Tests filling a large form with many input fields by iterating through all inputs and filling them with random text, then submitting.

Starting URL: http://suninjuly.github.io/huge_form.html

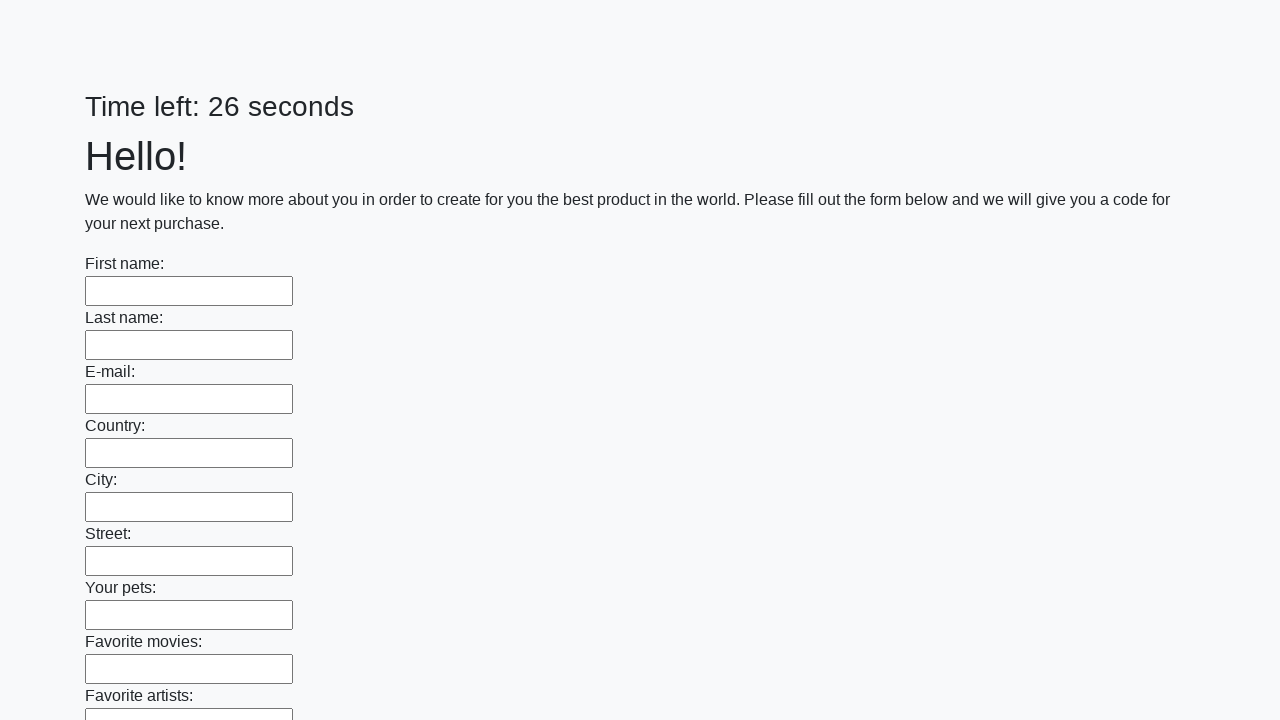

Located all input fields on the huge form page
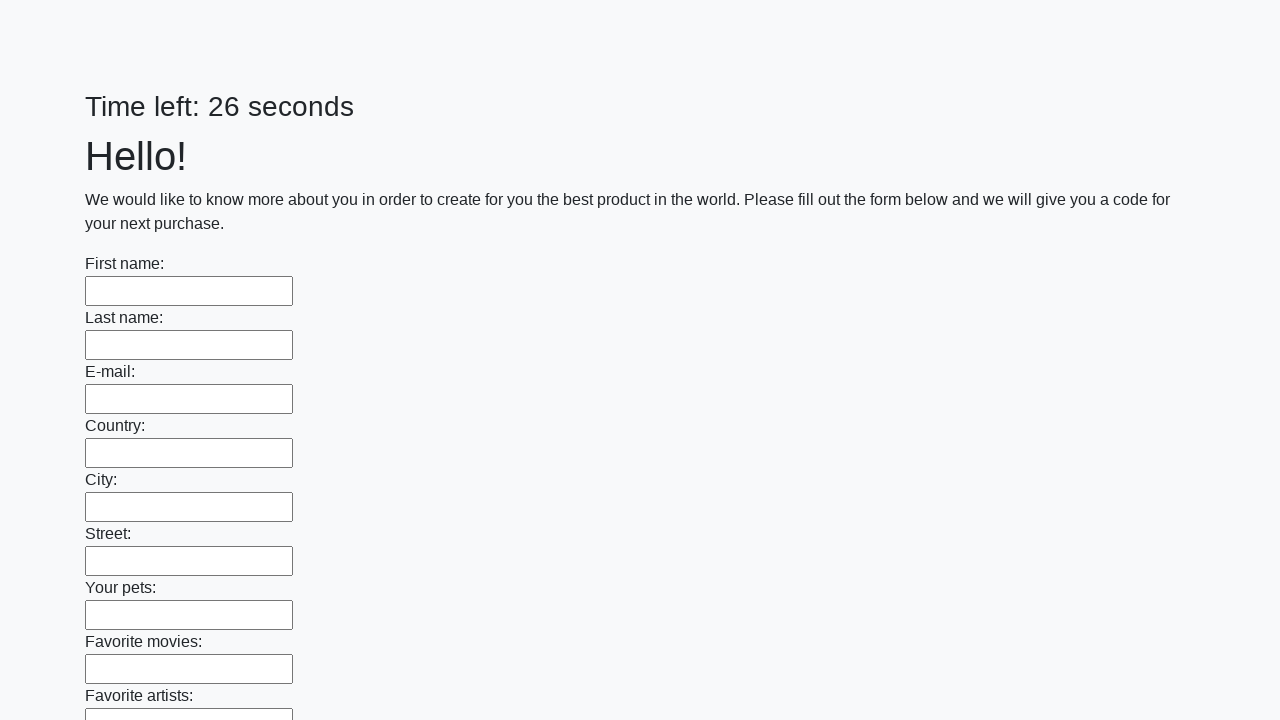

Filled input field 1 with random text 'Sjthz' on input >> nth=0
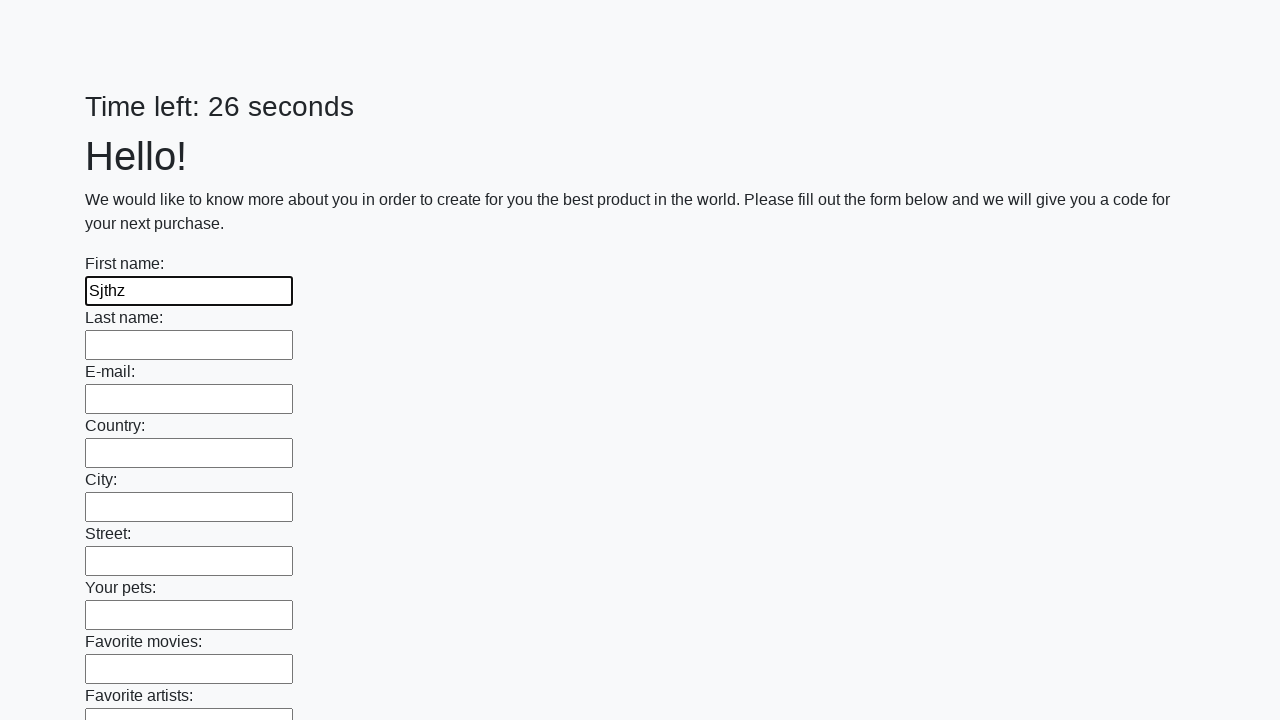

Filled input field 2 with random text 'Nuikh' on input >> nth=1
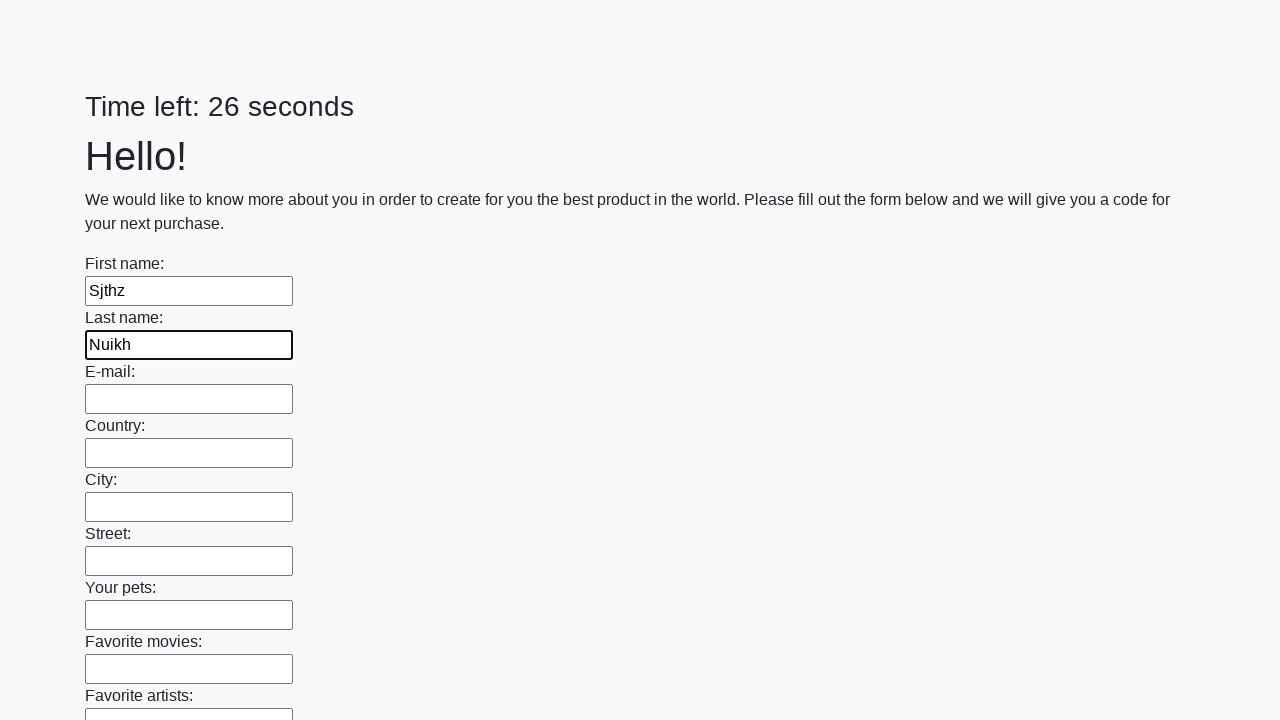

Filled input field 3 with random text 'Dgkcx' on input >> nth=2
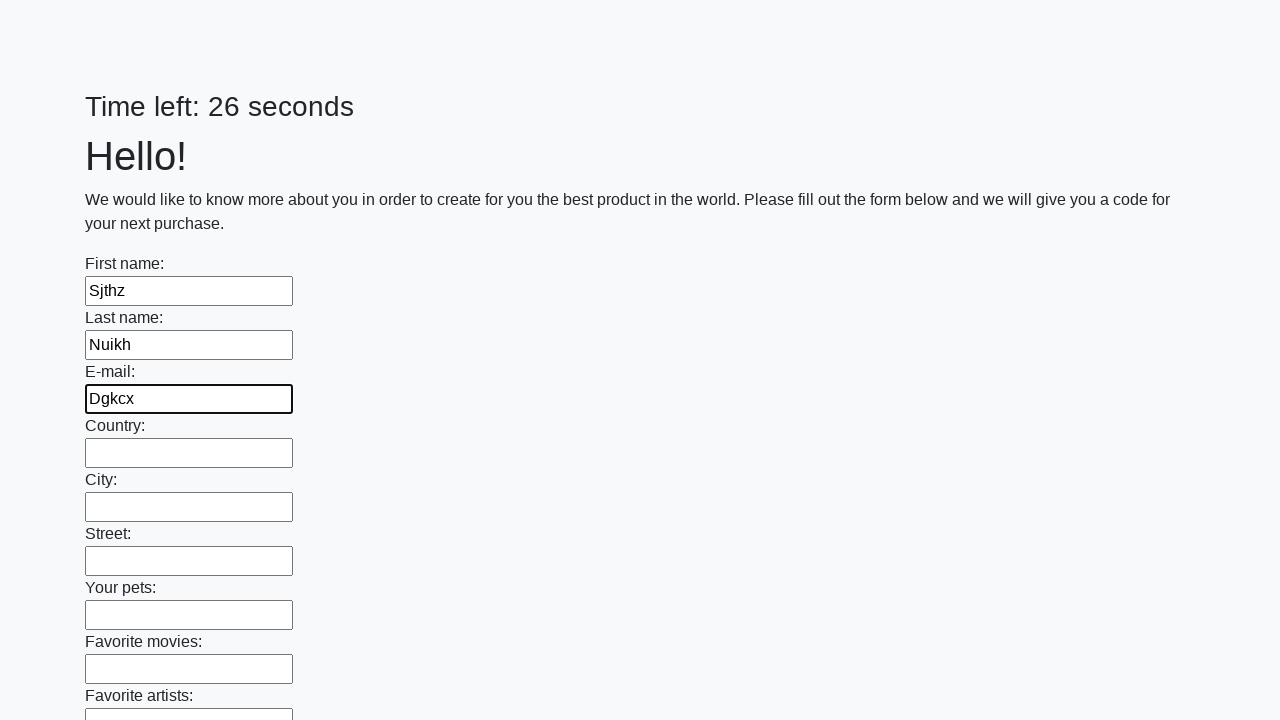

Filled input field 4 with random text 'Oyarh' on input >> nth=3
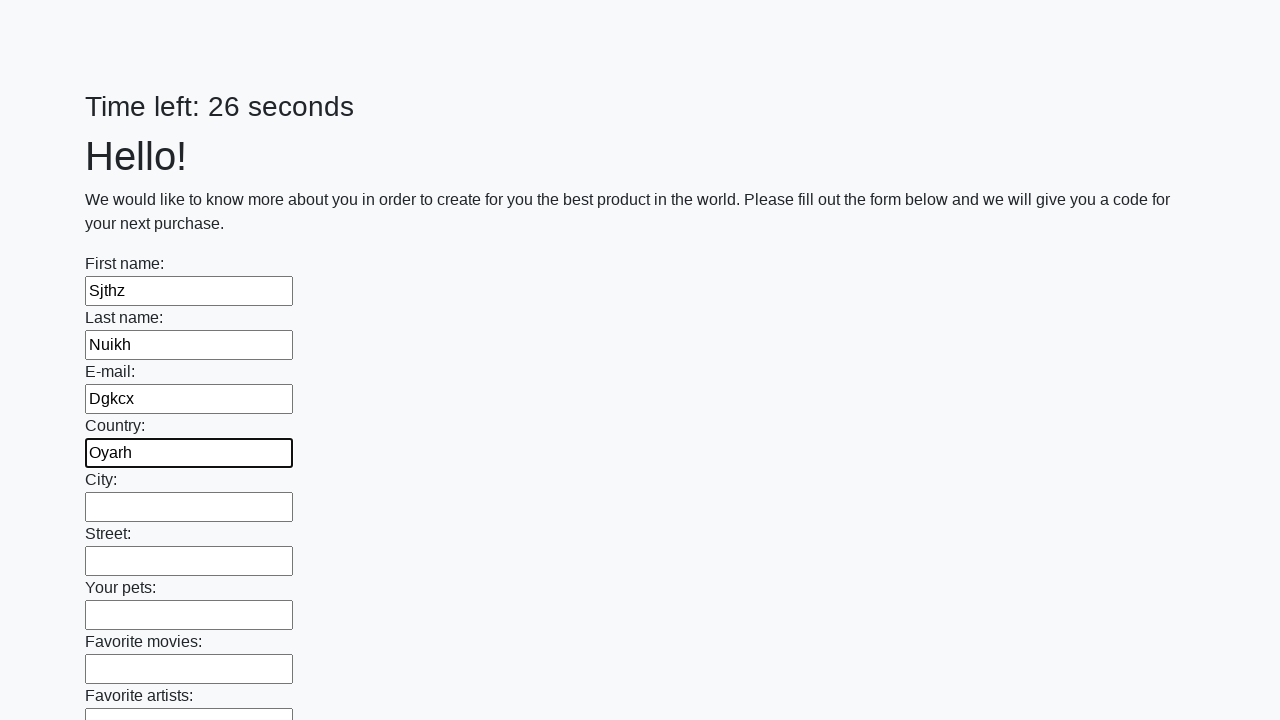

Filled input field 5 with random text 'Xgnzt' on input >> nth=4
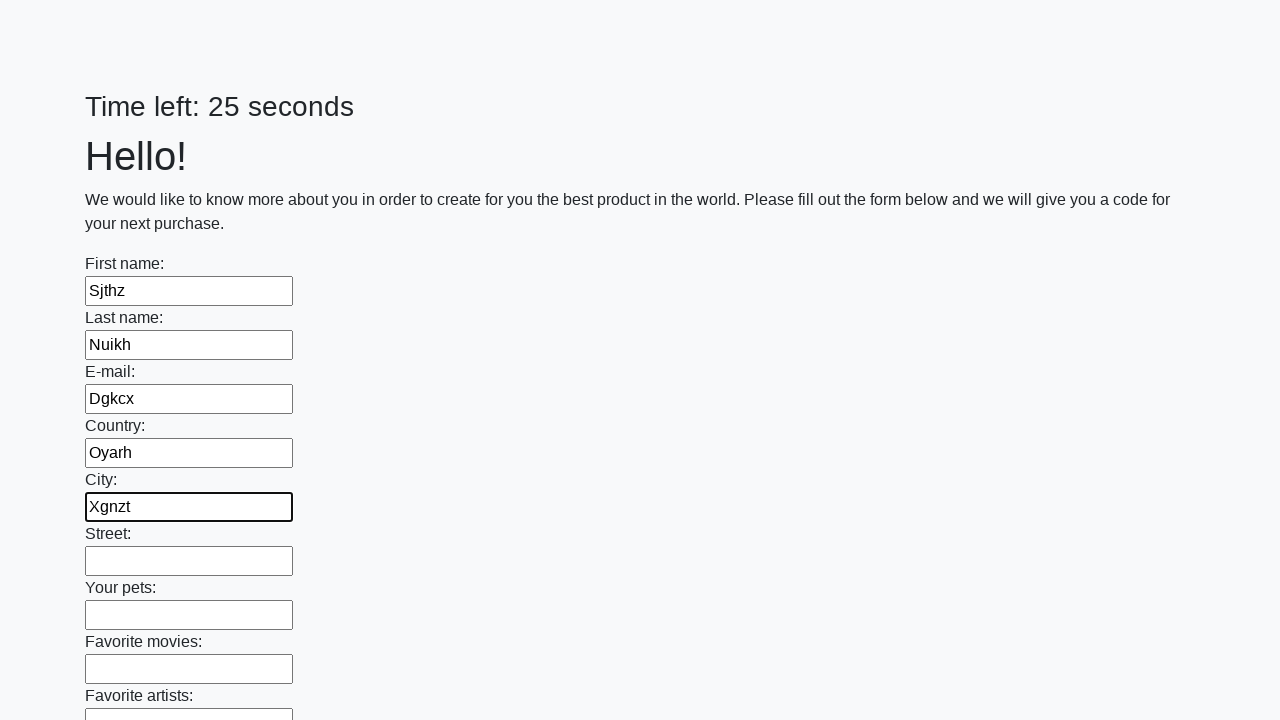

Filled input field 6 with random text 'Rqcoi' on input >> nth=5
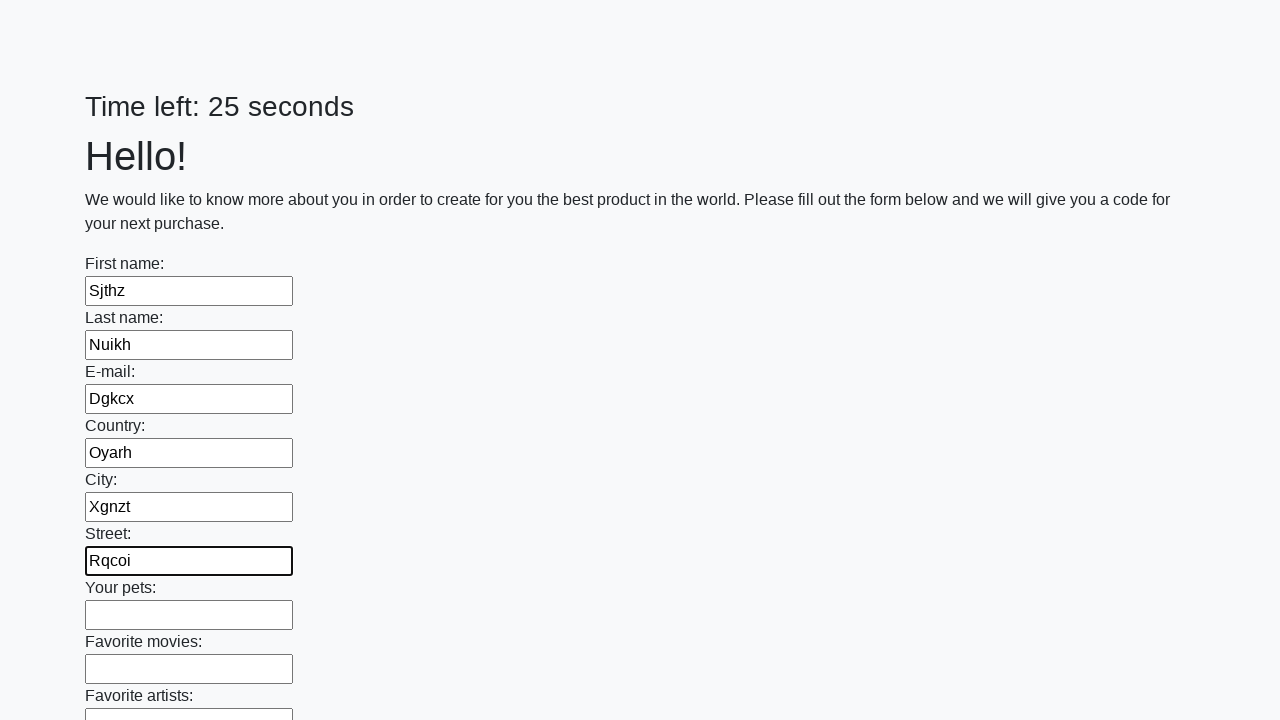

Filled input field 7 with random text 'Opice' on input >> nth=6
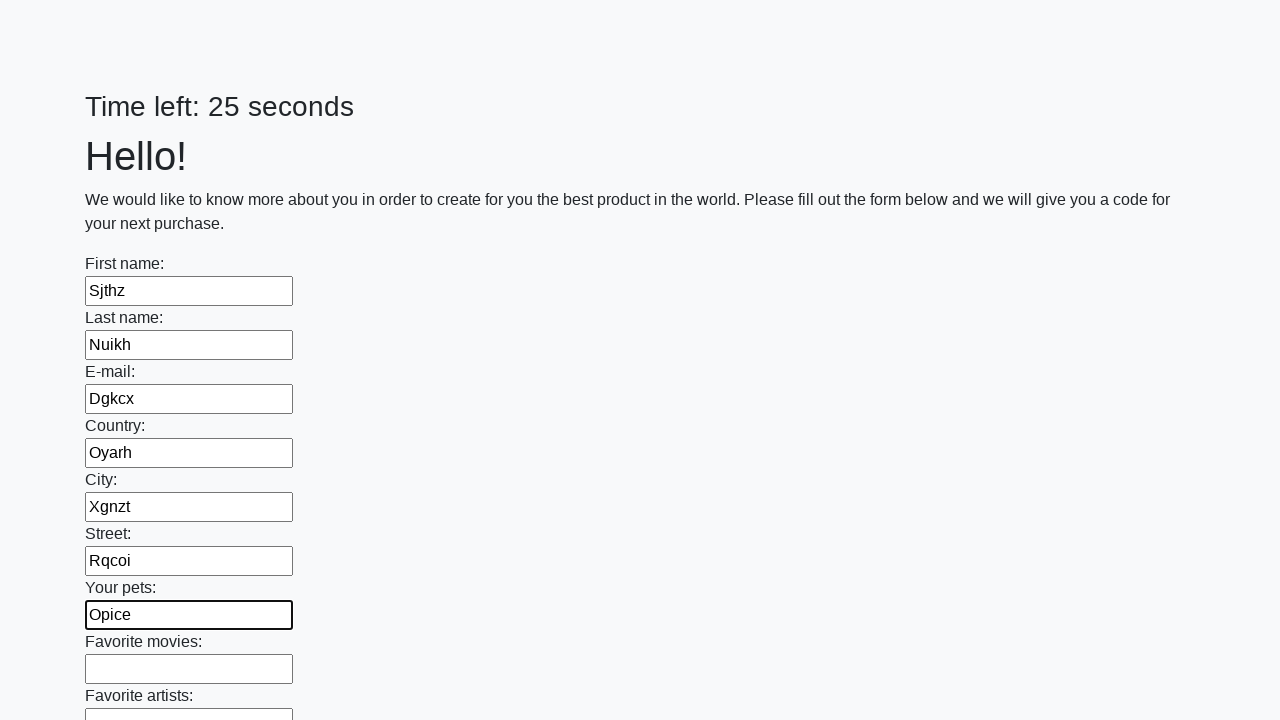

Filled input field 8 with random text 'Jxfbr' on input >> nth=7
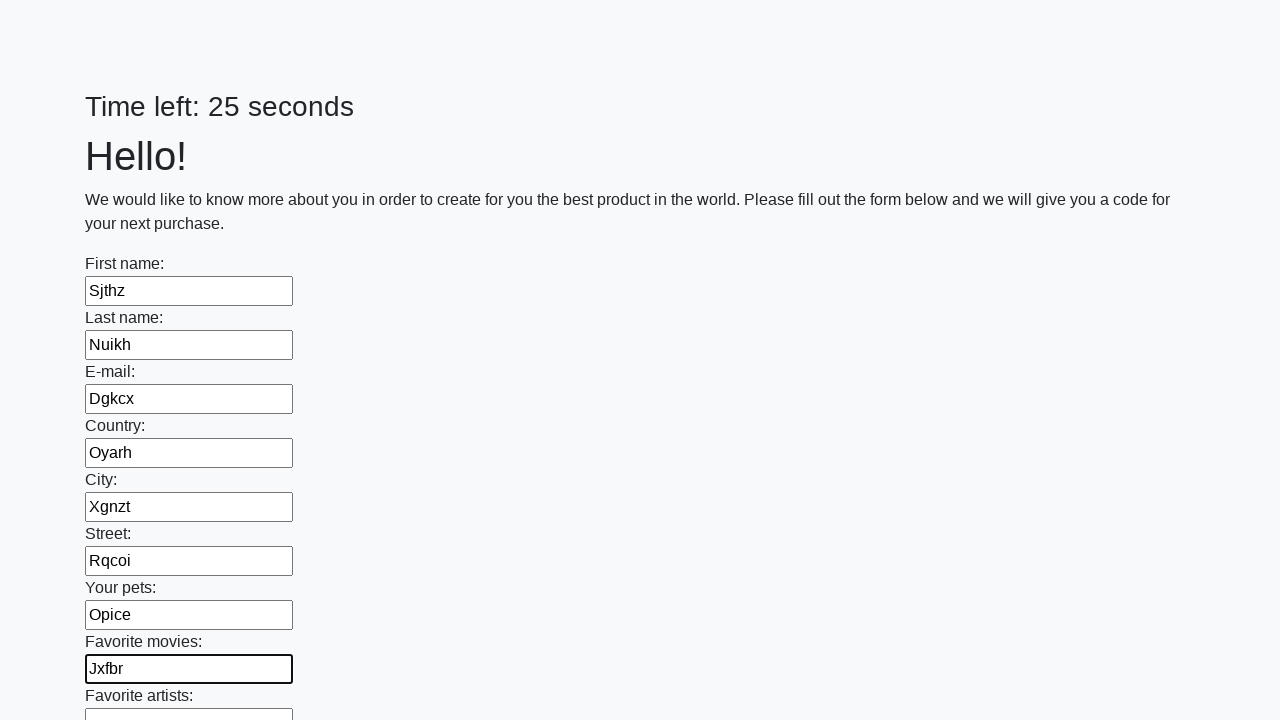

Filled input field 9 with random text 'Pcgzh' on input >> nth=8
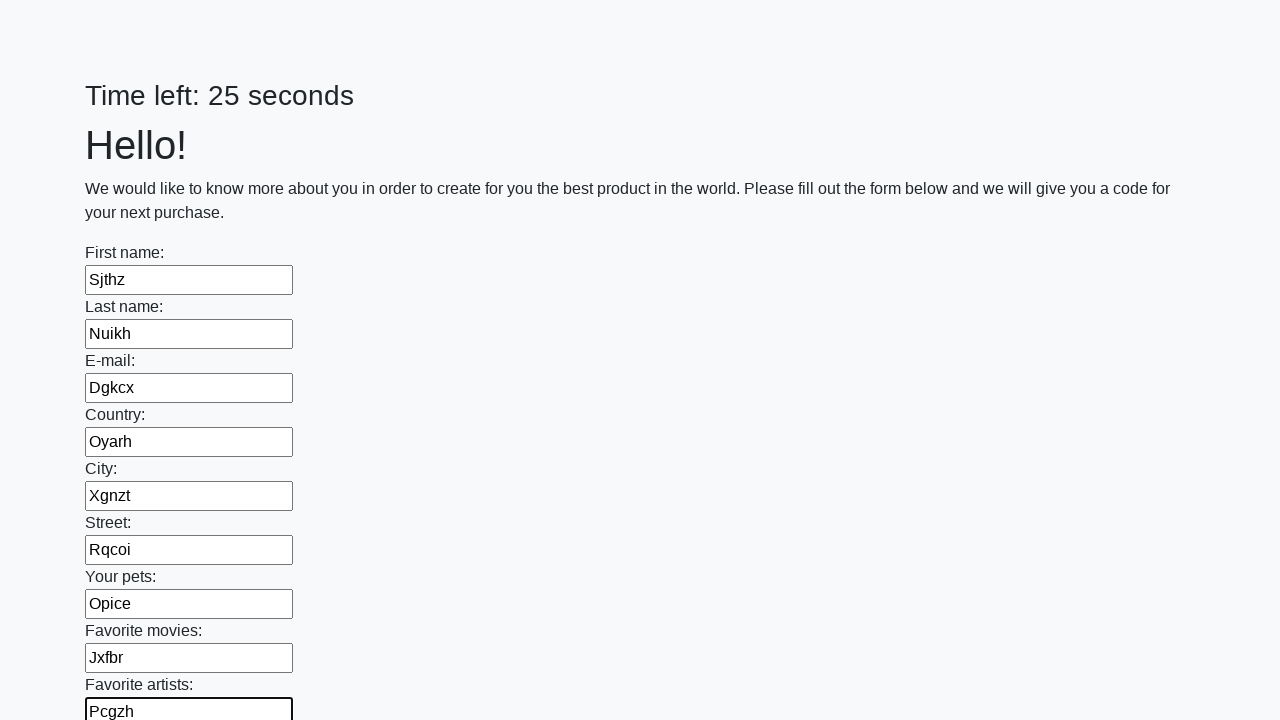

Filled input field 10 with random text 'Ivkwd' on input >> nth=9
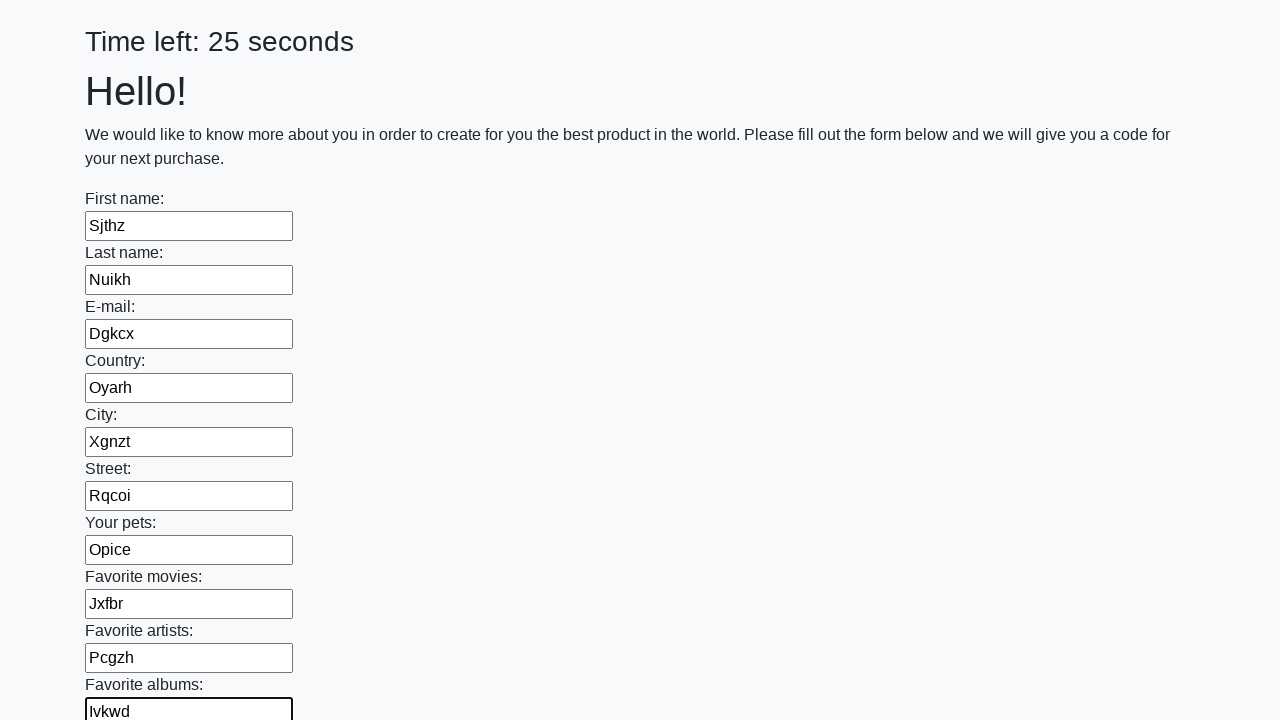

Filled input field 11 with random text 'Wslet' on input >> nth=10
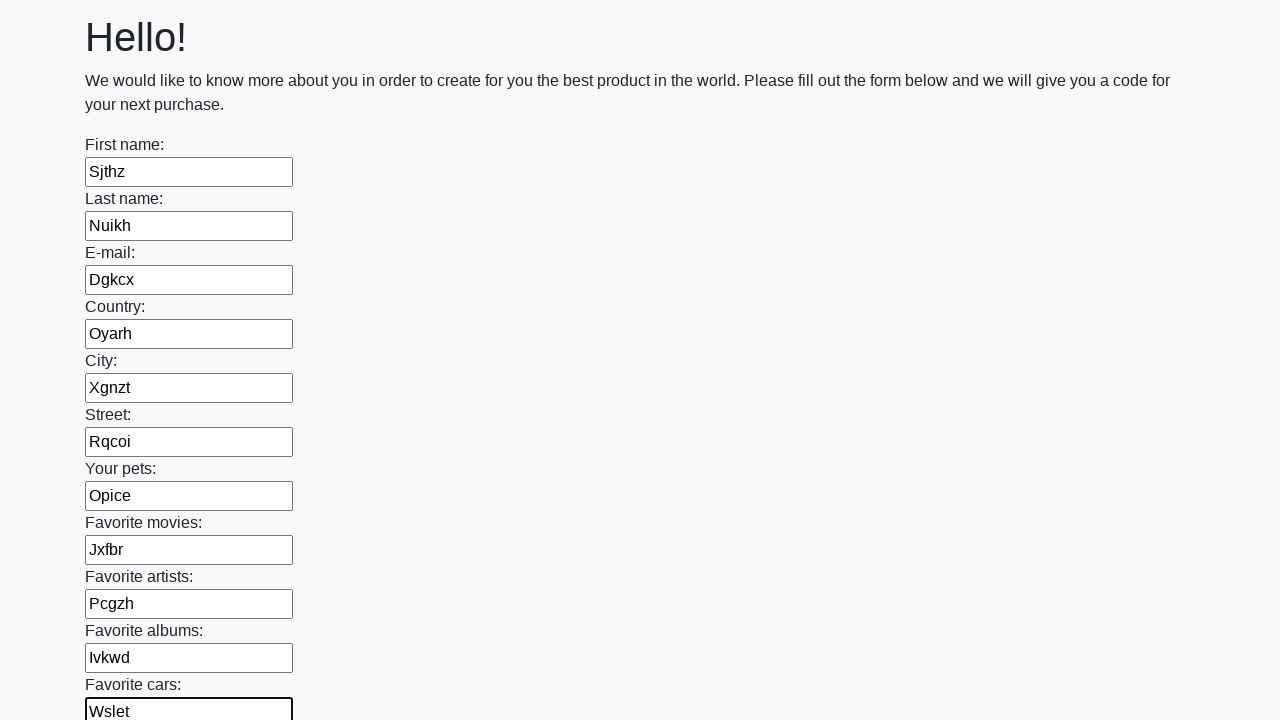

Filled input field 12 with random text 'Psxwm' on input >> nth=11
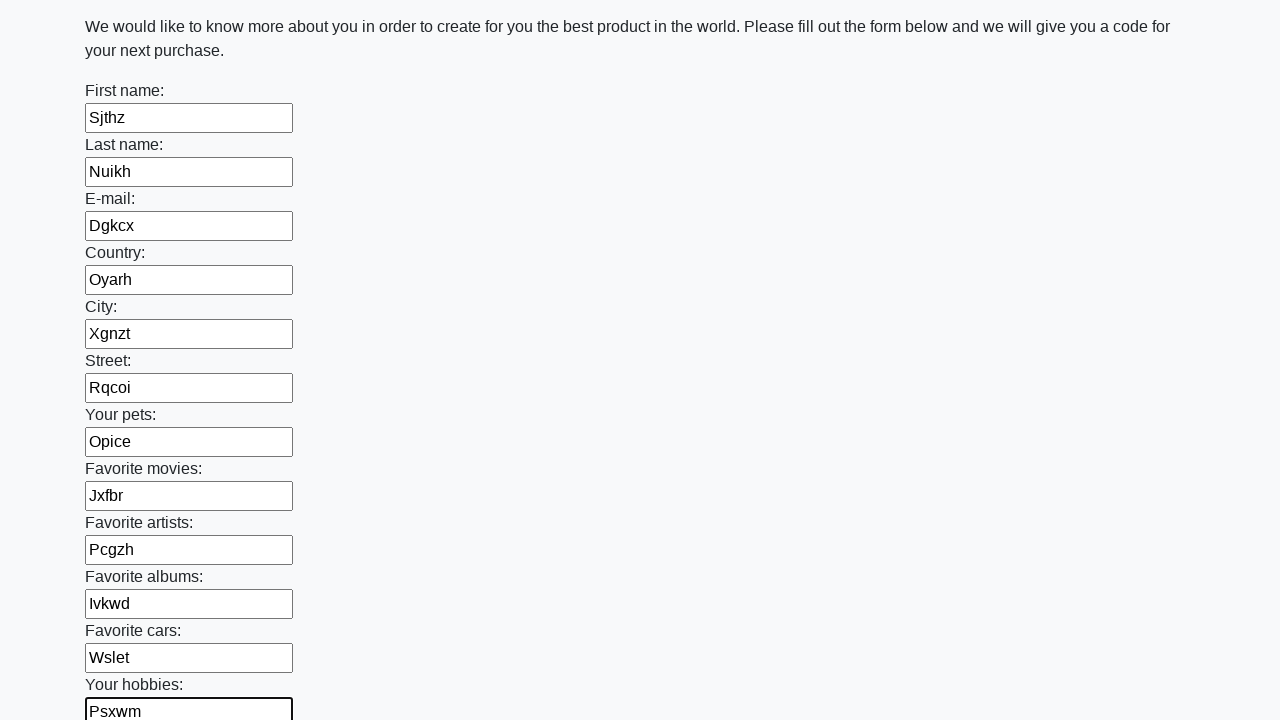

Filled input field 13 with random text 'Dqhfj' on input >> nth=12
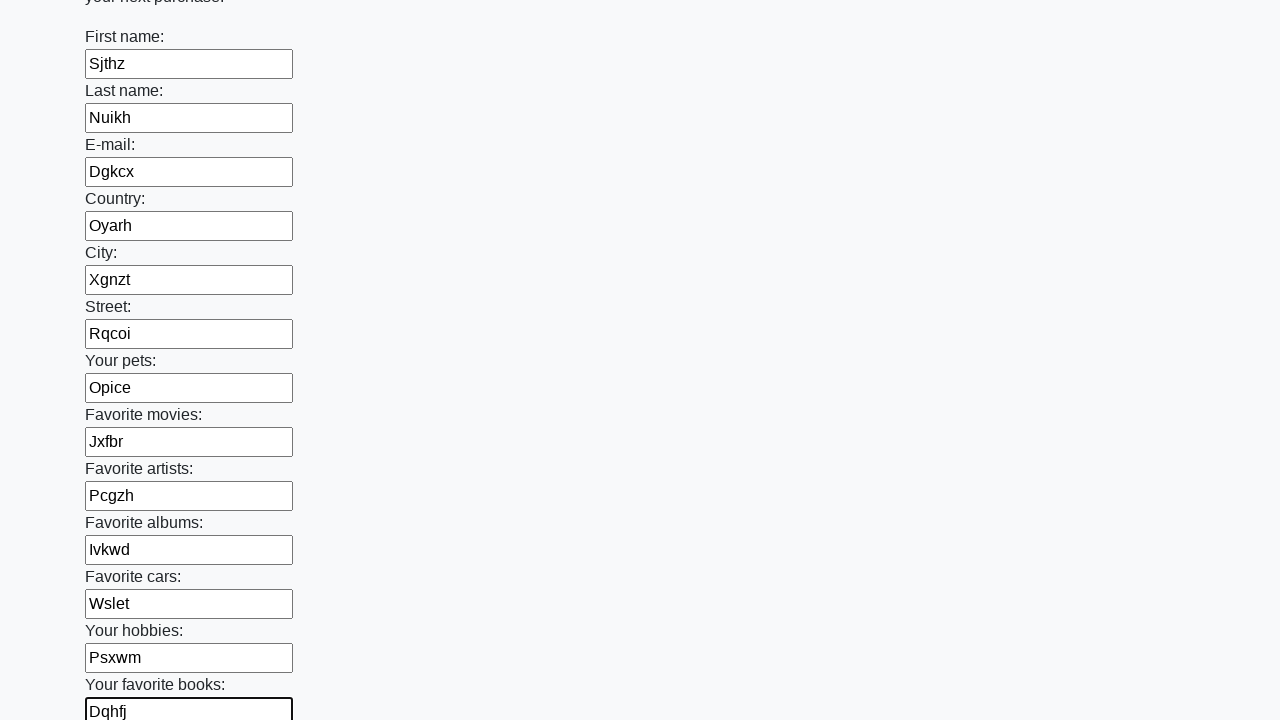

Filled input field 14 with random text 'Buaoh' on input >> nth=13
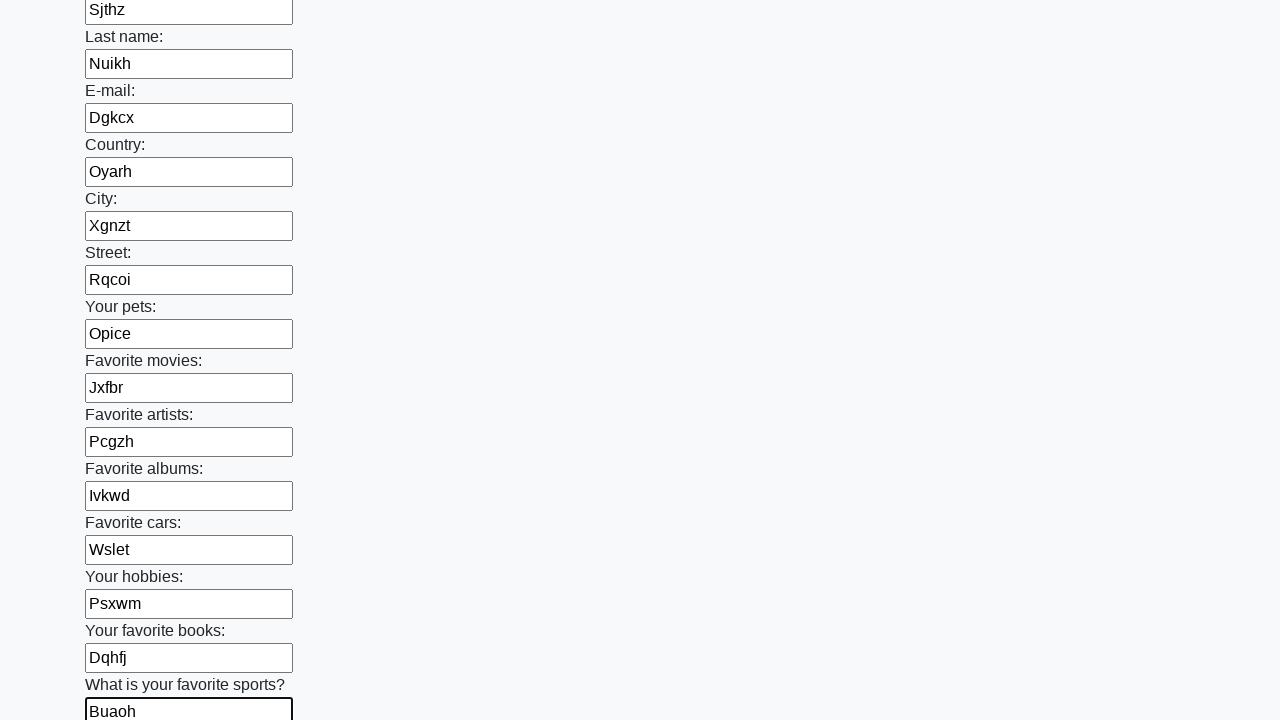

Filled input field 15 with random text 'Kueht' on input >> nth=14
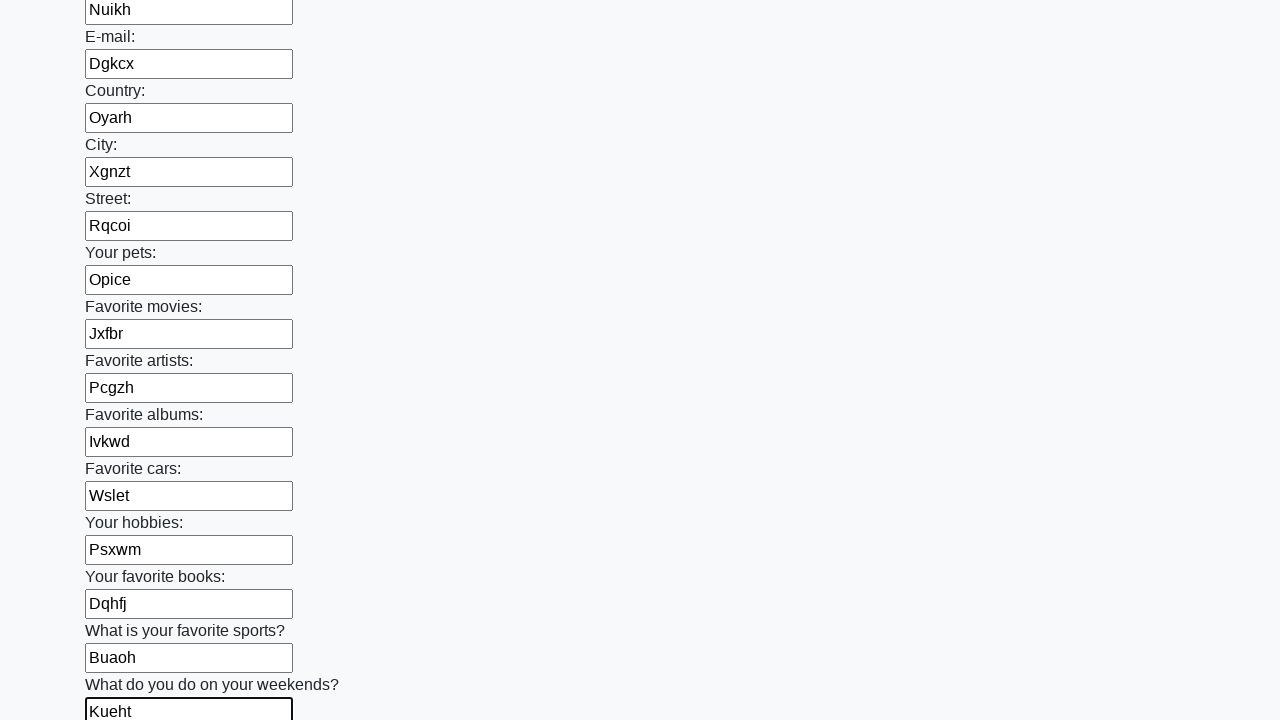

Filled input field 16 with random text 'Texnd' on input >> nth=15
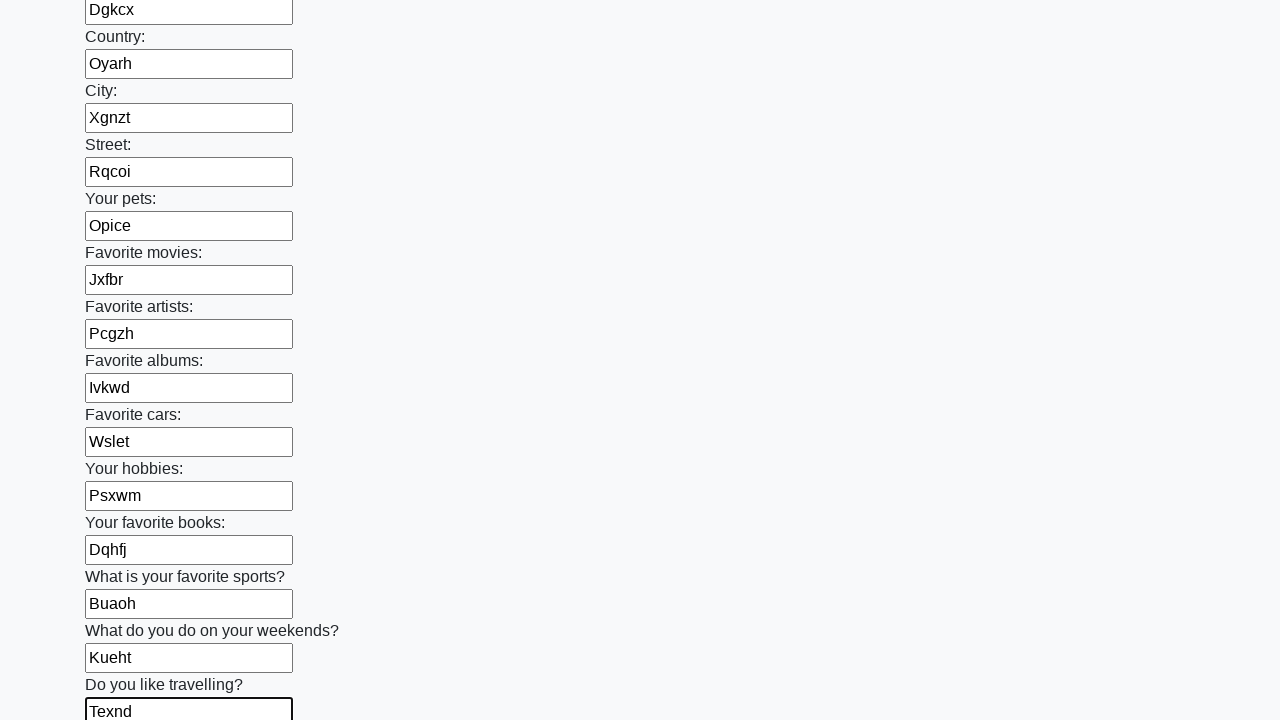

Filled input field 17 with random text 'Fdtws' on input >> nth=16
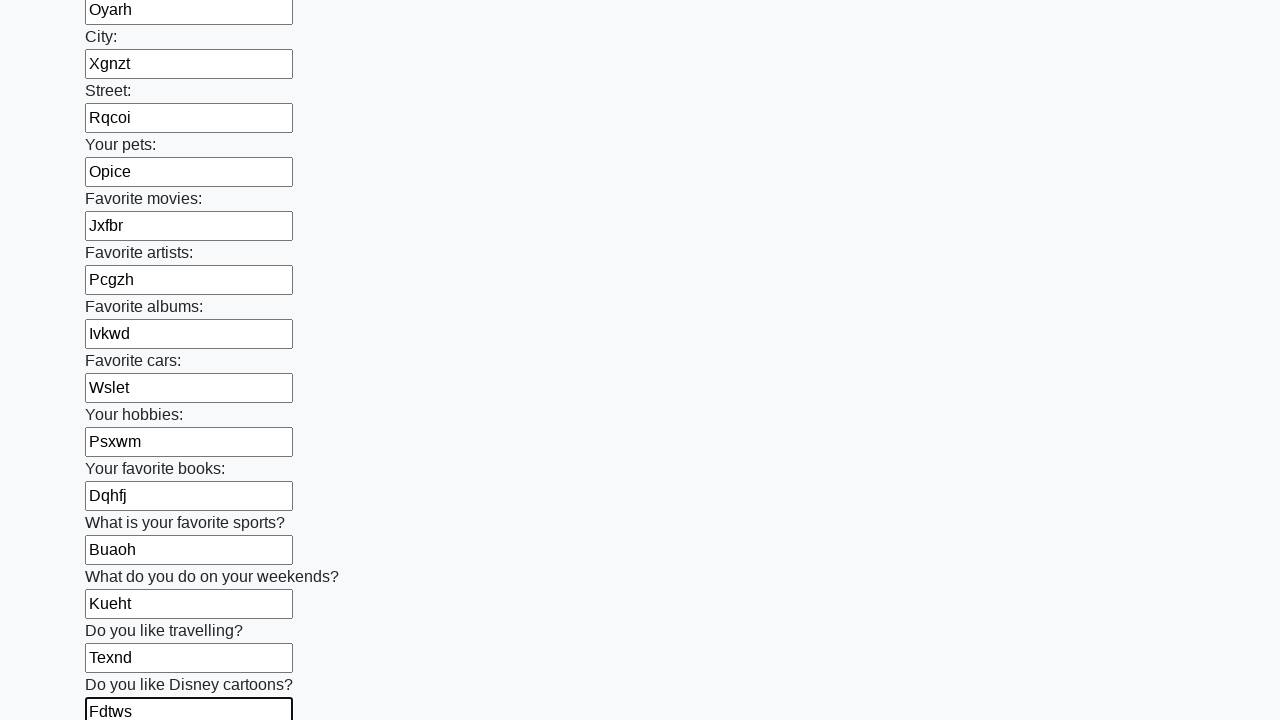

Filled input field 18 with random text 'Mawkv' on input >> nth=17
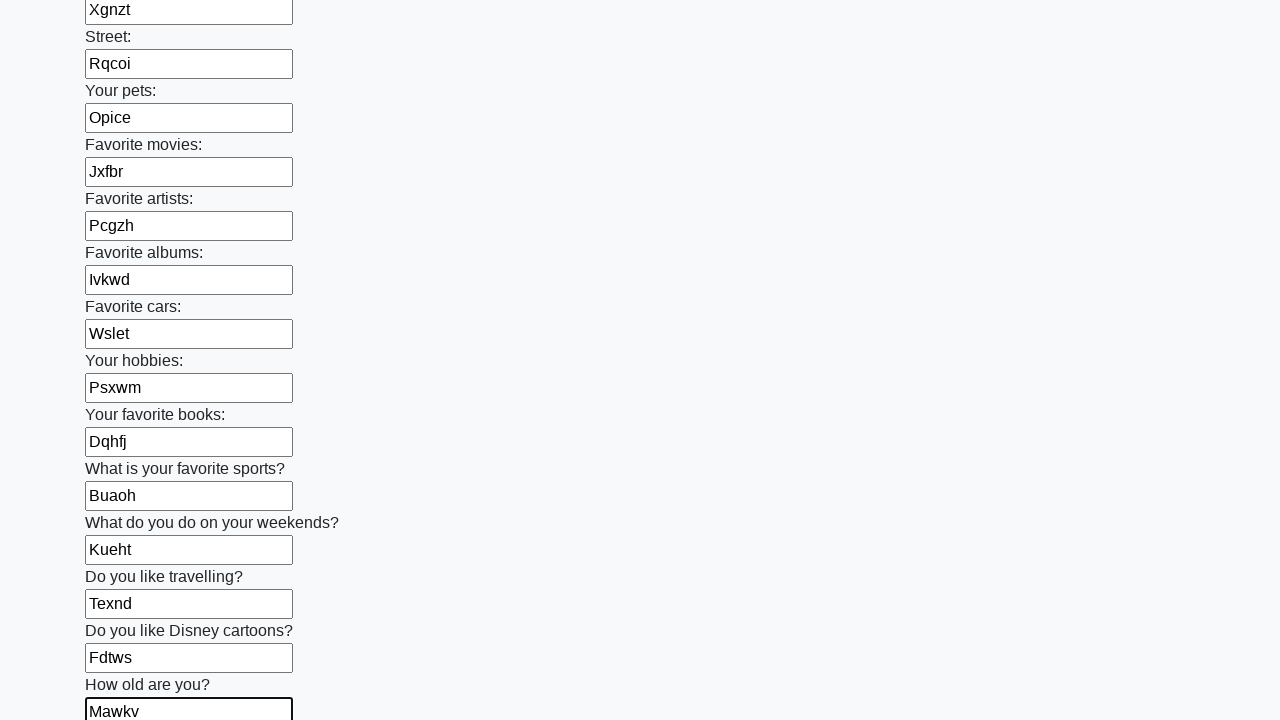

Filled input field 19 with random text 'Kpvao' on input >> nth=18
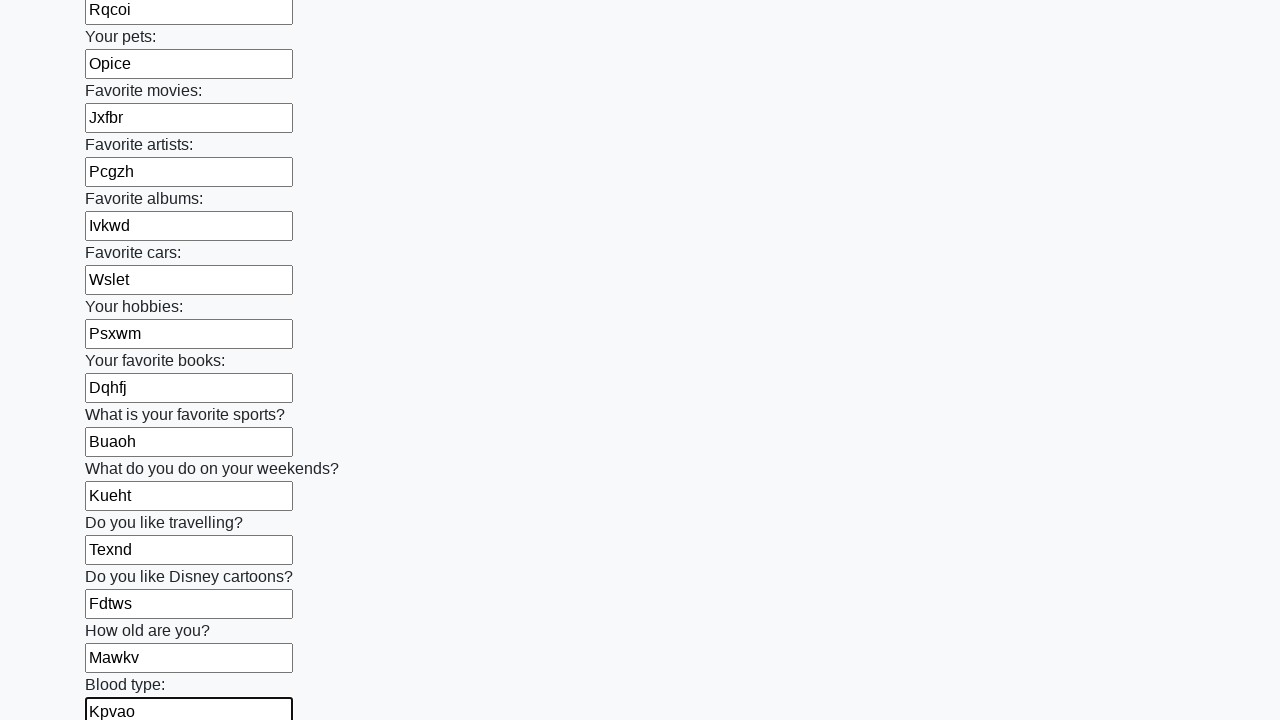

Filled input field 20 with random text 'Uzwrx' on input >> nth=19
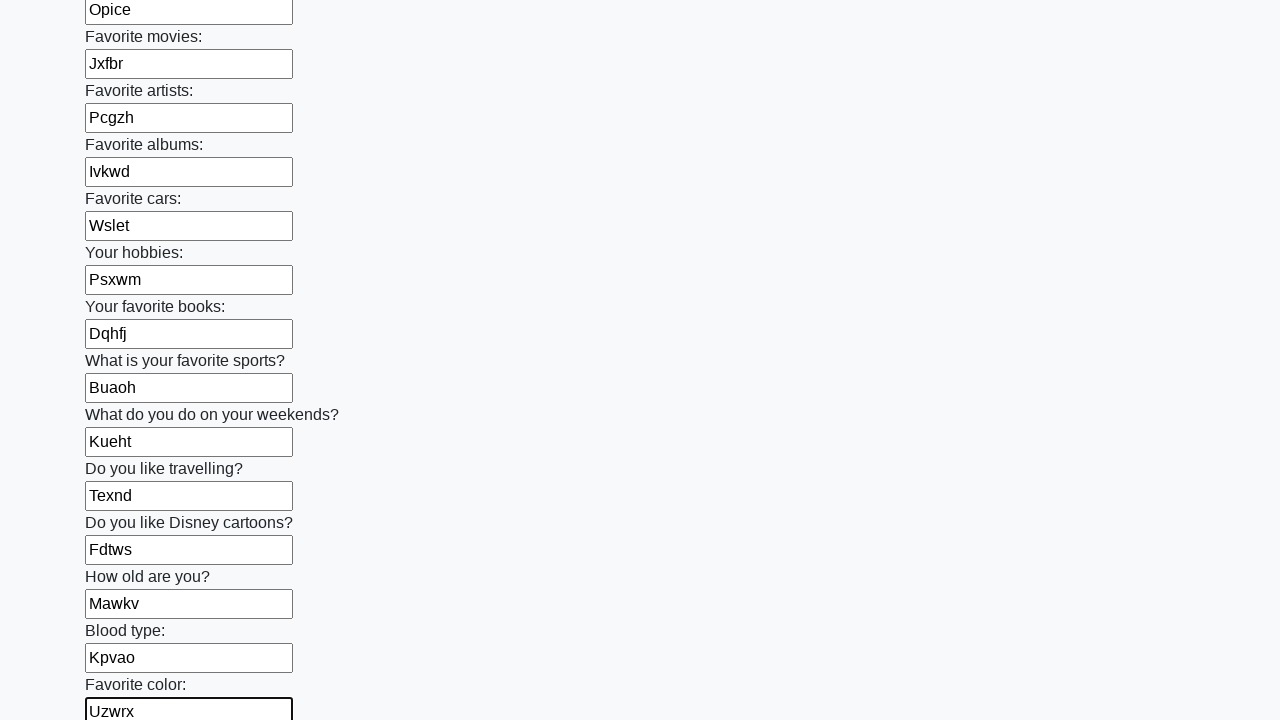

Filled input field 21 with random text 'Kjztw' on input >> nth=20
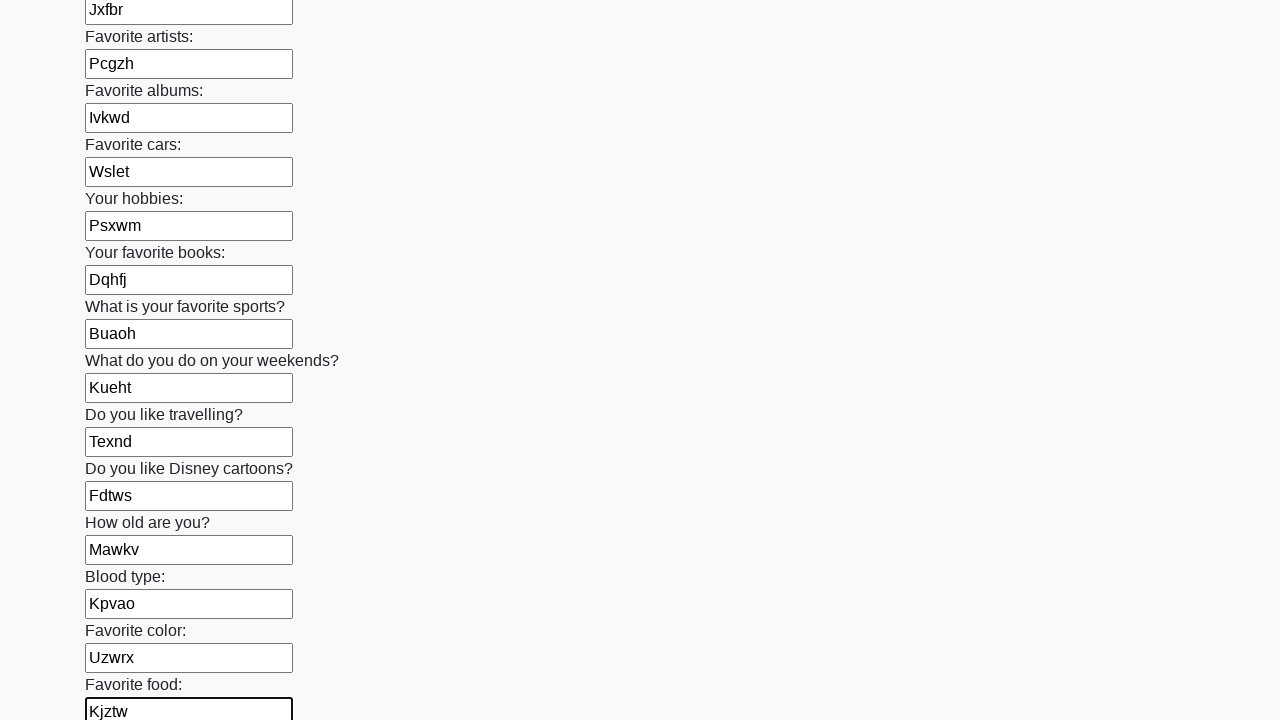

Filled input field 22 with random text 'Onyuz' on input >> nth=21
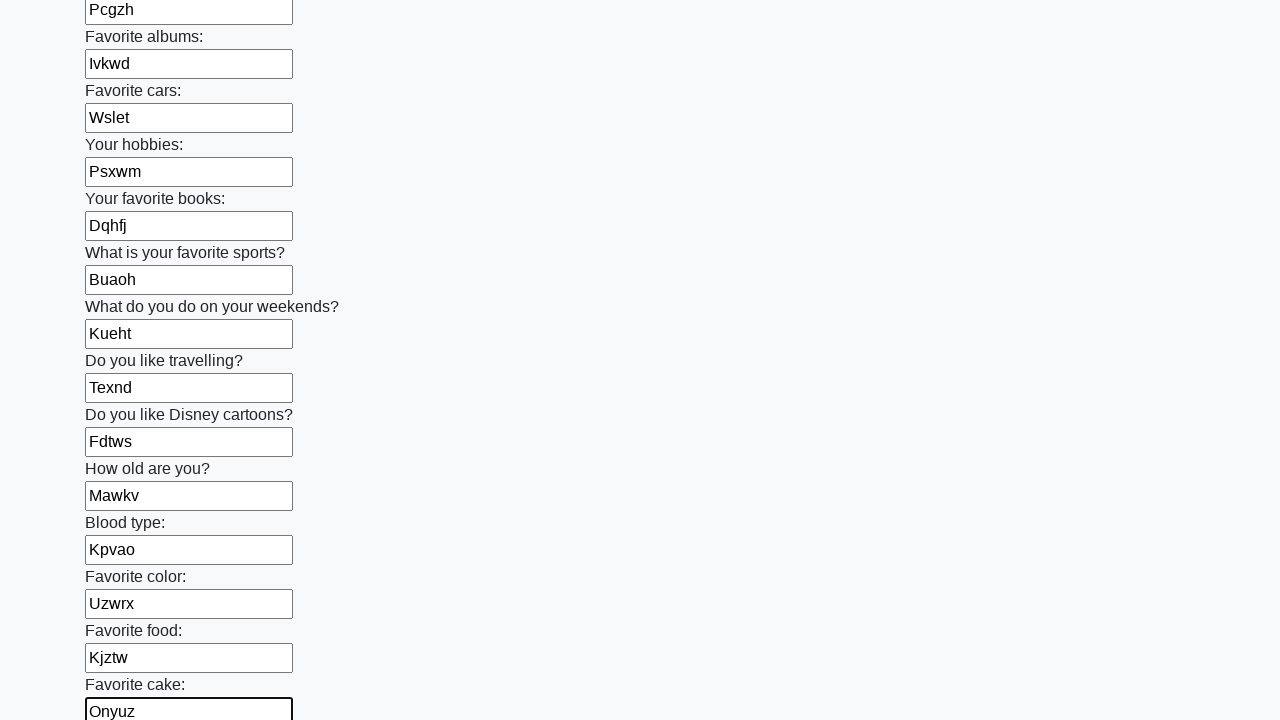

Filled input field 23 with random text 'Vdefu' on input >> nth=22
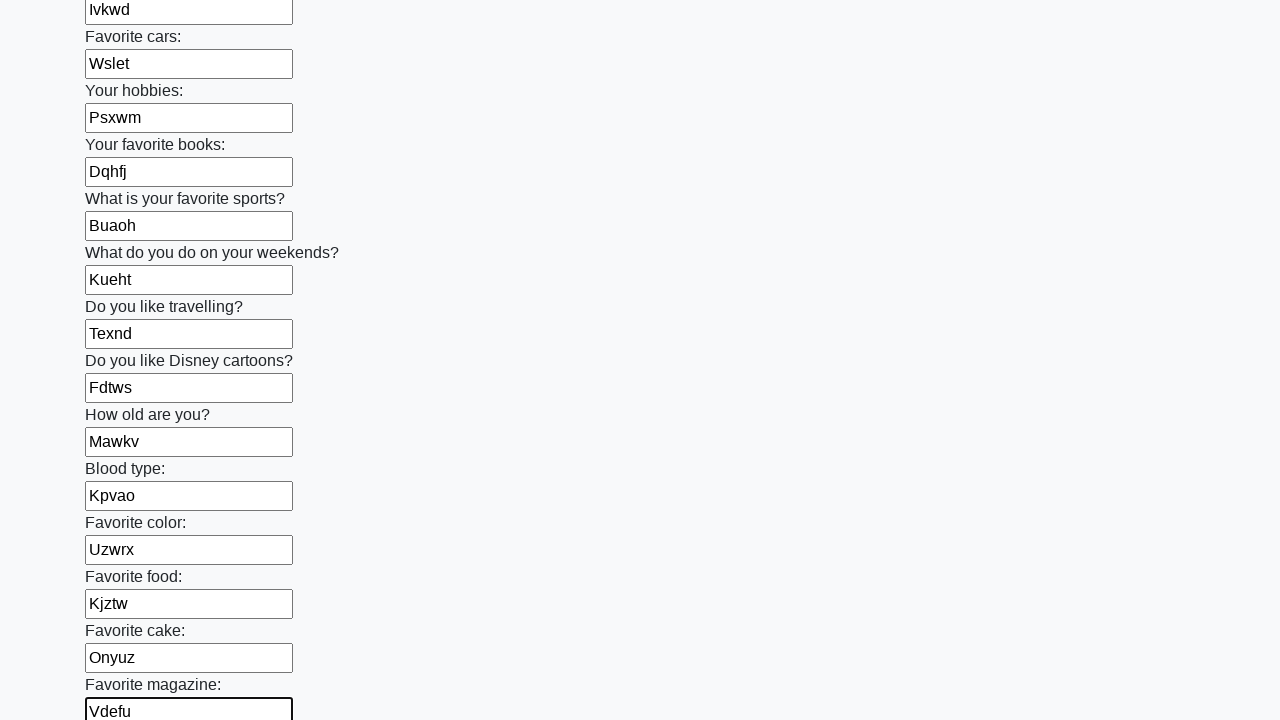

Filled input field 24 with random text 'Bahzn' on input >> nth=23
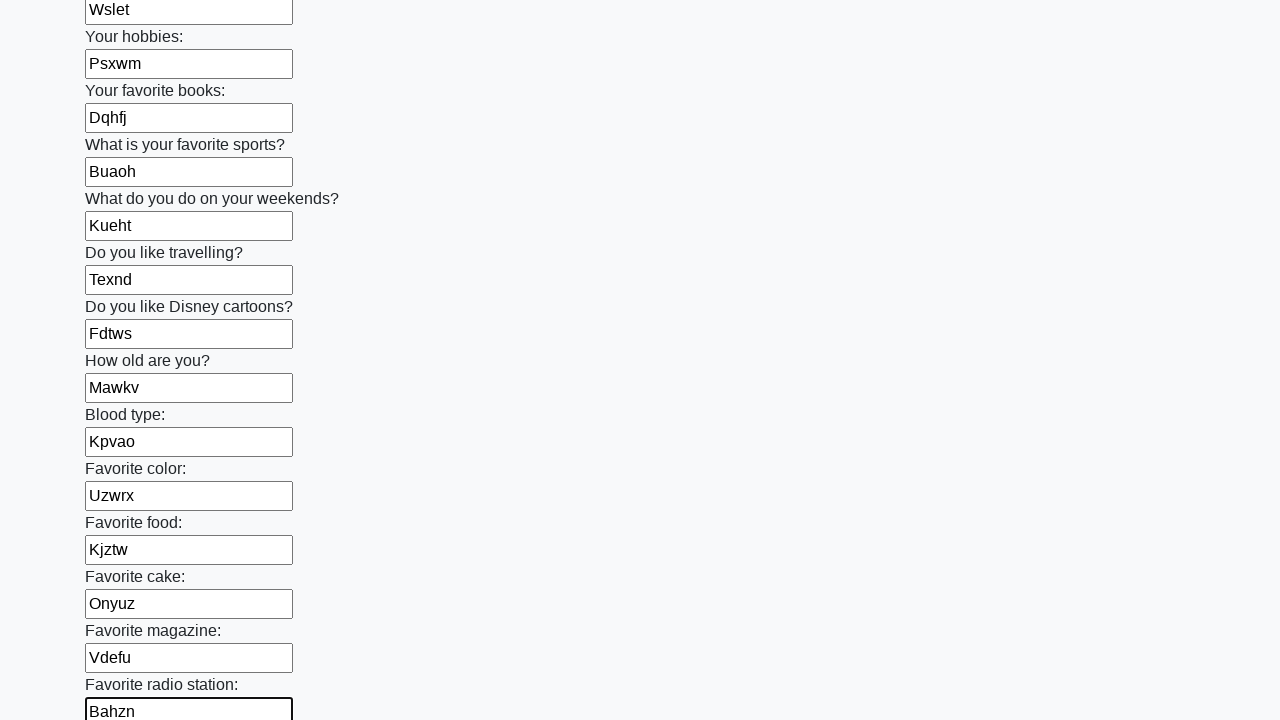

Filled input field 25 with random text 'Fierp' on input >> nth=24
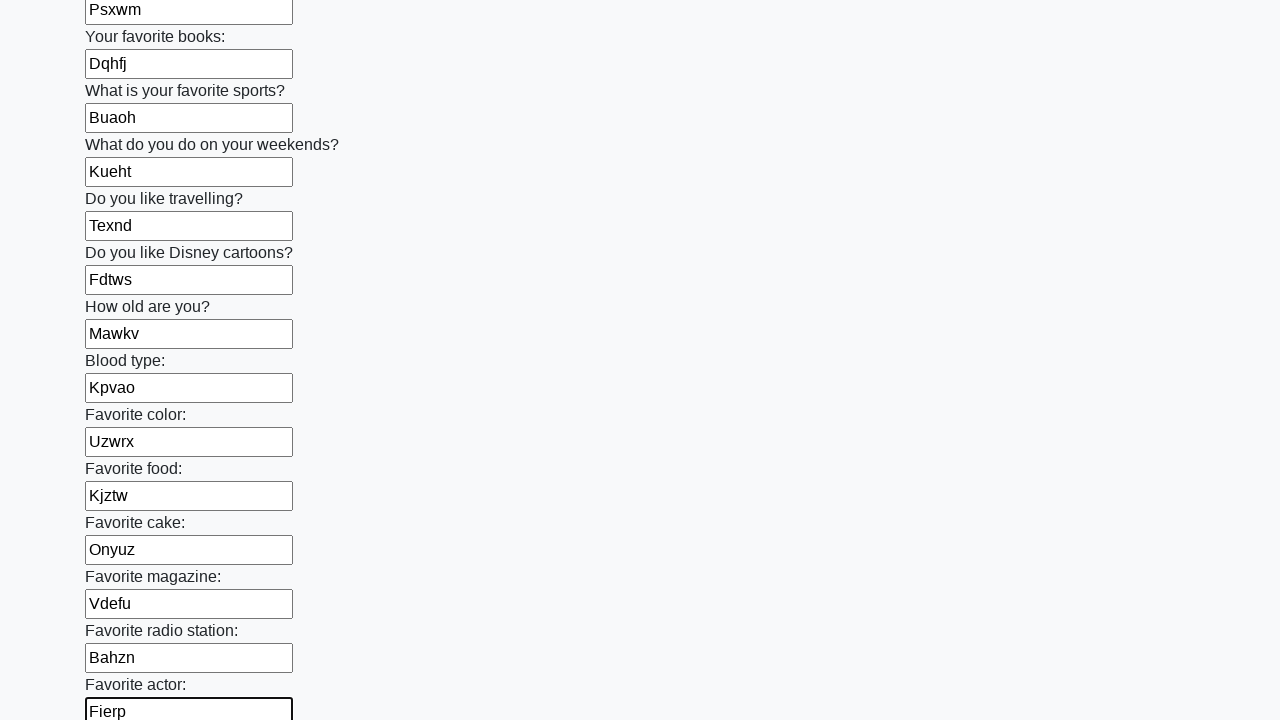

Filled input field 26 with random text 'Qcphb' on input >> nth=25
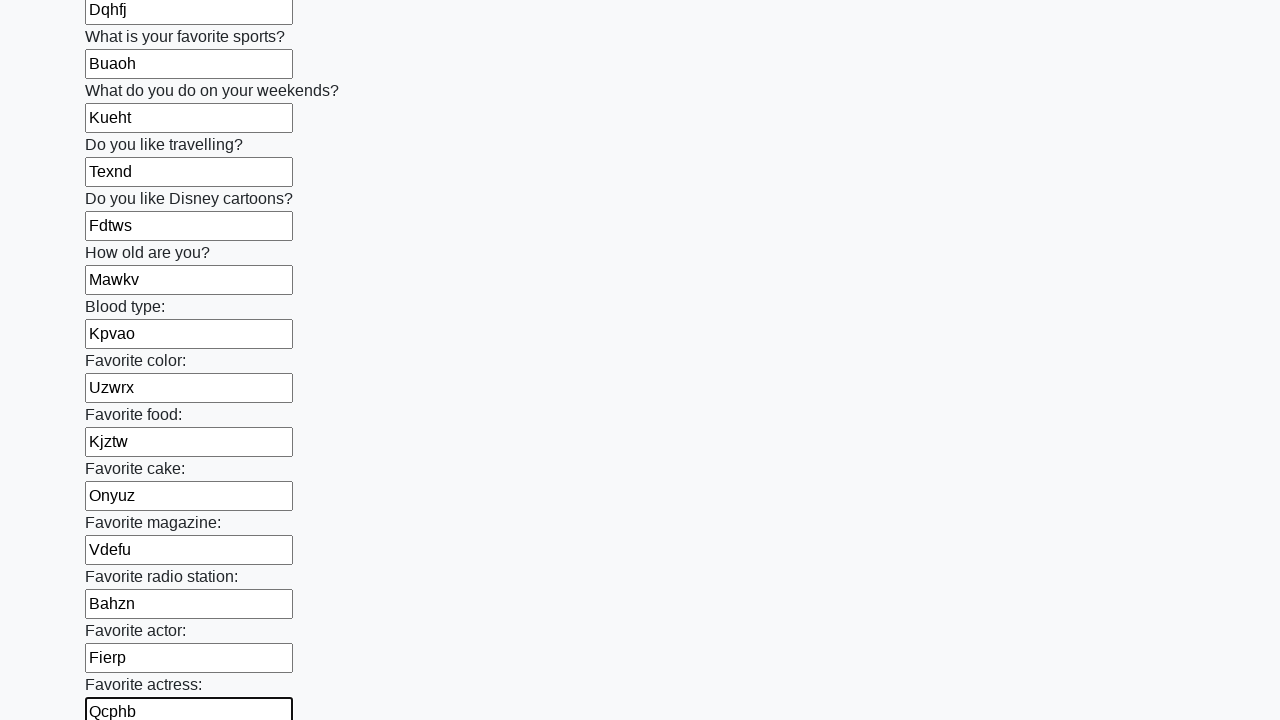

Filled input field 27 with random text 'Lcagh' on input >> nth=26
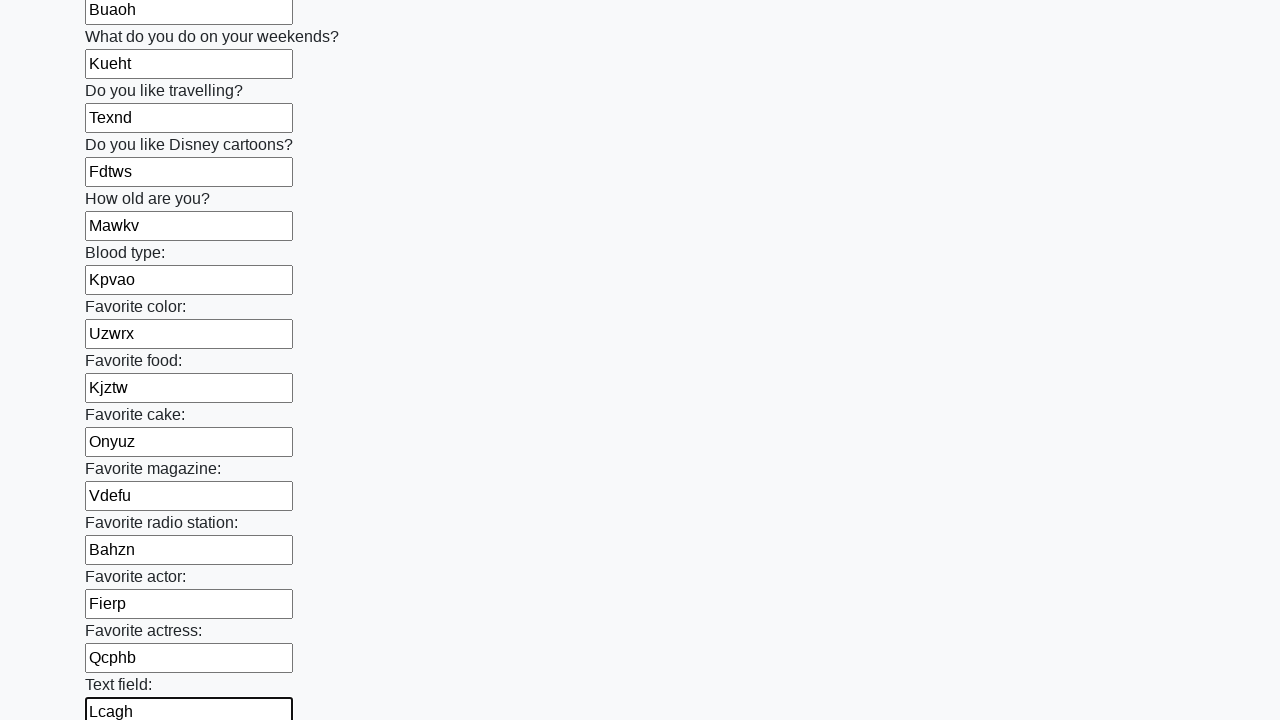

Filled input field 28 with random text 'Ztcmi' on input >> nth=27
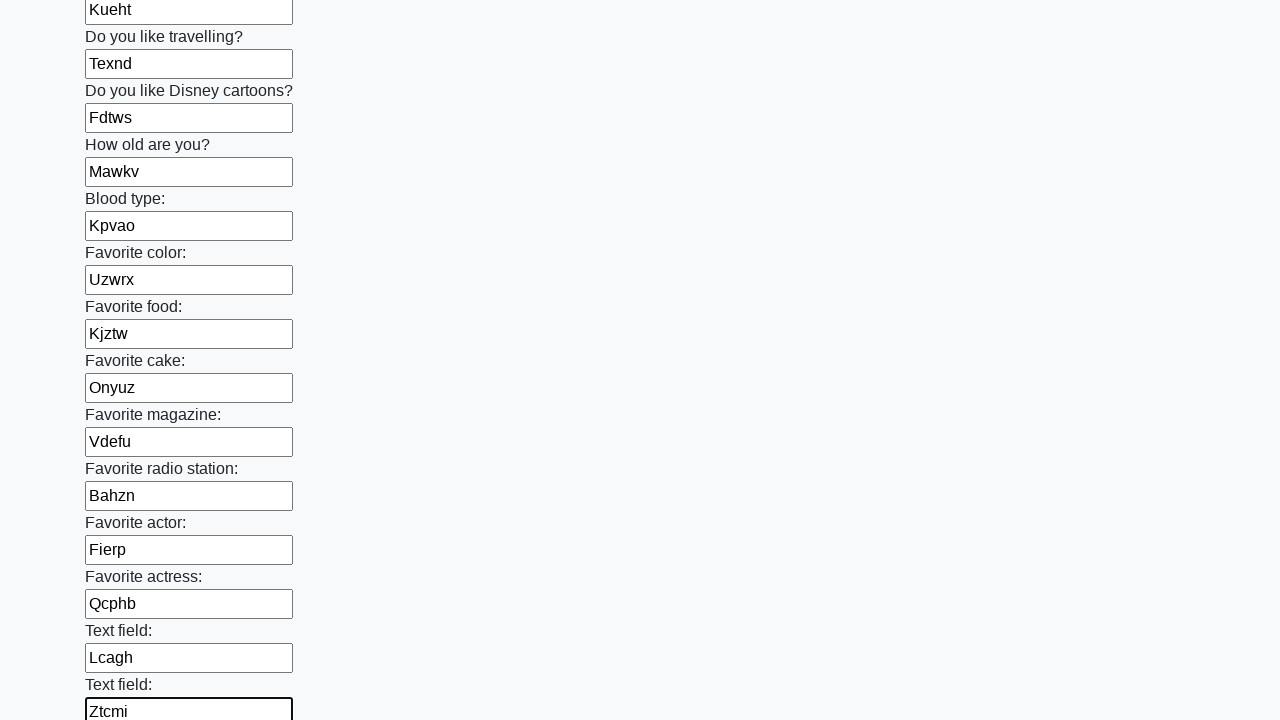

Filled input field 29 with random text 'Wcpfh' on input >> nth=28
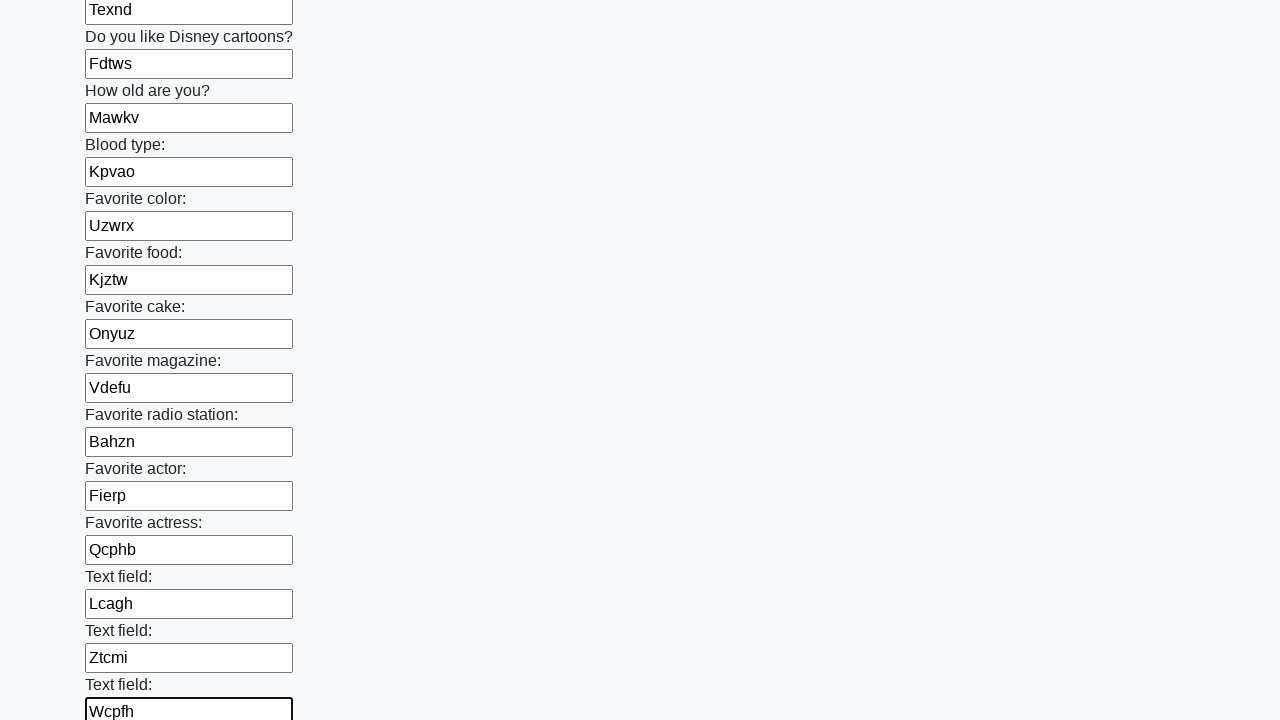

Filled input field 30 with random text 'Uatbv' on input >> nth=29
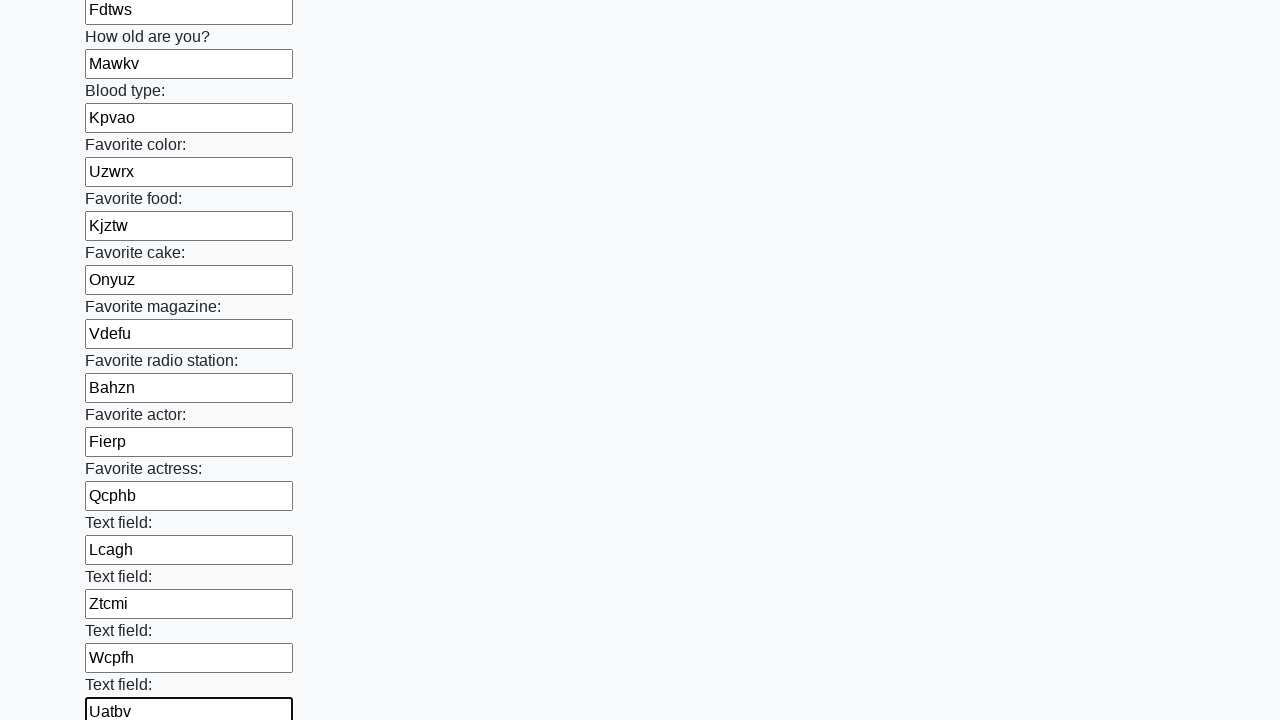

Filled input field 31 with random text 'Lfcve' on input >> nth=30
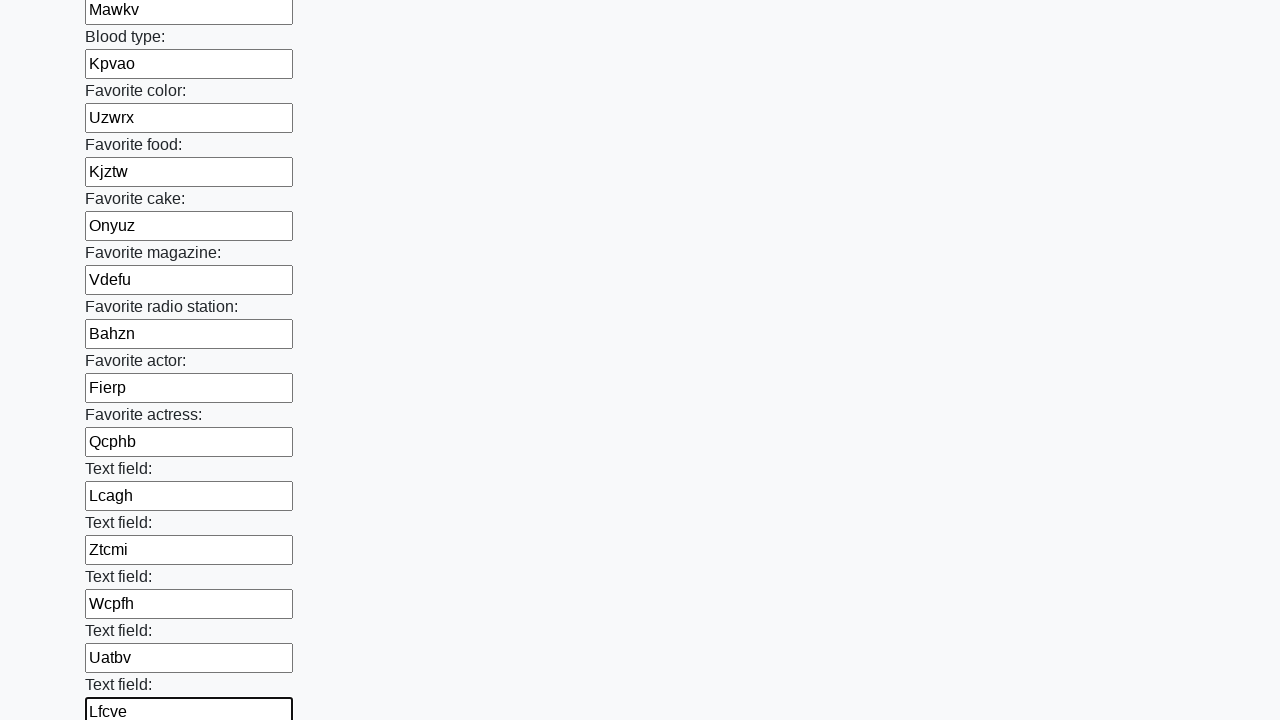

Filled input field 32 with random text 'Vpzsg' on input >> nth=31
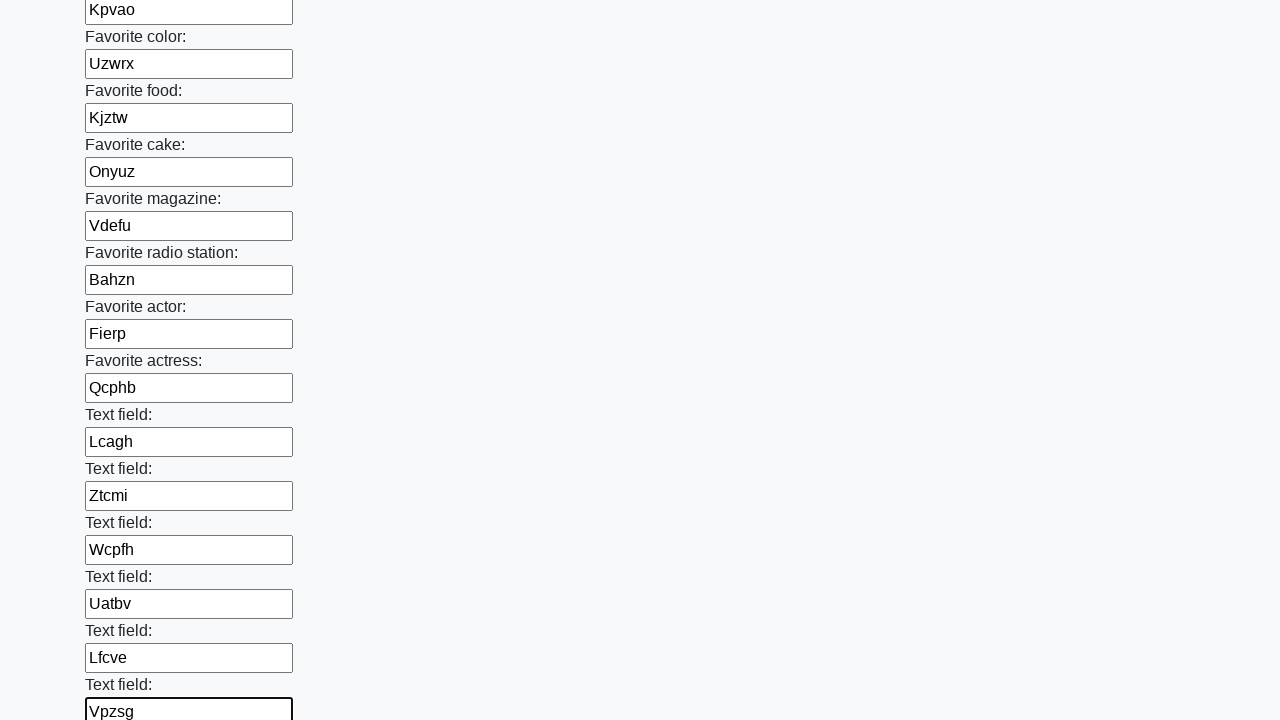

Filled input field 33 with random text 'Bxqir' on input >> nth=32
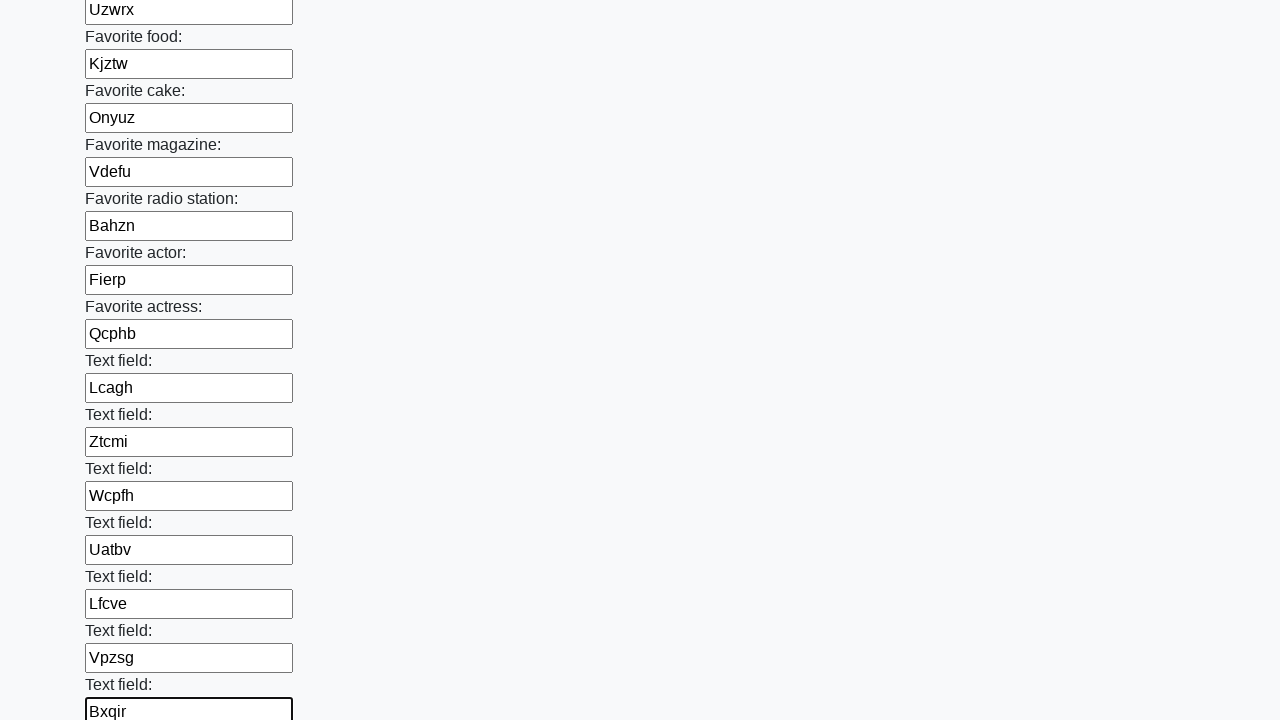

Filled input field 34 with random text 'Czwmi' on input >> nth=33
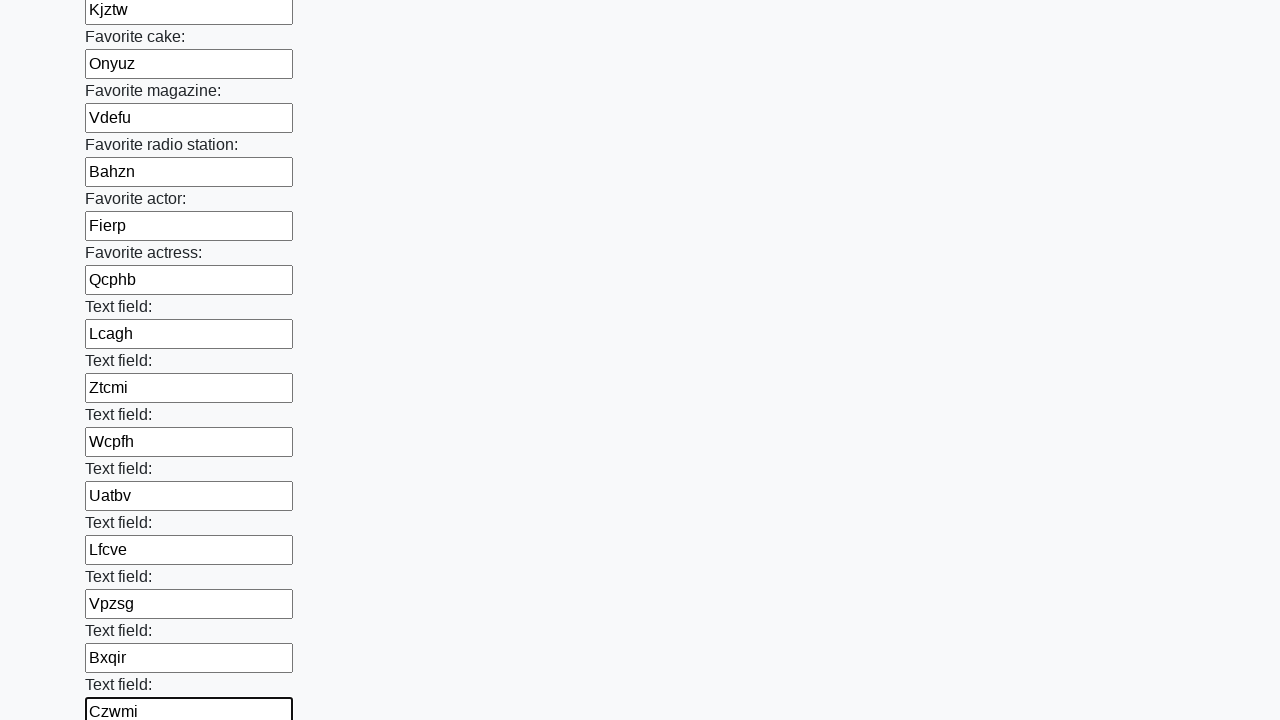

Filled input field 35 with random text 'Dylwa' on input >> nth=34
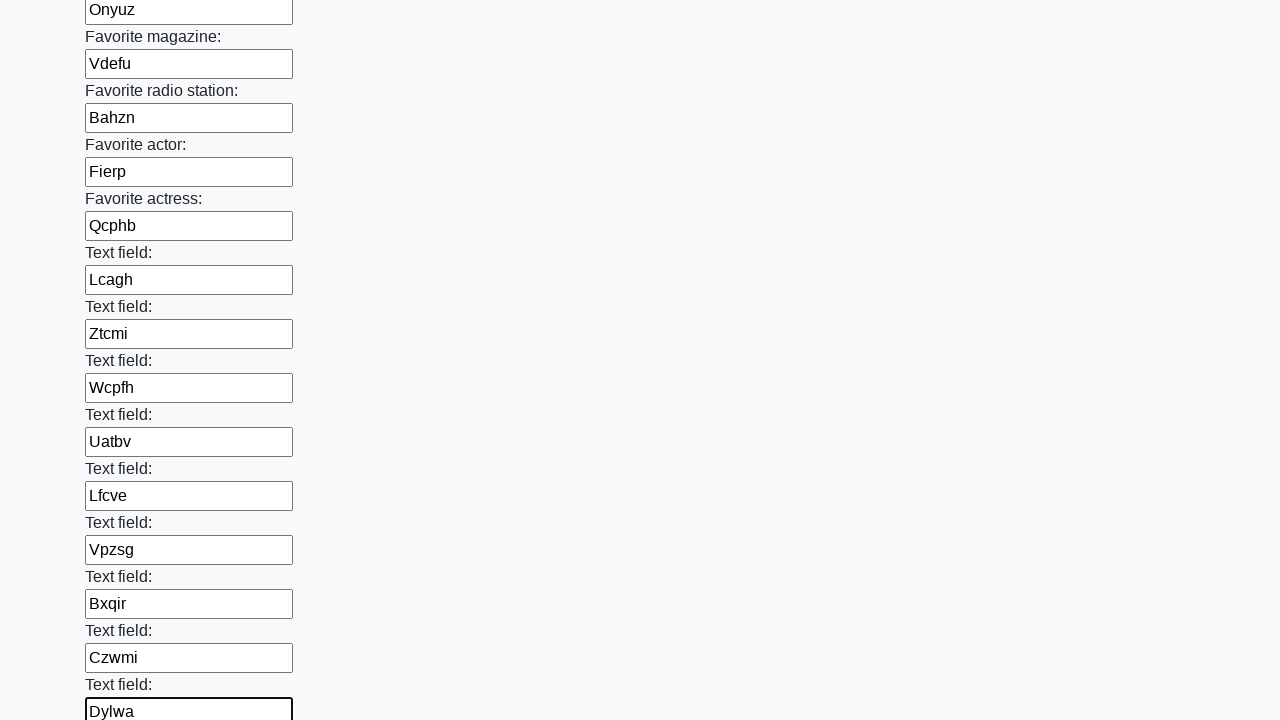

Filled input field 36 with random text 'Ypzec' on input >> nth=35
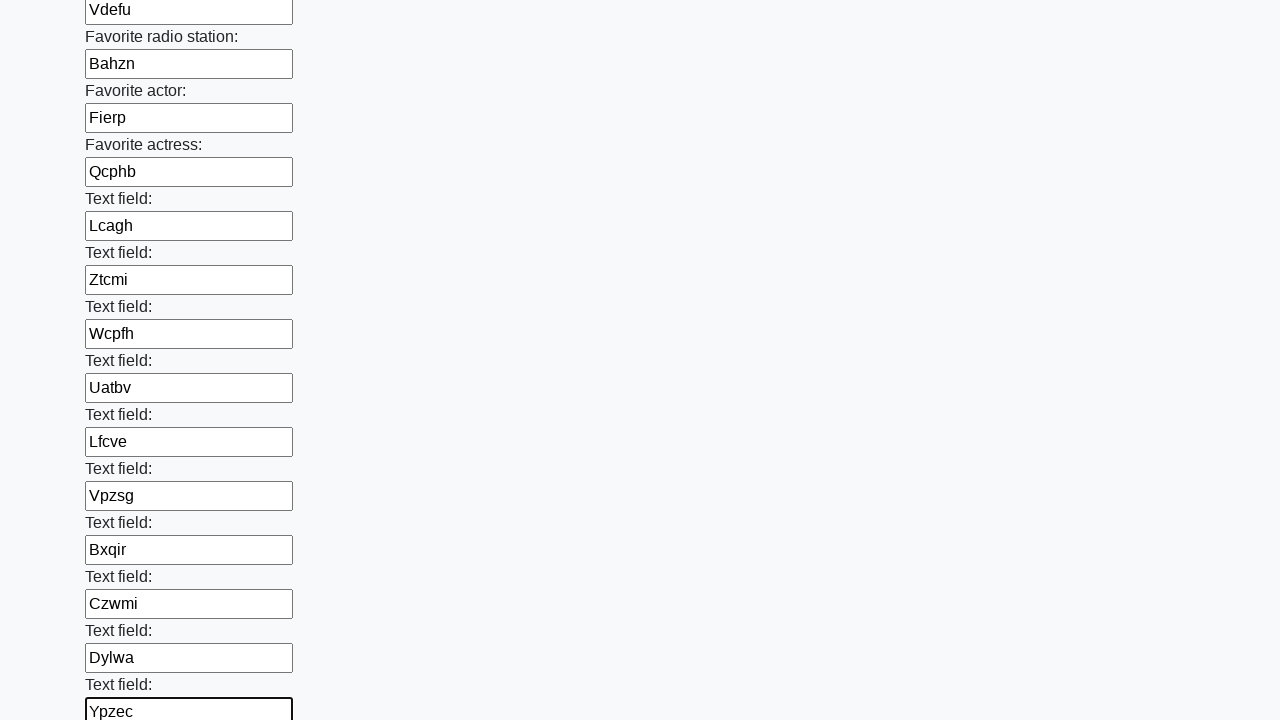

Filled input field 37 with random text 'Pzgvn' on input >> nth=36
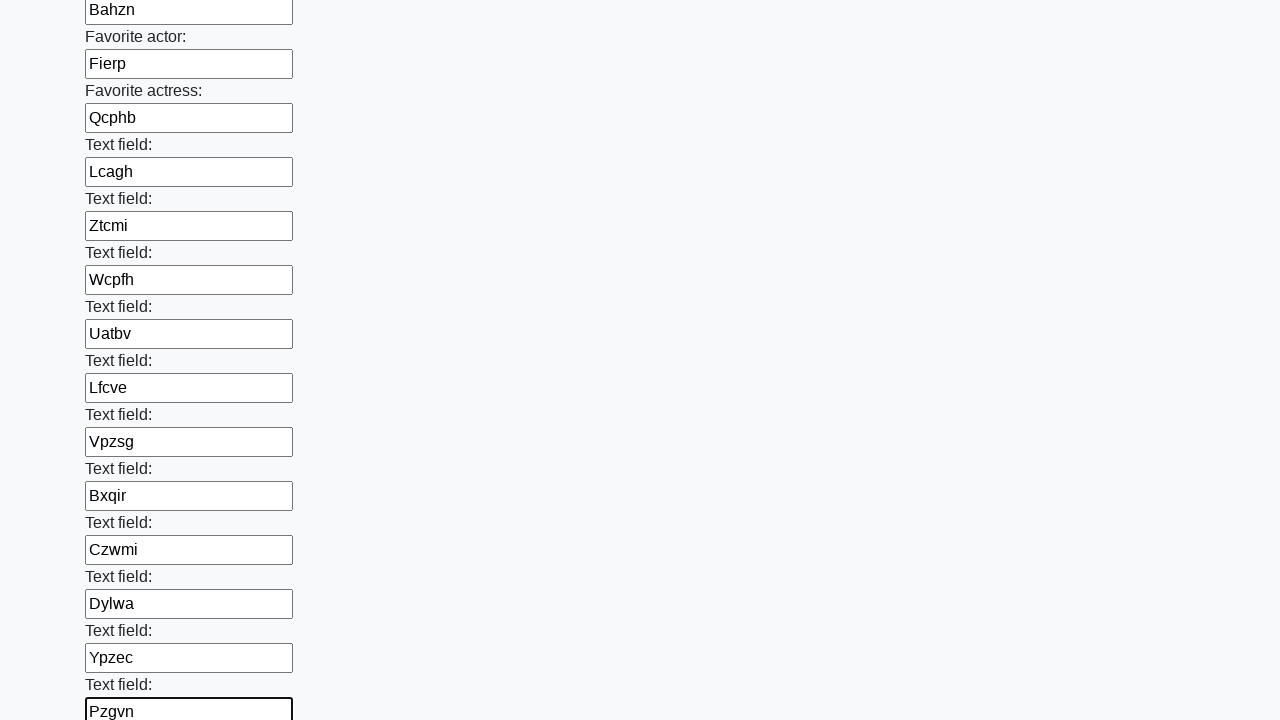

Filled input field 38 with random text 'Mcdwl' on input >> nth=37
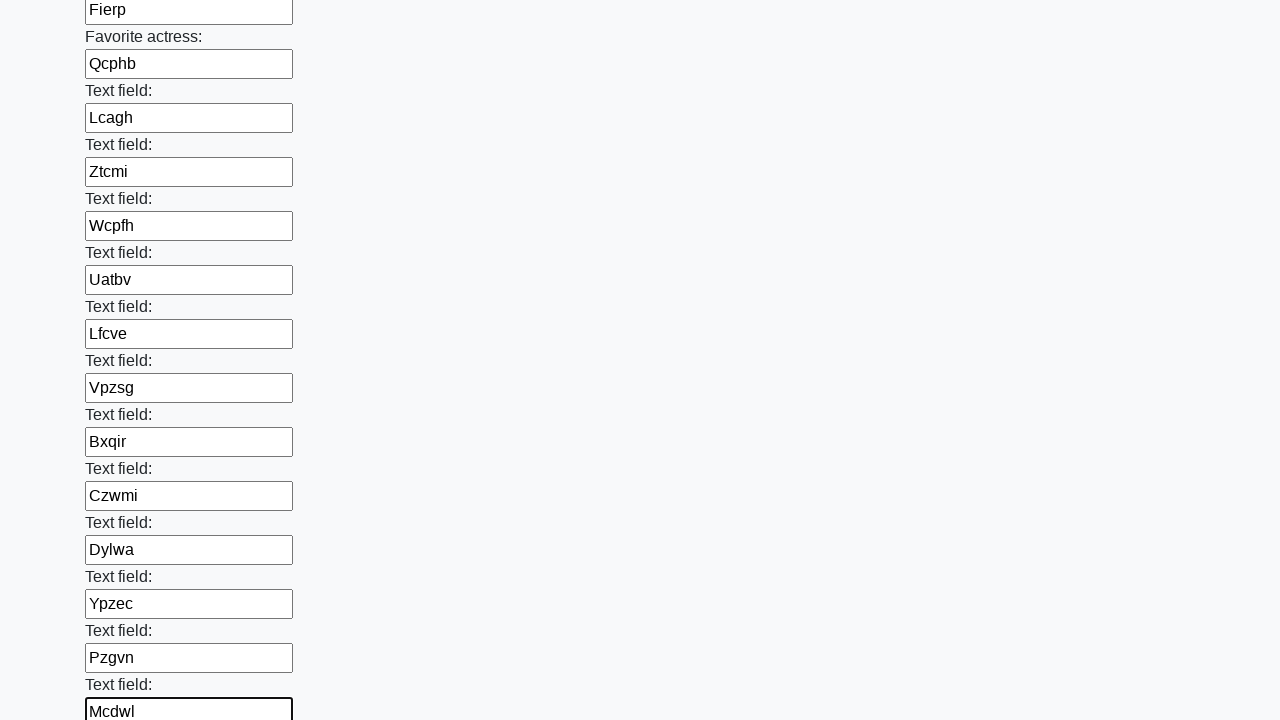

Filled input field 39 with random text 'Ejcyf' on input >> nth=38
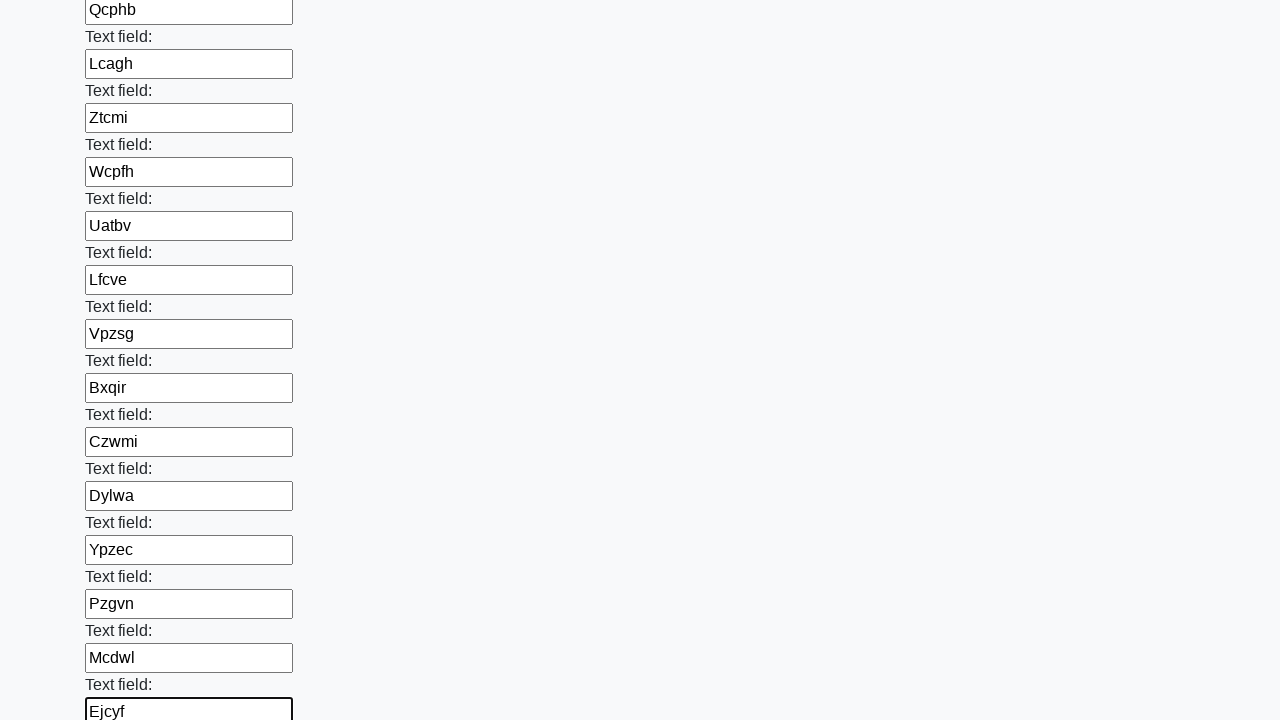

Filled input field 40 with random text 'Keowd' on input >> nth=39
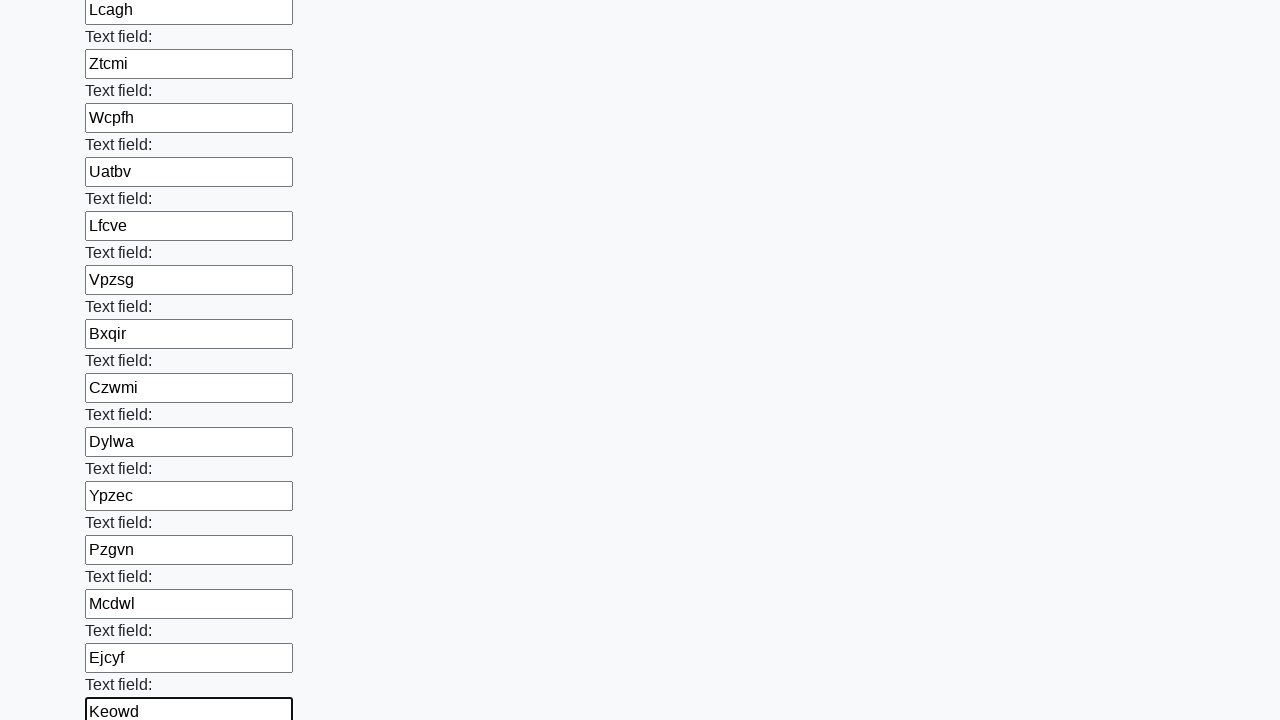

Filled input field 41 with random text 'Jztvs' on input >> nth=40
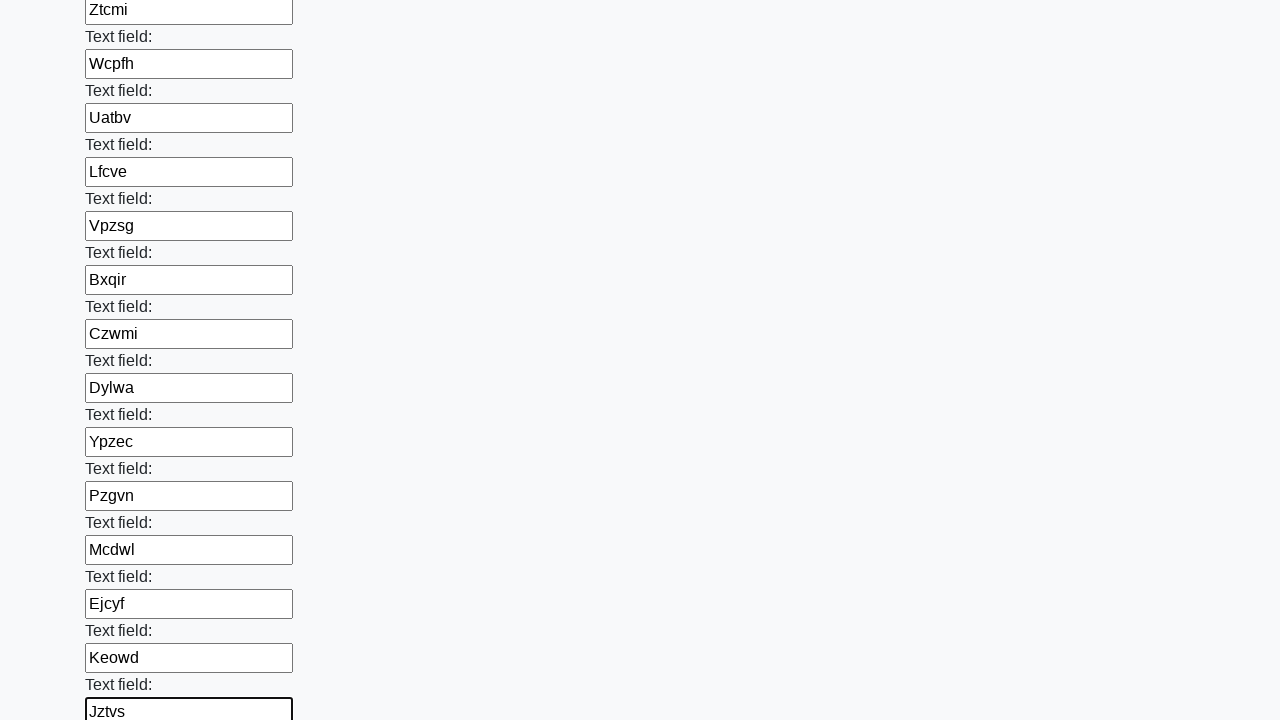

Filled input field 42 with random text 'Yecxs' on input >> nth=41
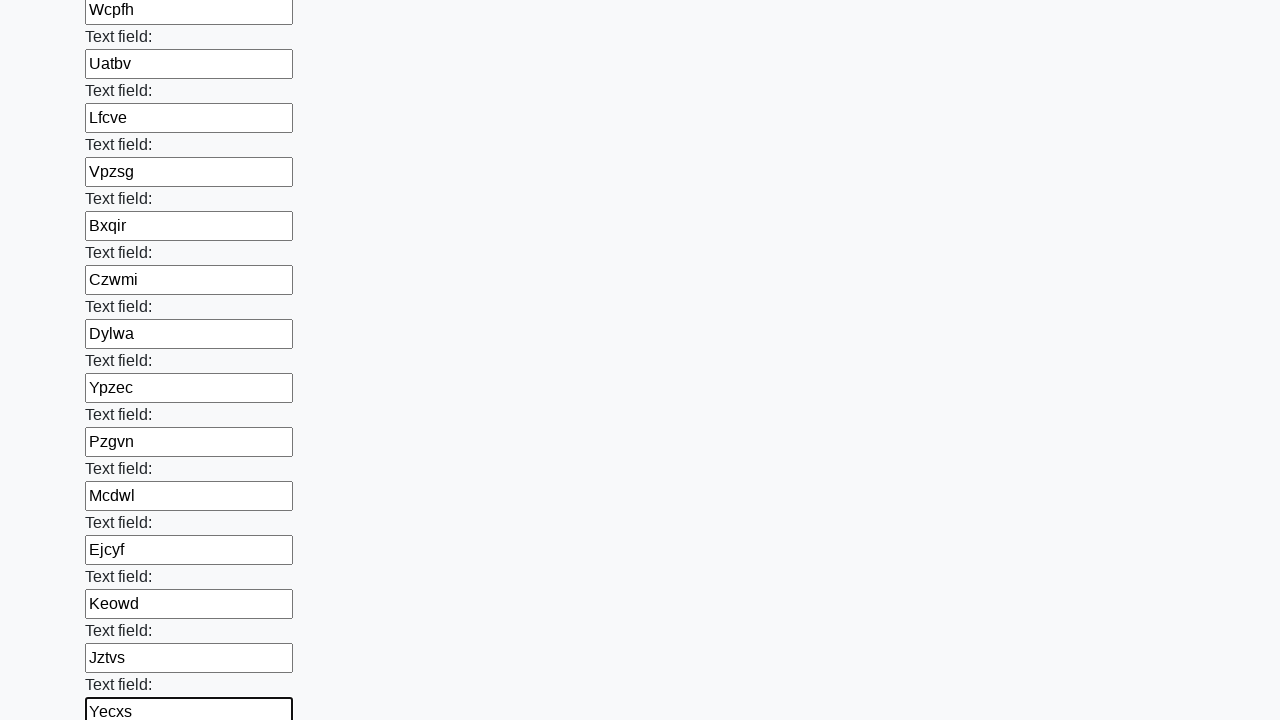

Filled input field 43 with random text 'Pqwlj' on input >> nth=42
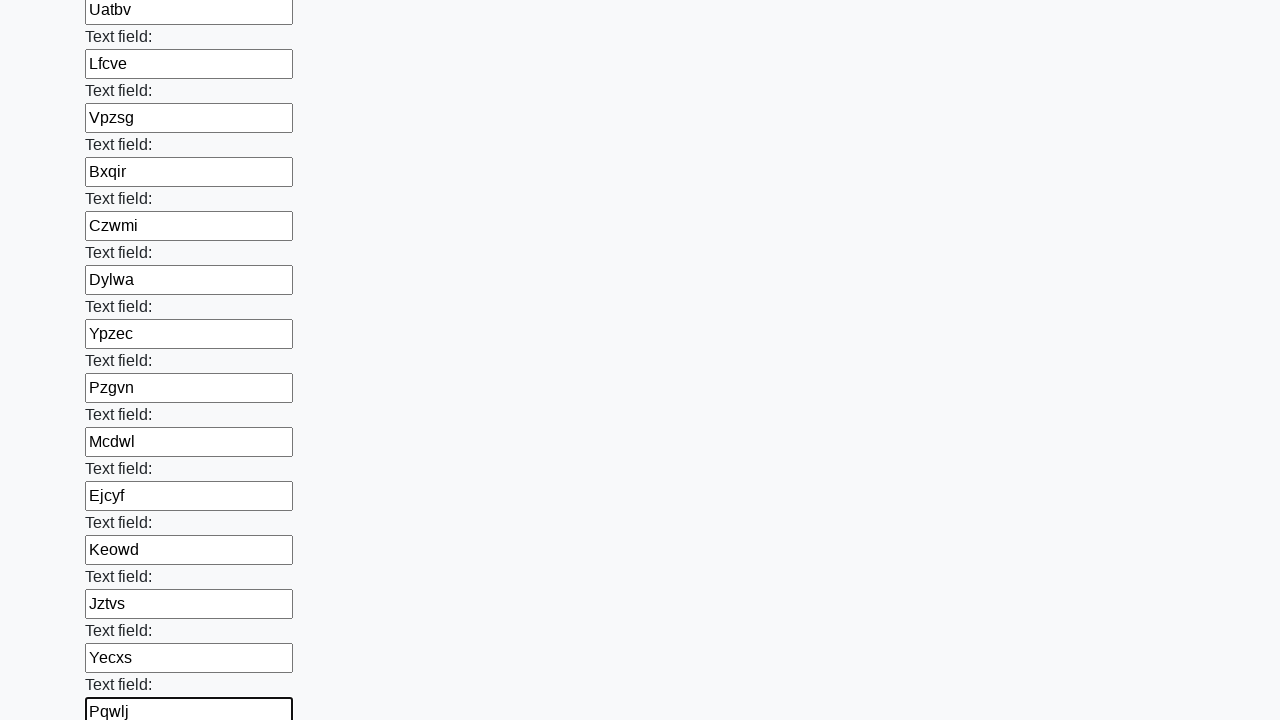

Filled input field 44 with random text 'Tndmp' on input >> nth=43
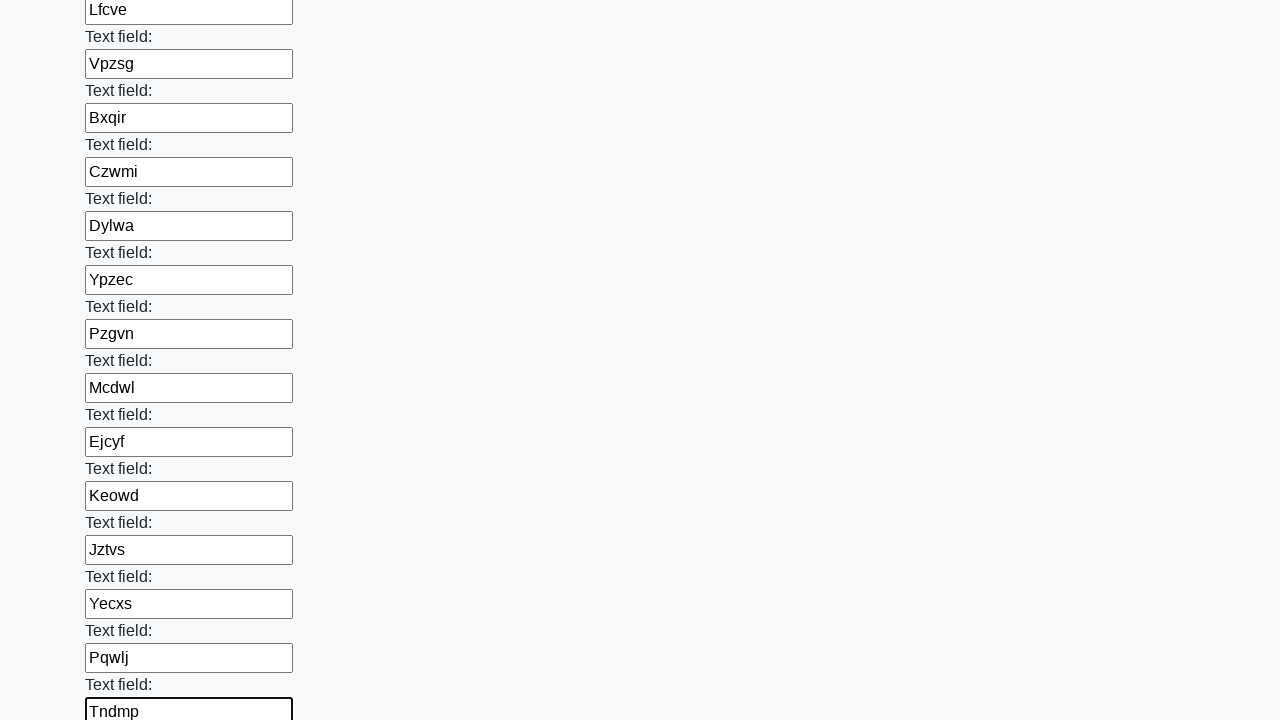

Filled input field 45 with random text 'Gvzin' on input >> nth=44
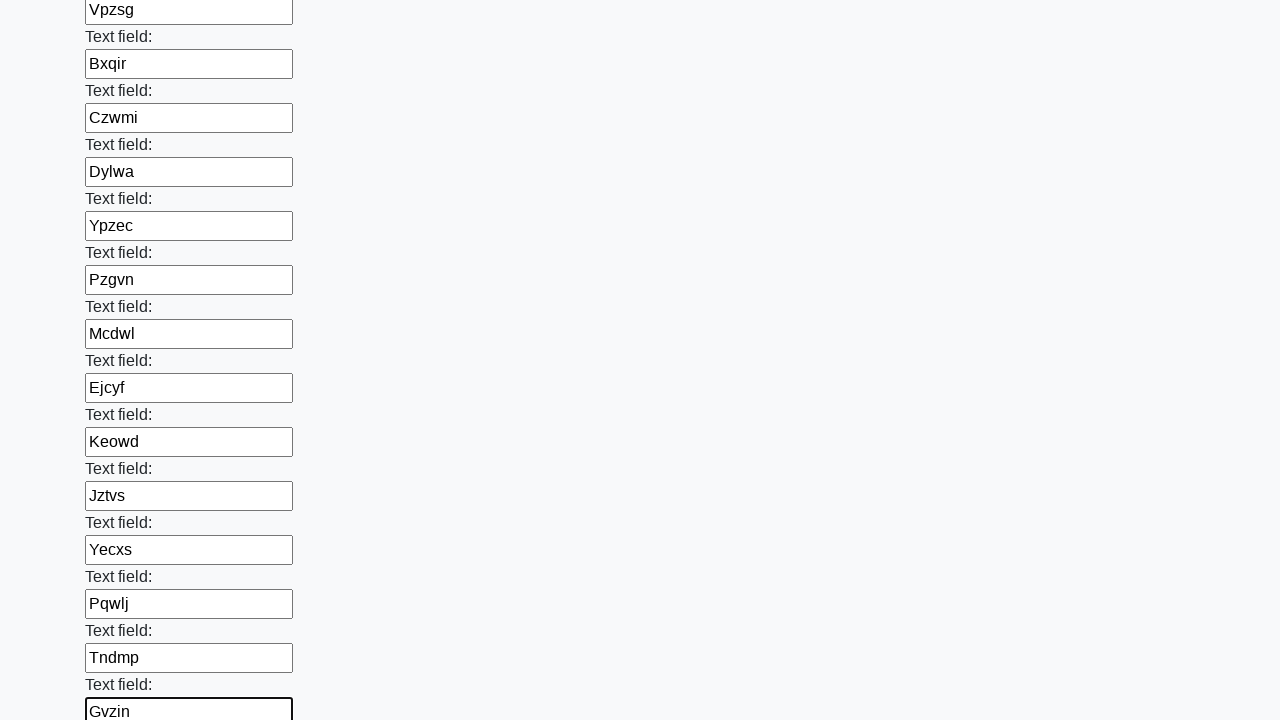

Filled input field 46 with random text 'Kcmfe' on input >> nth=45
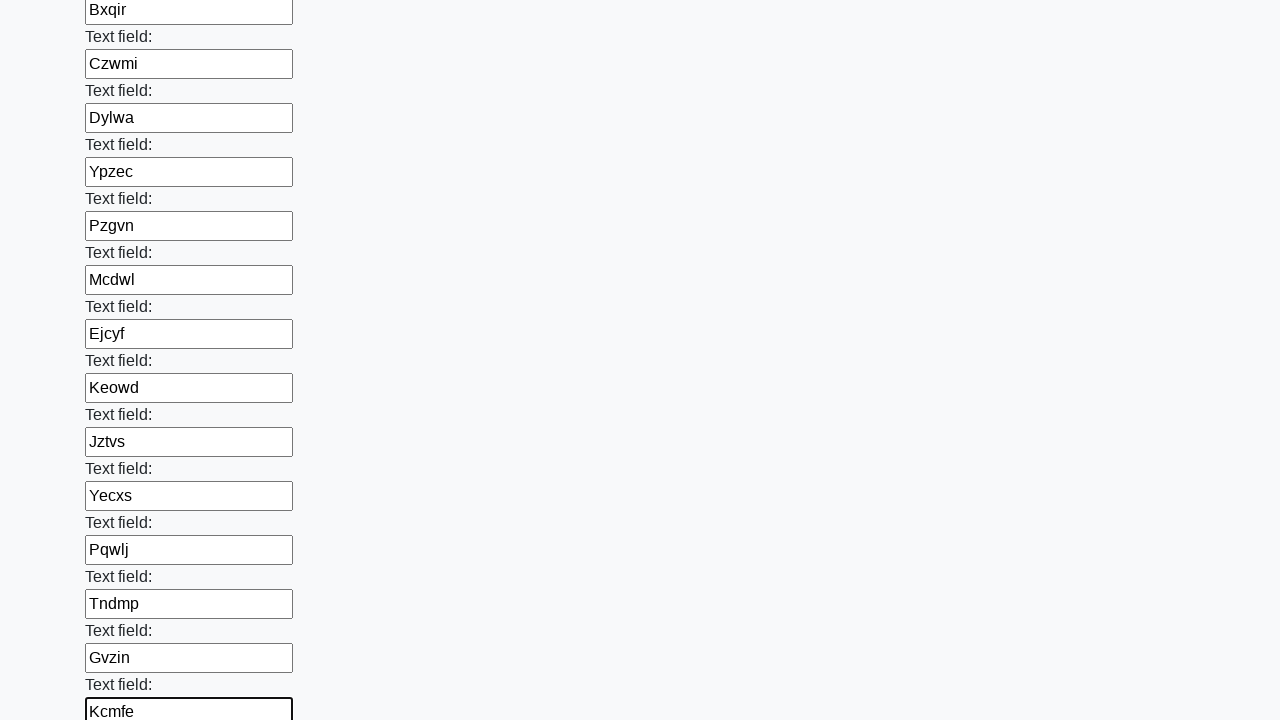

Filled input field 47 with random text 'Cjxqn' on input >> nth=46
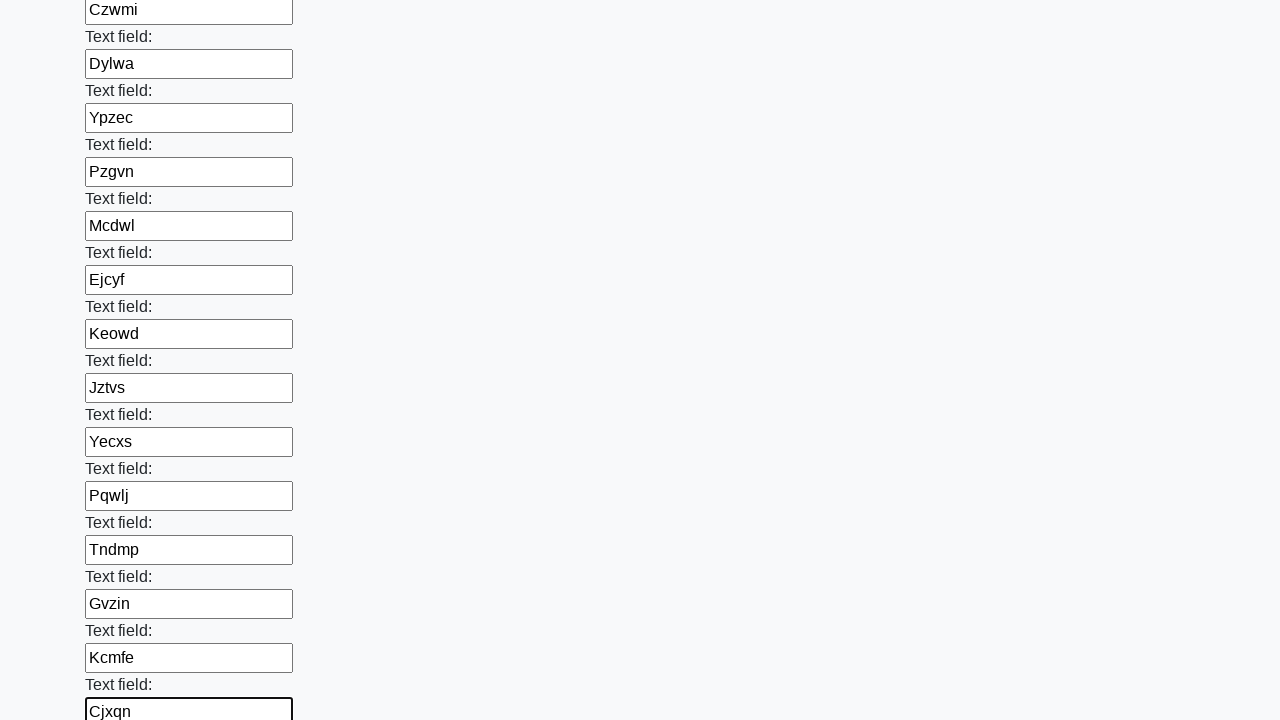

Filled input field 48 with random text 'Vbinu' on input >> nth=47
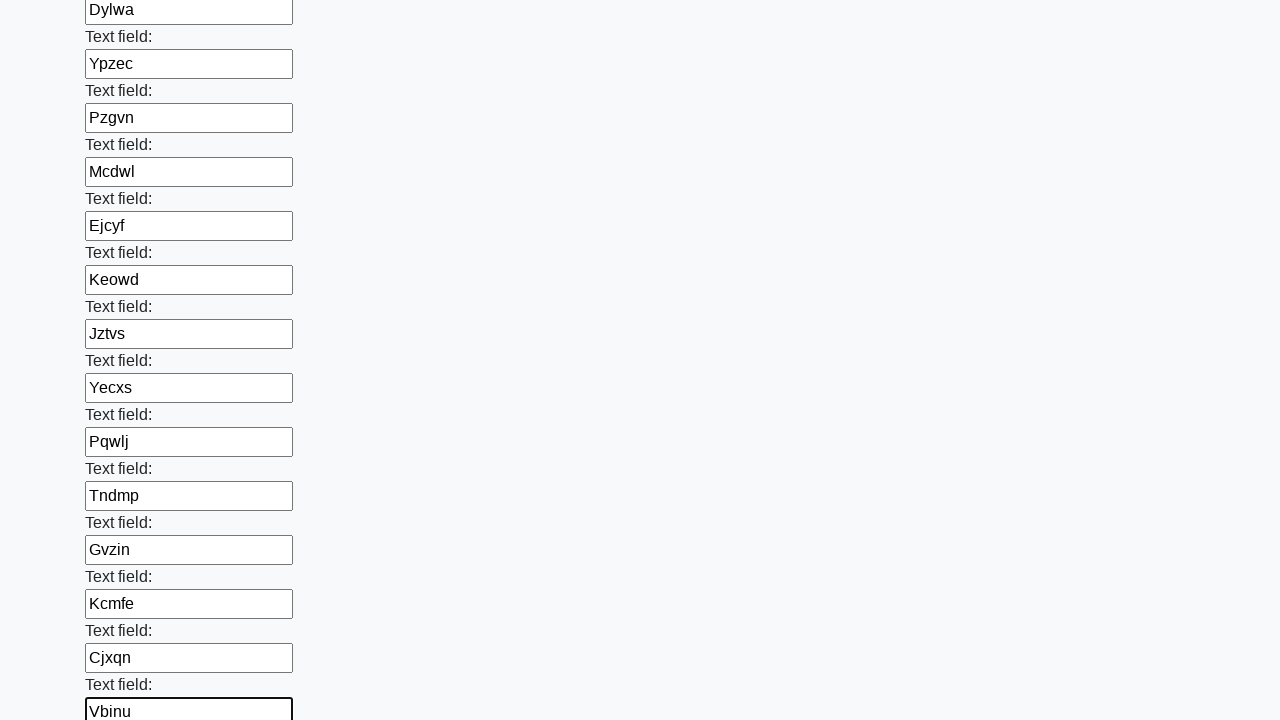

Filled input field 49 with random text 'Fziea' on input >> nth=48
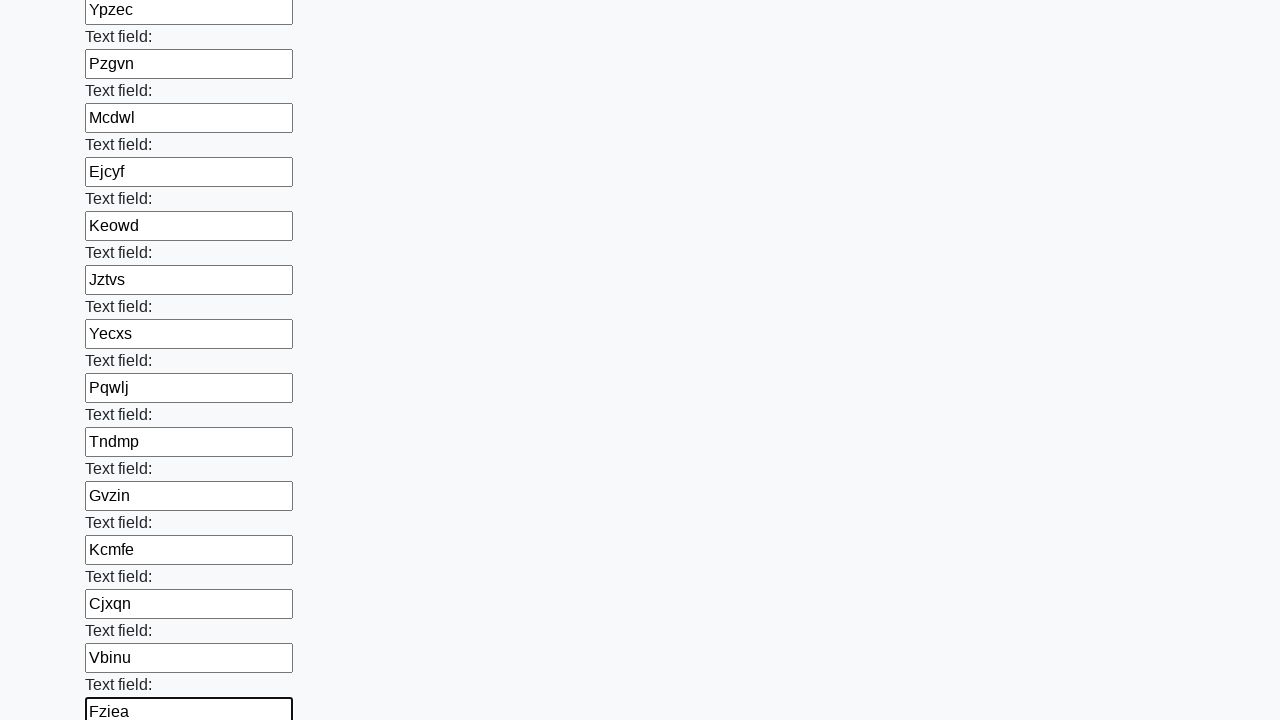

Filled input field 50 with random text 'Kfjny' on input >> nth=49
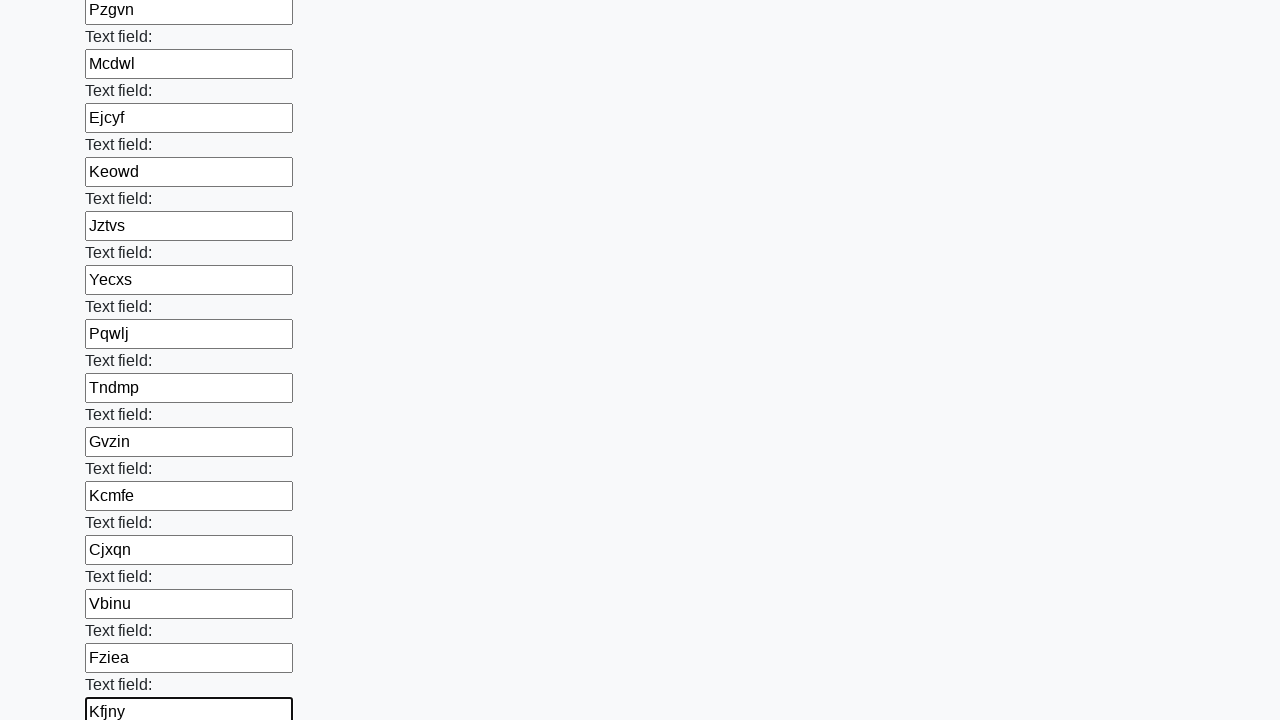

Filled input field 51 with random text 'Kgivo' on input >> nth=50
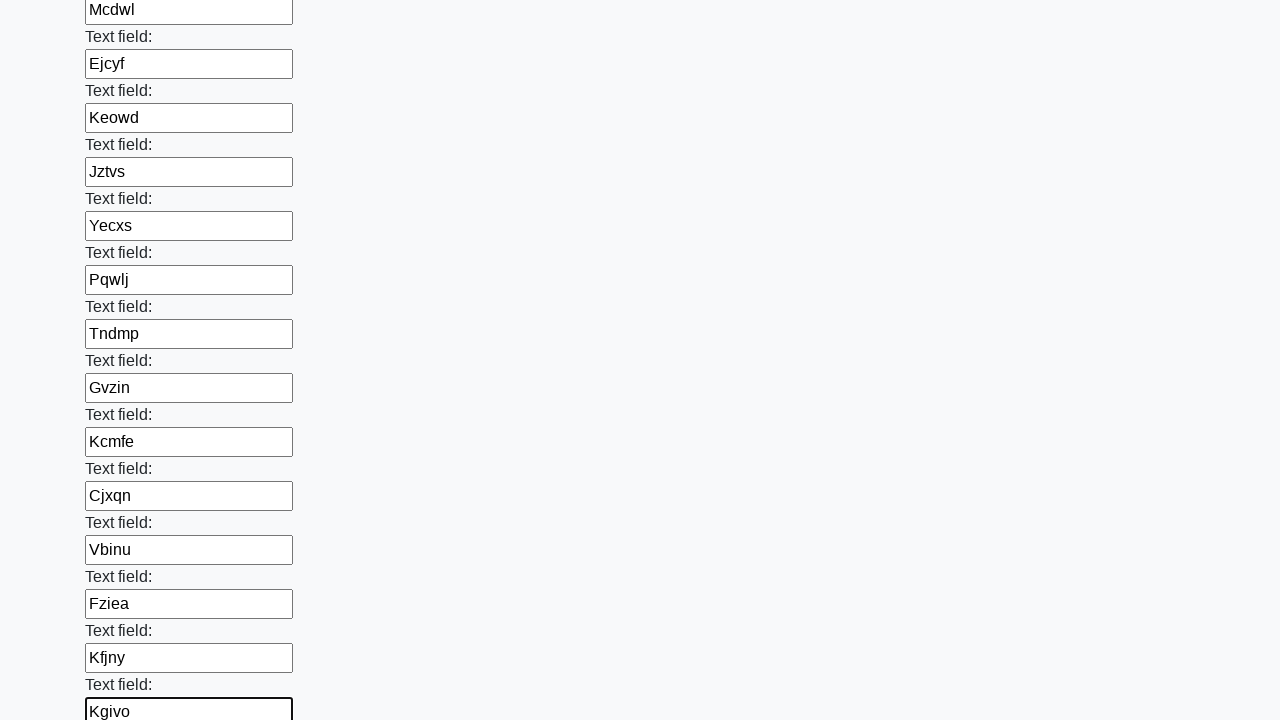

Filled input field 52 with random text 'Bvzma' on input >> nth=51
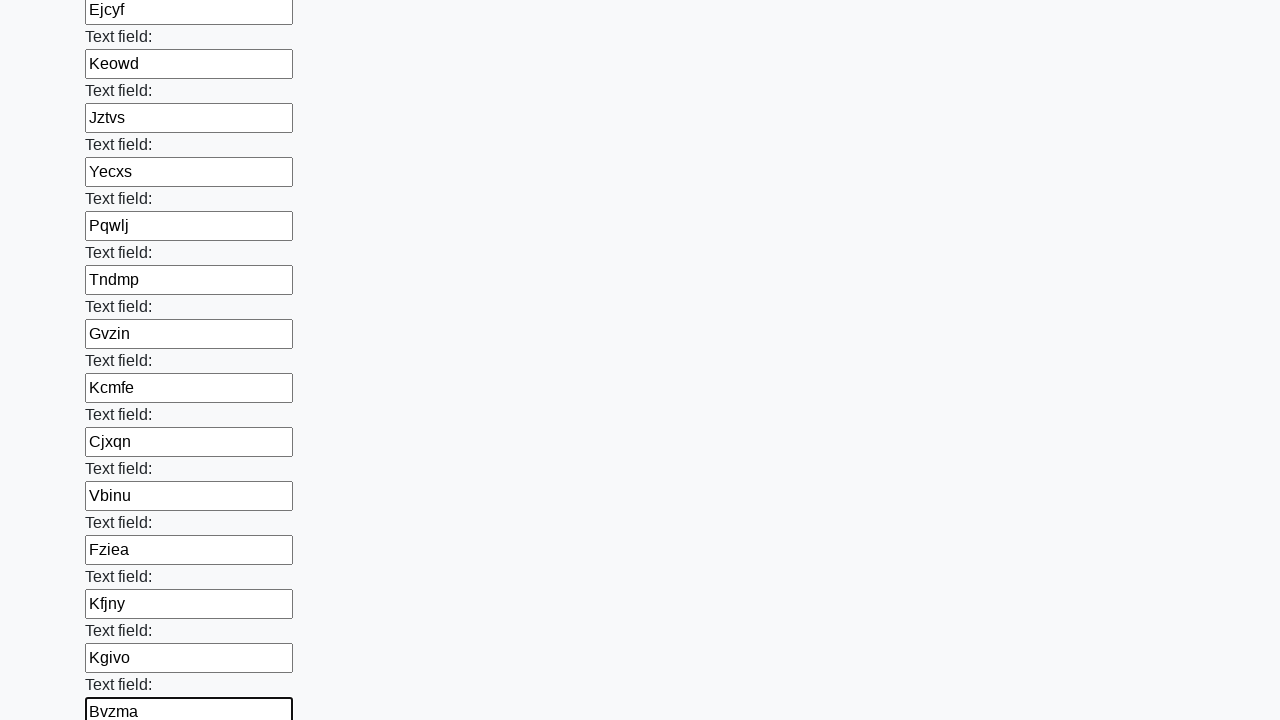

Filled input field 53 with random text 'Zxgof' on input >> nth=52
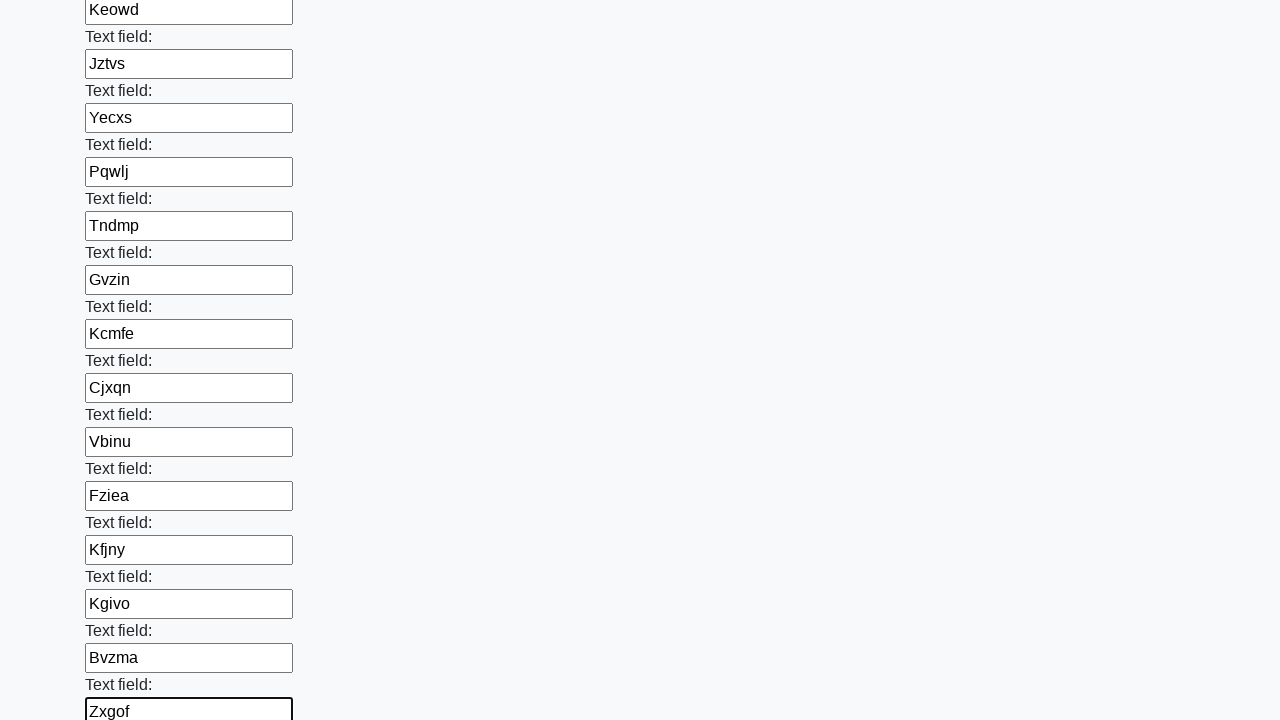

Filled input field 54 with random text 'Maxty' on input >> nth=53
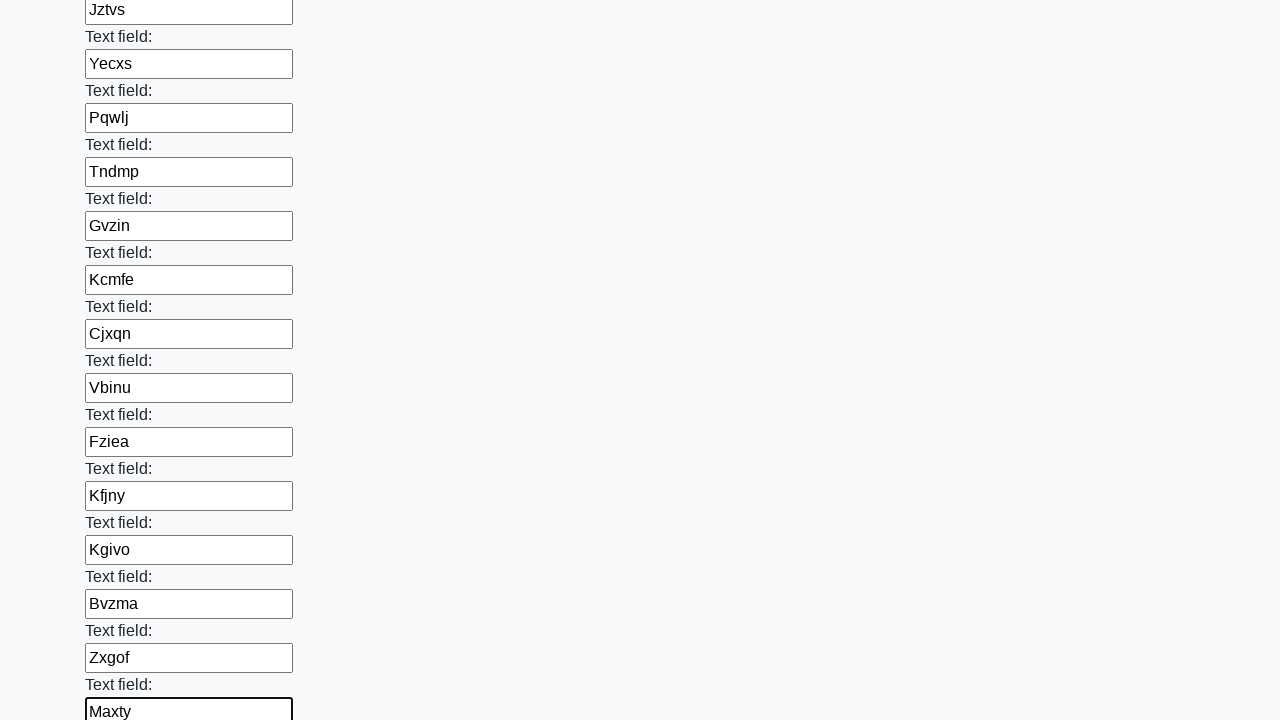

Filled input field 55 with random text 'Skozu' on input >> nth=54
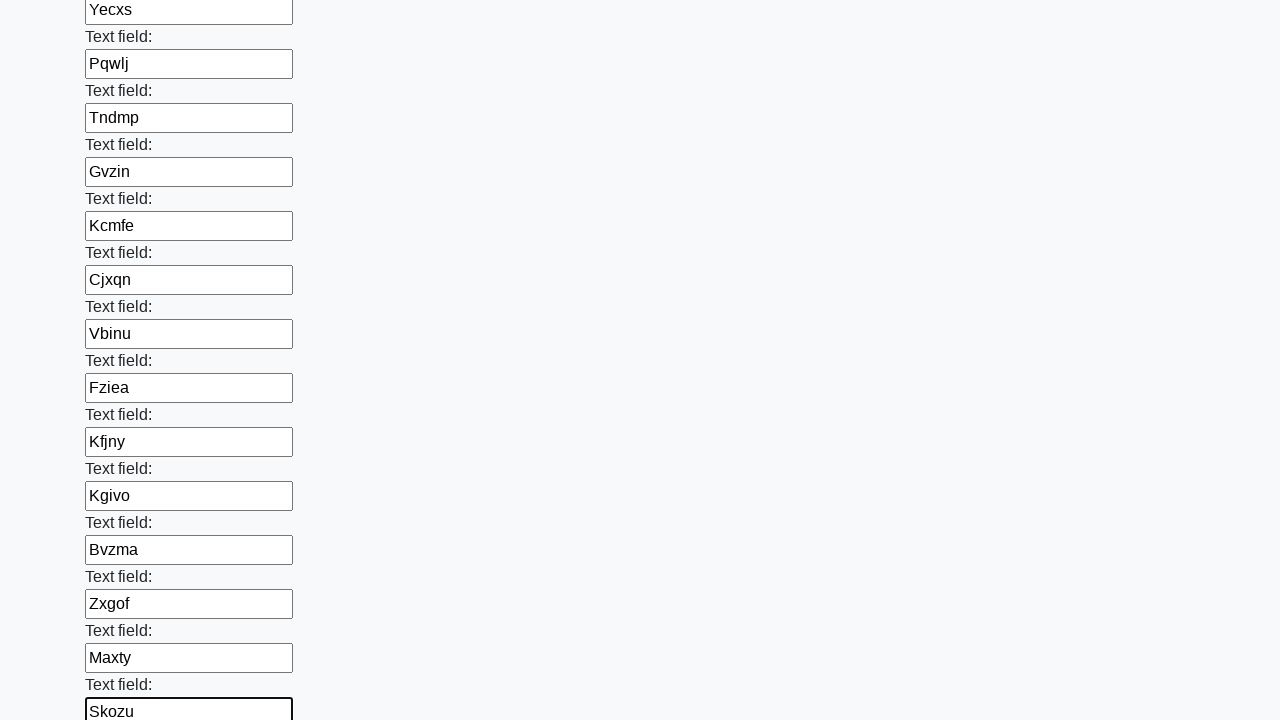

Filled input field 56 with random text 'Xoqtn' on input >> nth=55
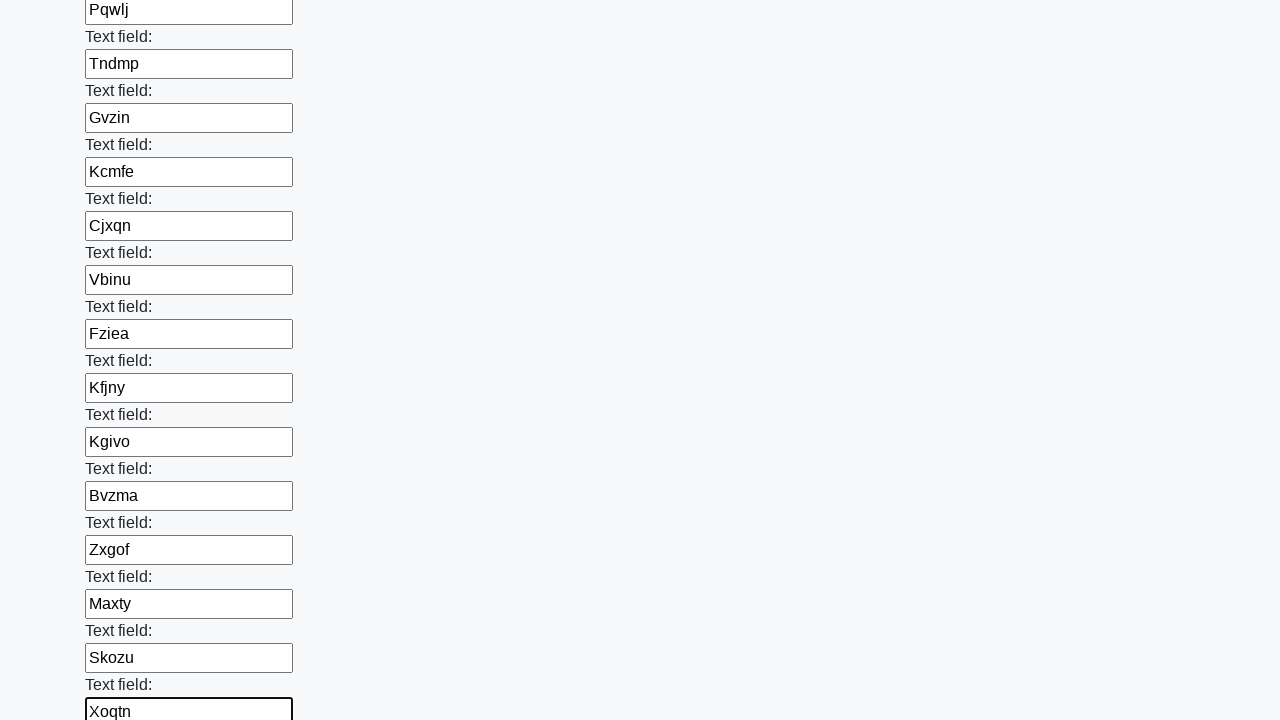

Filled input field 57 with random text 'Fkero' on input >> nth=56
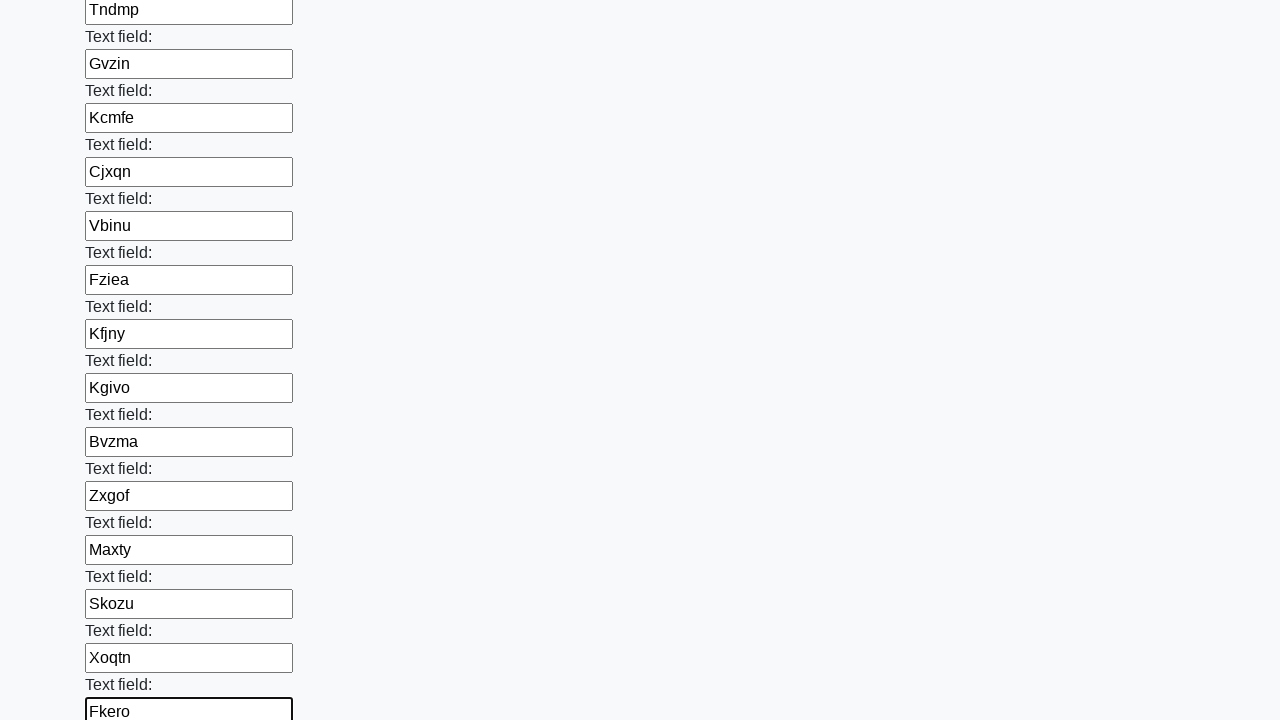

Filled input field 58 with random text 'Cyvug' on input >> nth=57
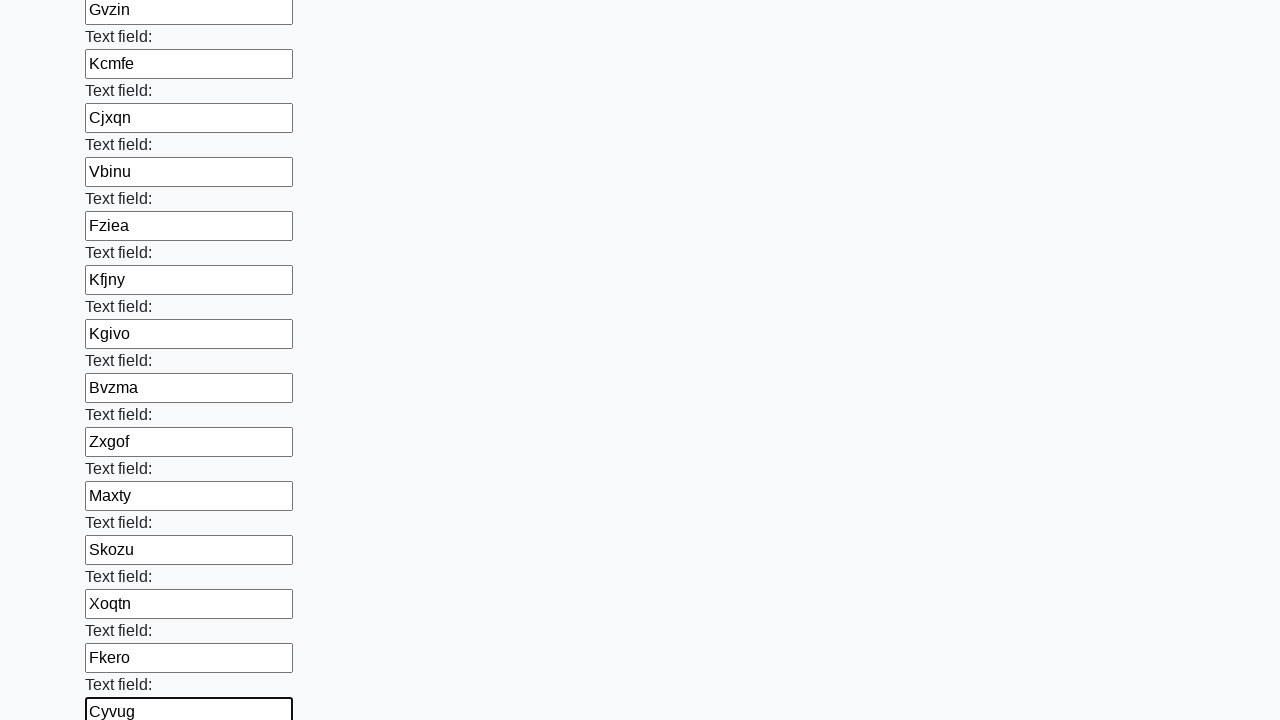

Filled input field 59 with random text 'Ubeov' on input >> nth=58
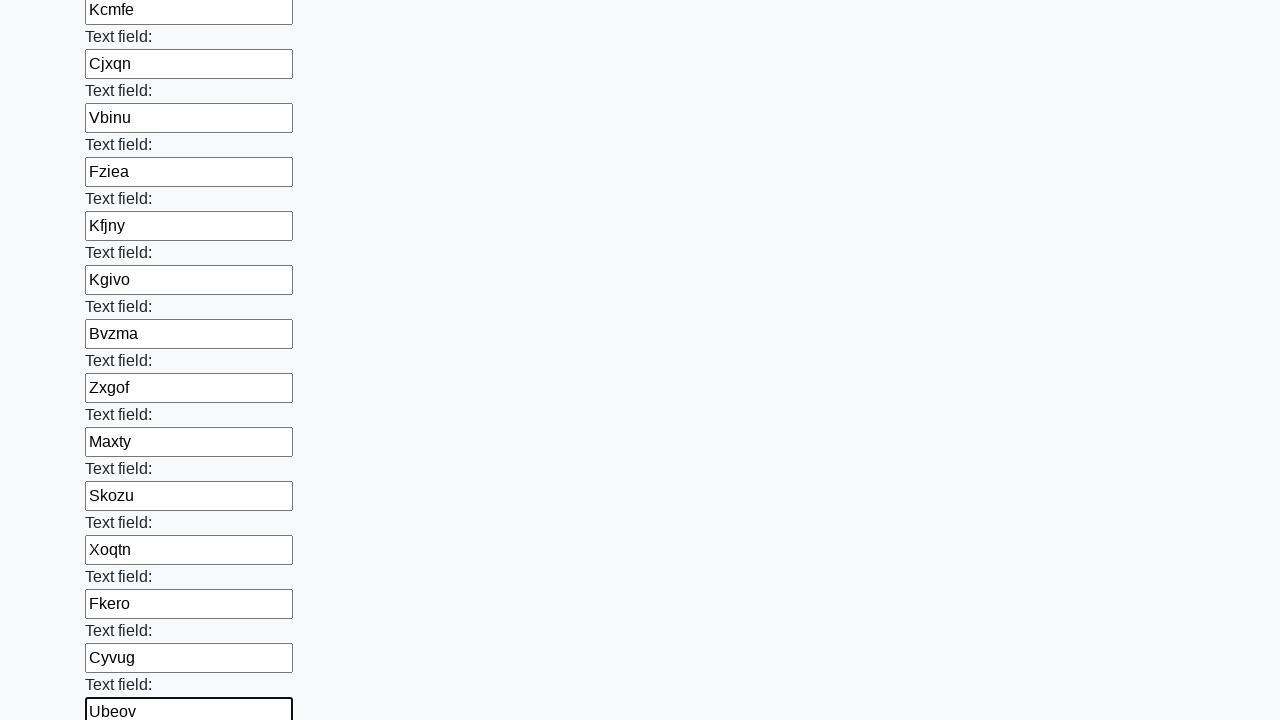

Filled input field 60 with random text 'Sjorq' on input >> nth=59
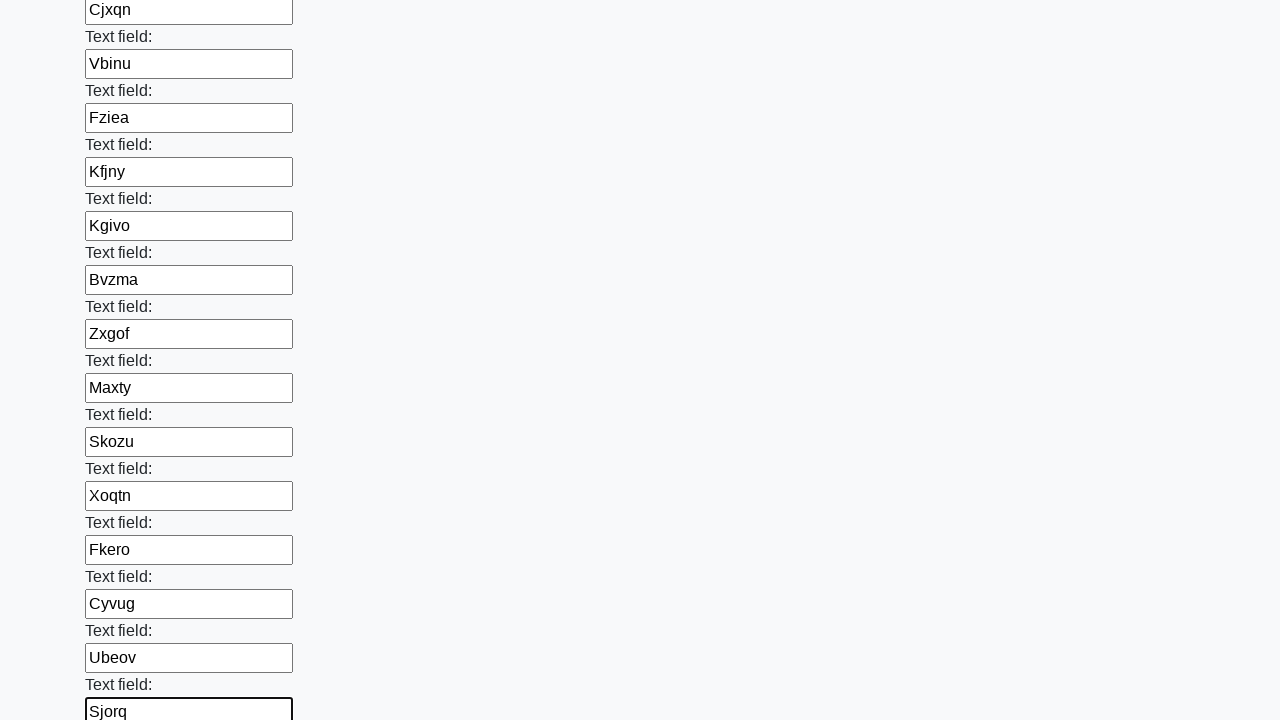

Filled input field 61 with random text 'Nabst' on input >> nth=60
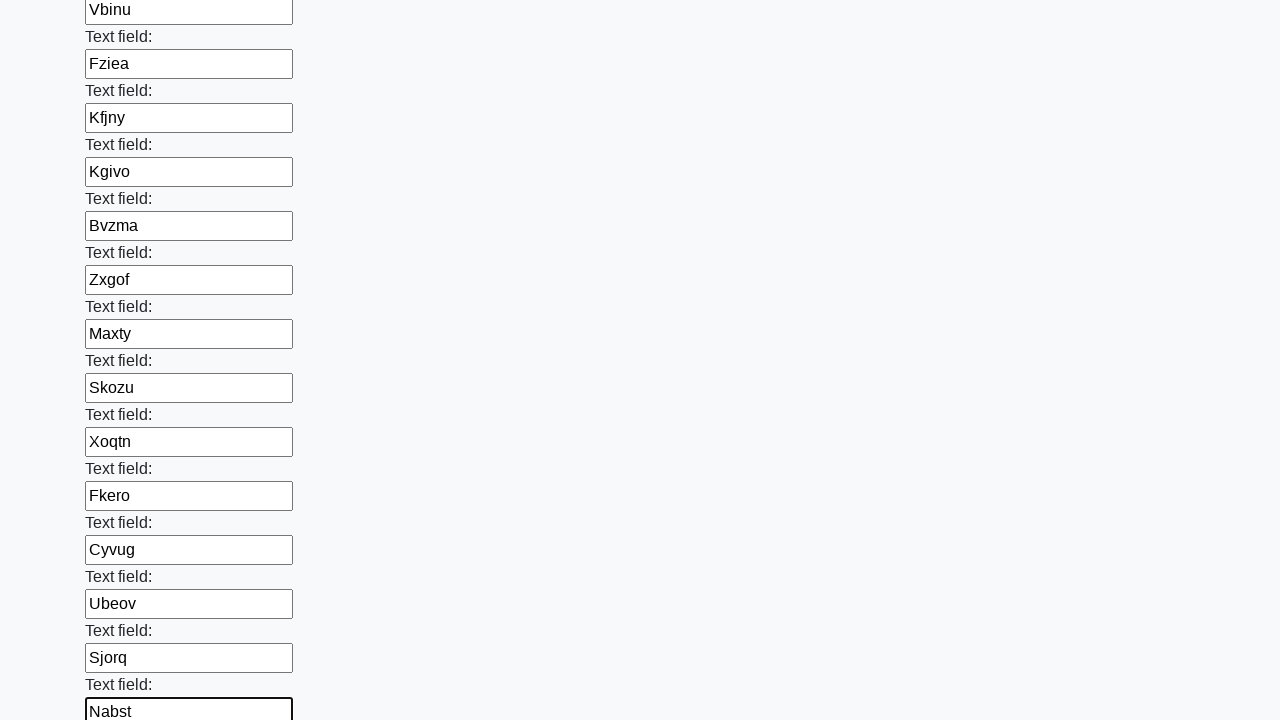

Filled input field 62 with random text 'Gepmt' on input >> nth=61
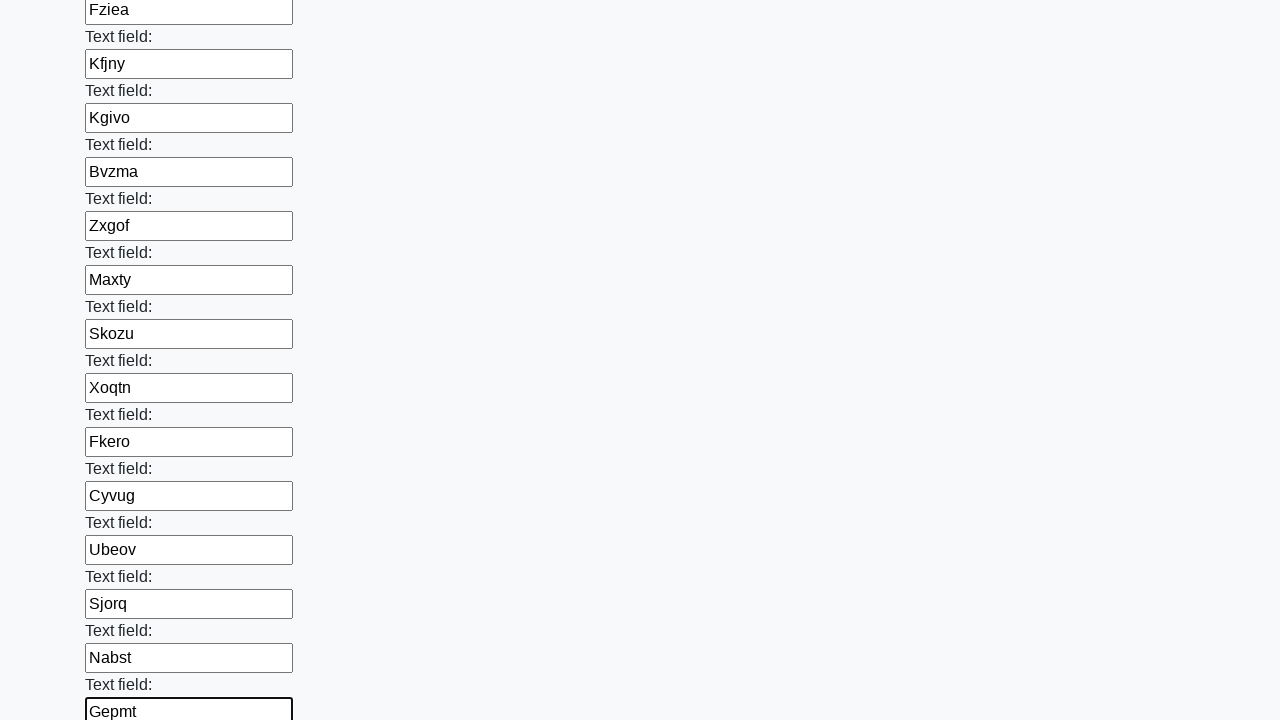

Filled input field 63 with random text 'Lcrab' on input >> nth=62
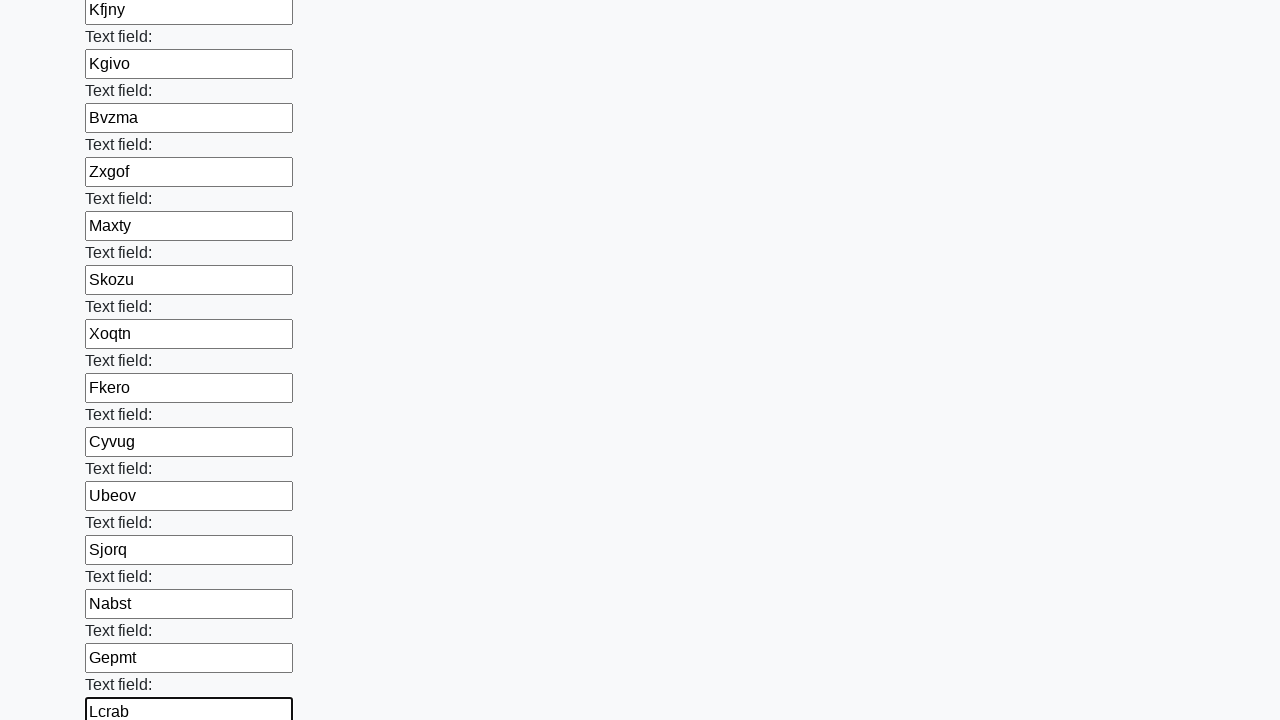

Filled input field 64 with random text 'Jkcbv' on input >> nth=63
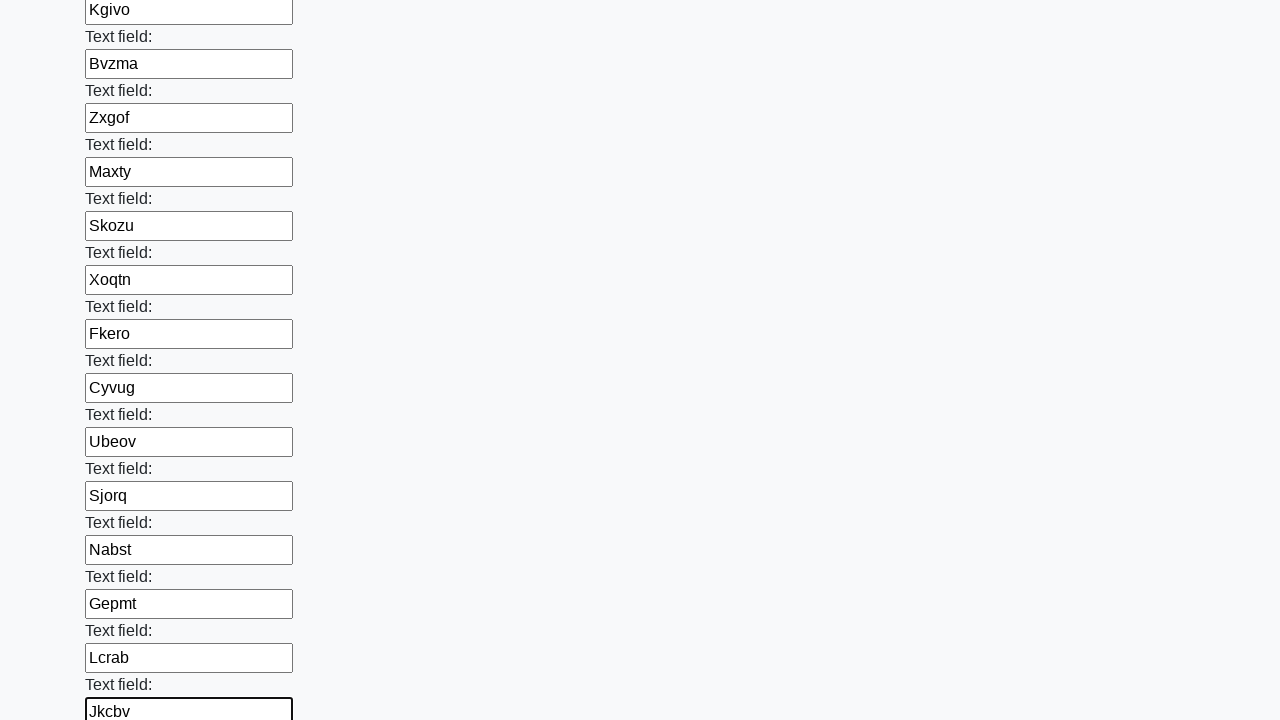

Filled input field 65 with random text 'Drivk' on input >> nth=64
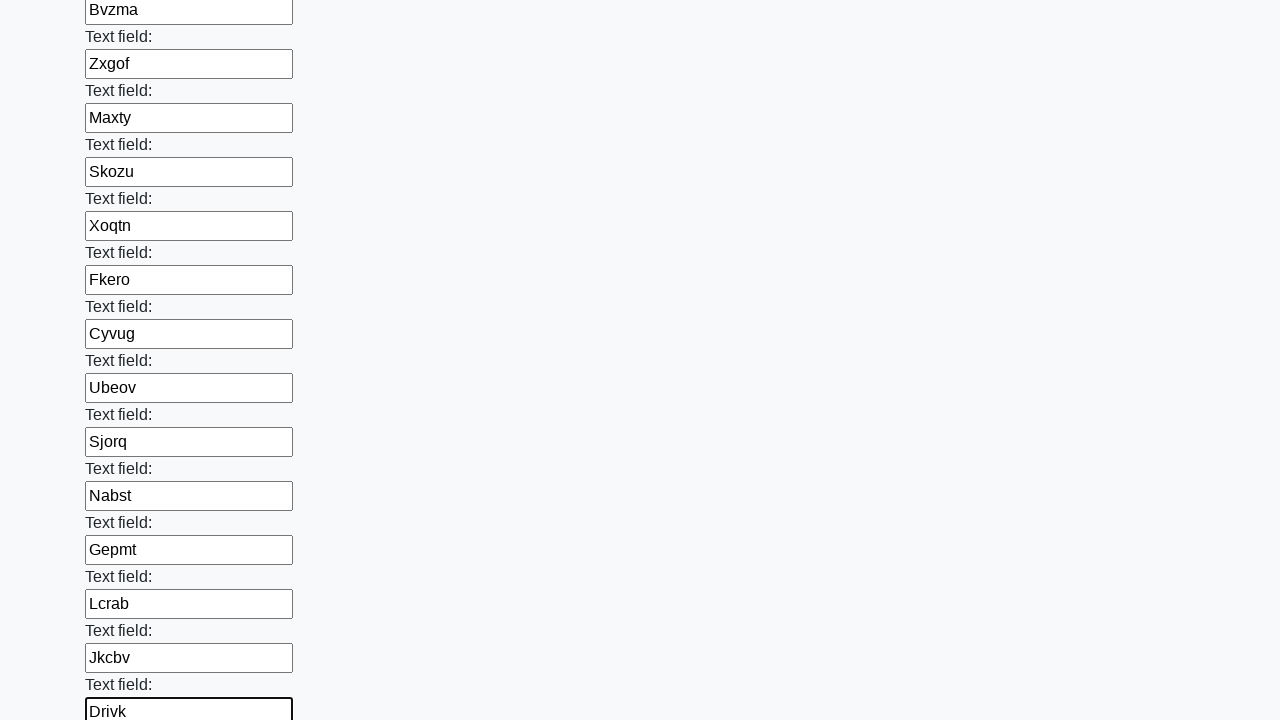

Filled input field 66 with random text 'Xsdjh' on input >> nth=65
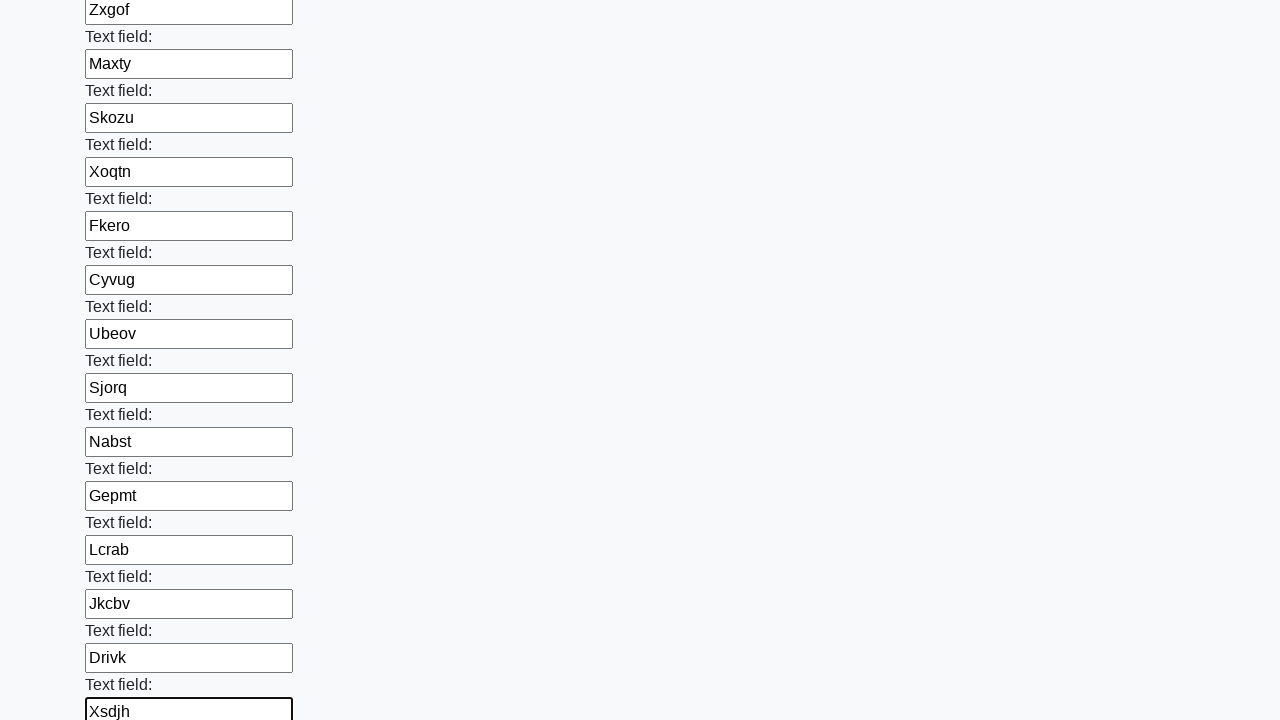

Filled input field 67 with random text 'Hsclx' on input >> nth=66
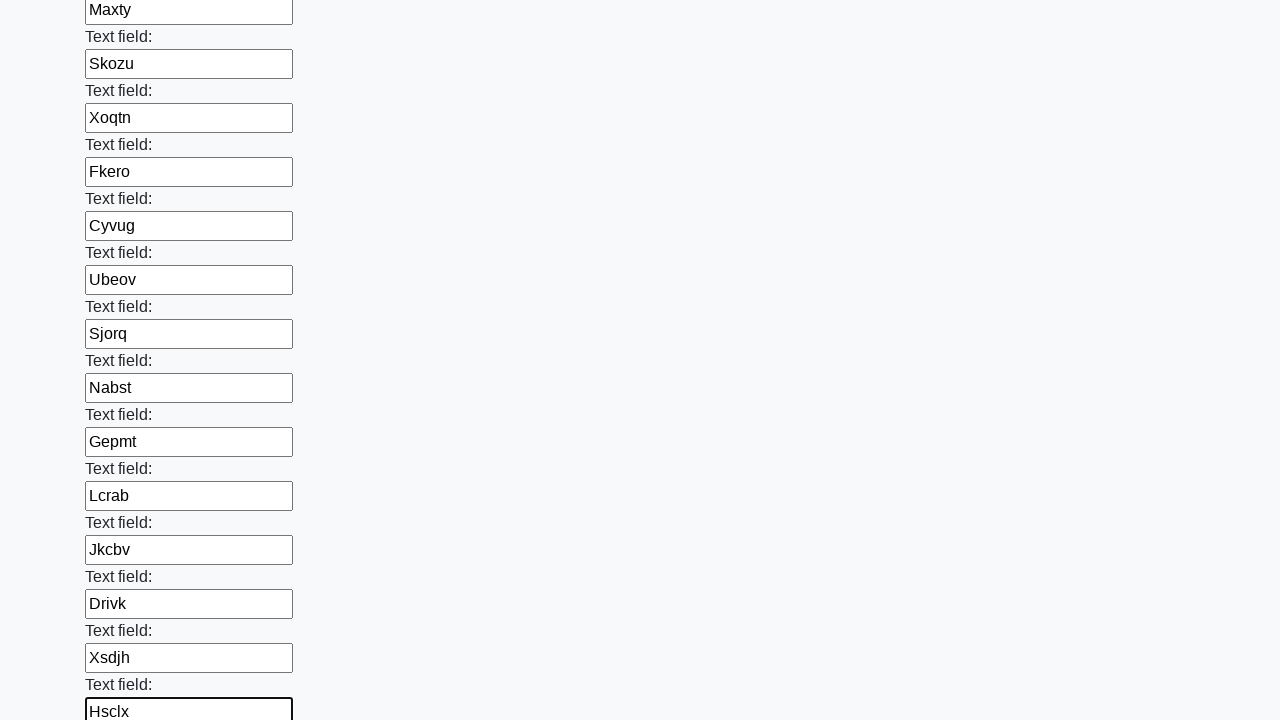

Filled input field 68 with random text 'Jmaoi' on input >> nth=67
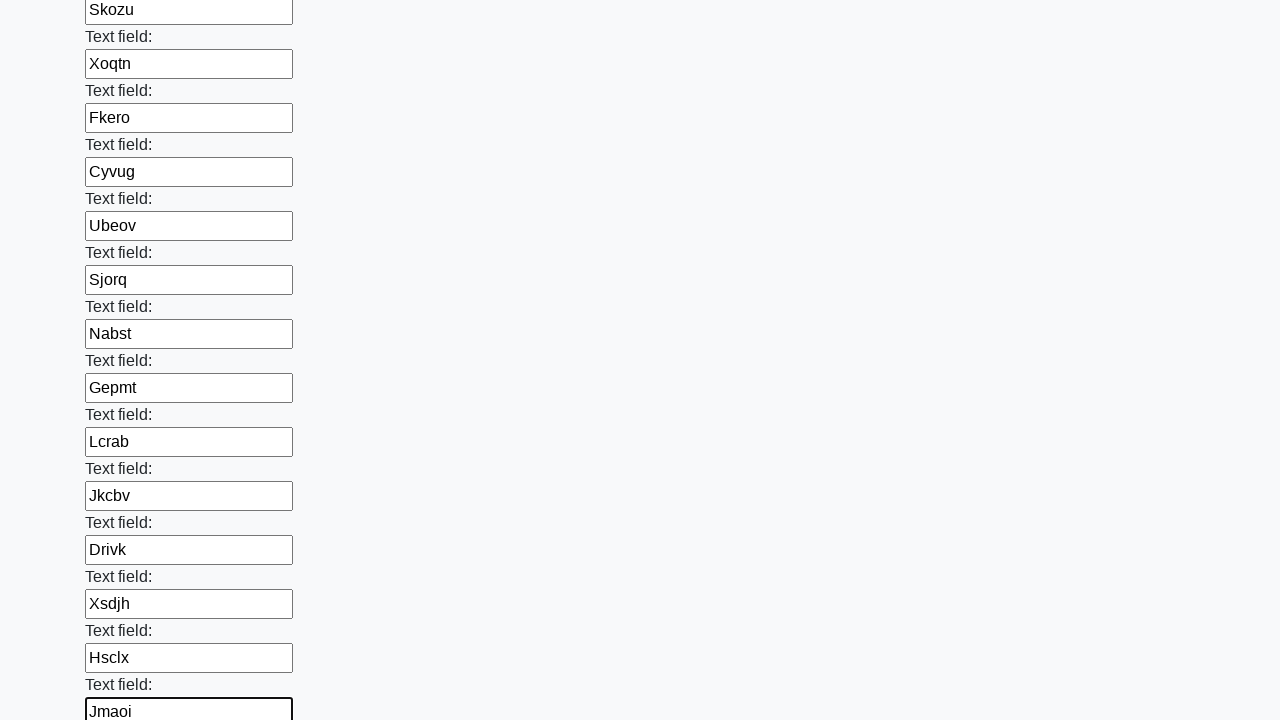

Filled input field 69 with random text 'Oeugi' on input >> nth=68
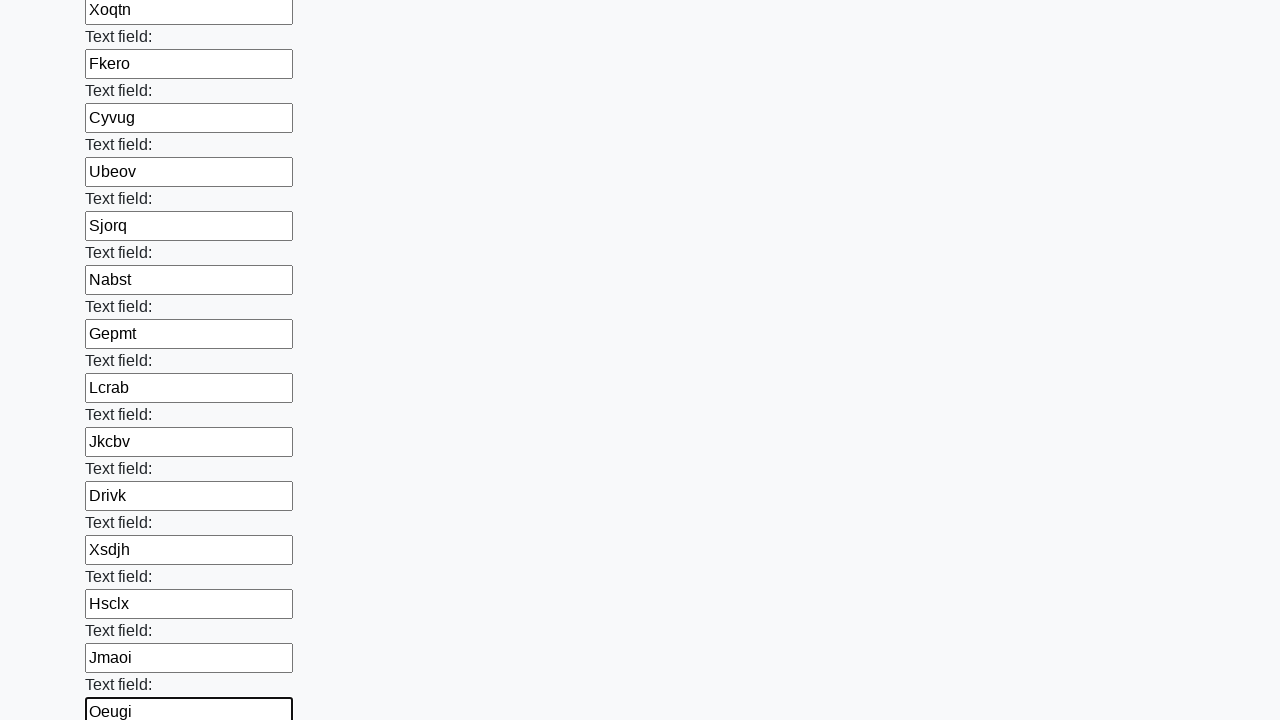

Filled input field 70 with random text 'Zevgl' on input >> nth=69
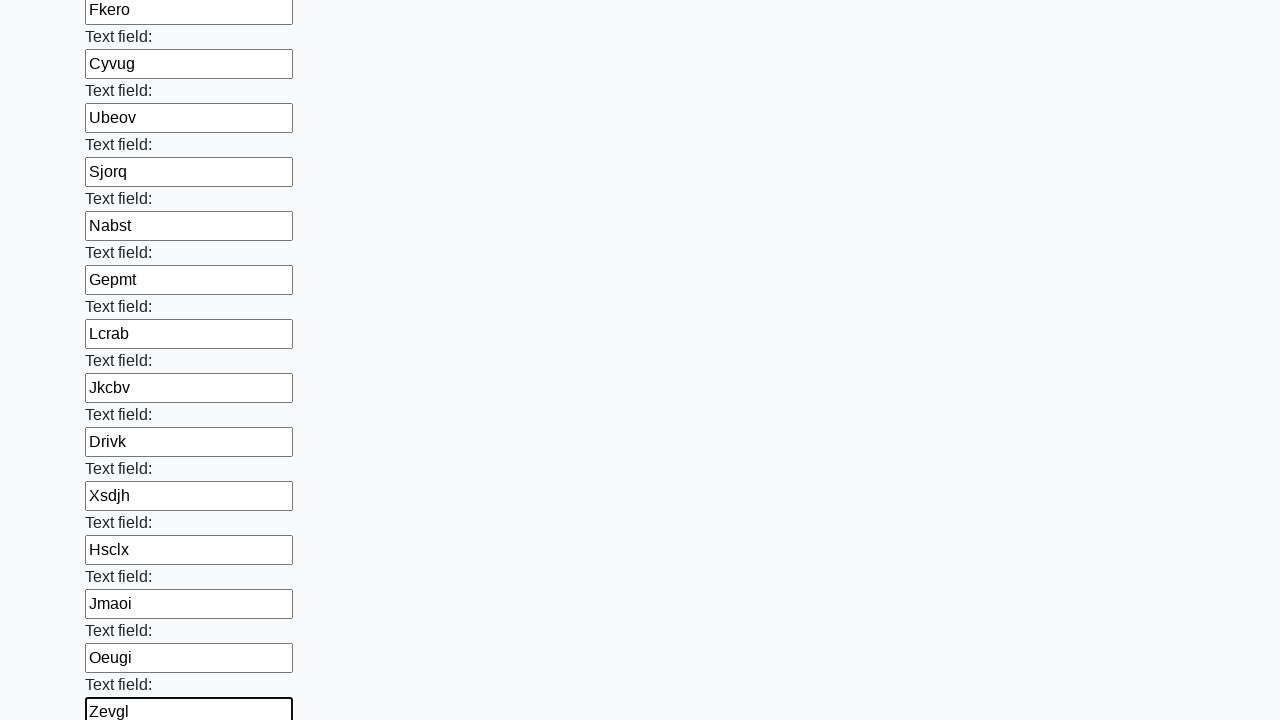

Filled input field 71 with random text 'Wyrvl' on input >> nth=70
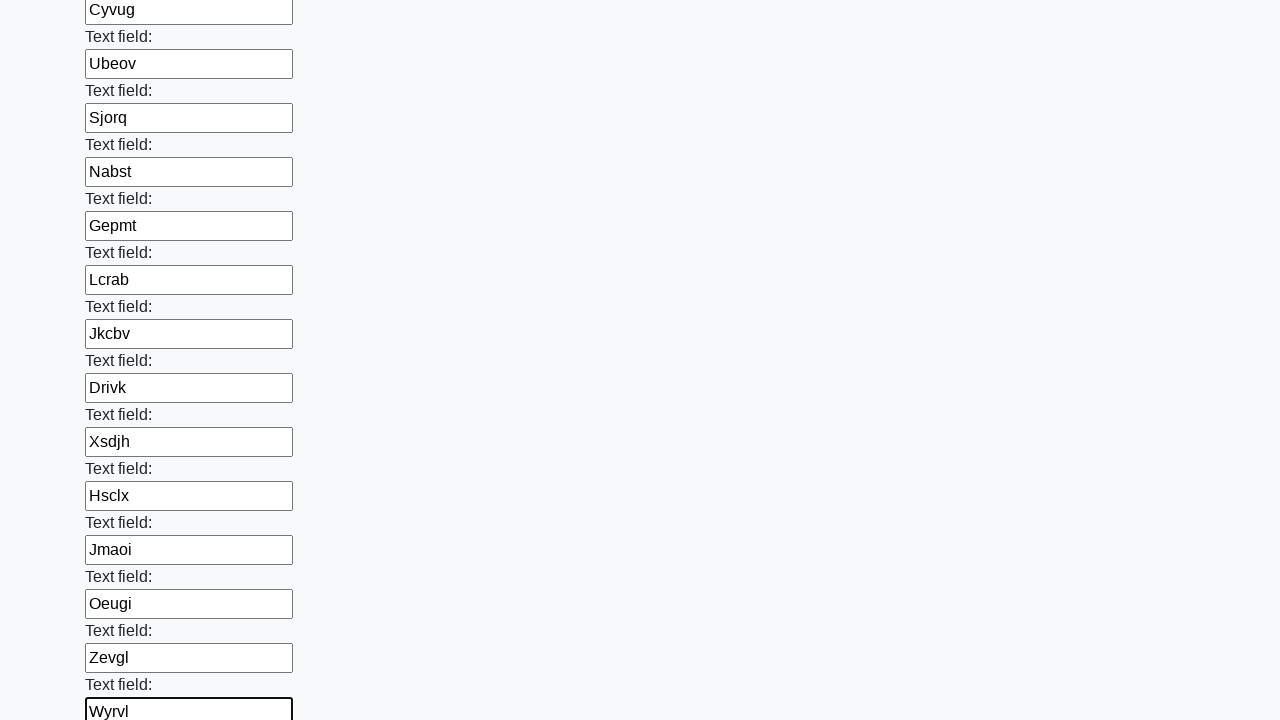

Filled input field 72 with random text 'Udizo' on input >> nth=71
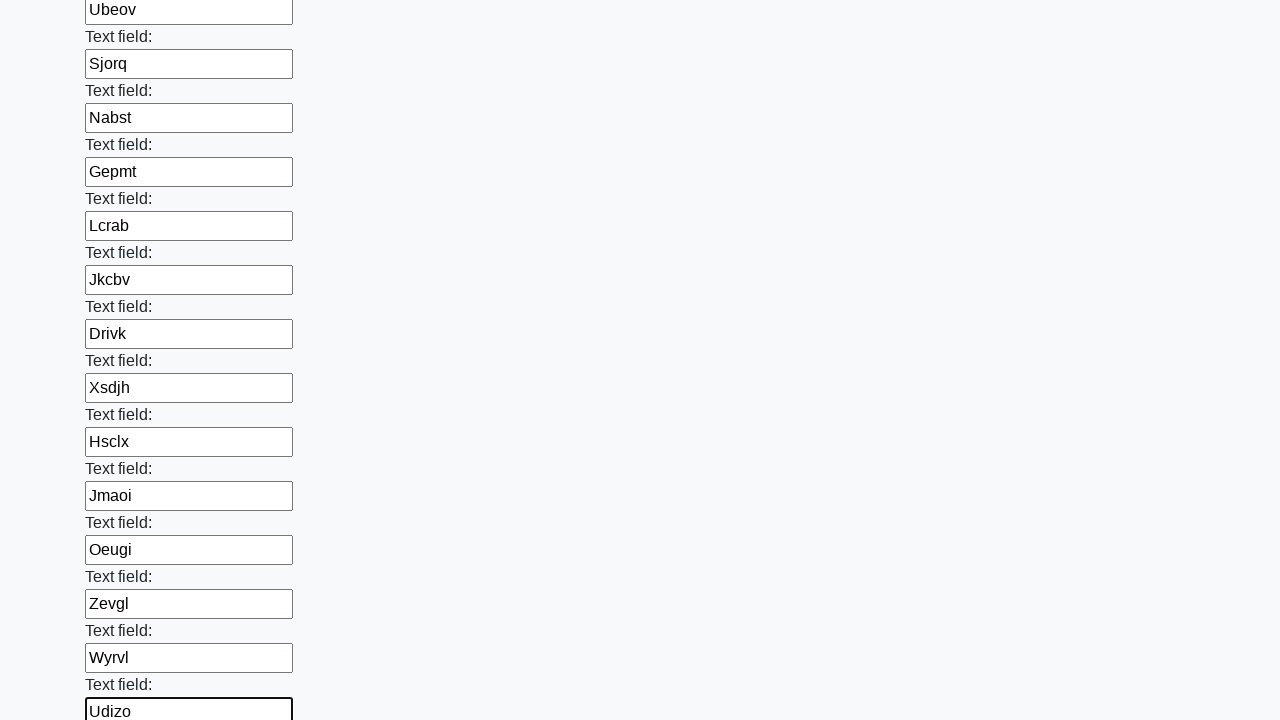

Filled input field 73 with random text 'Qxvue' on input >> nth=72
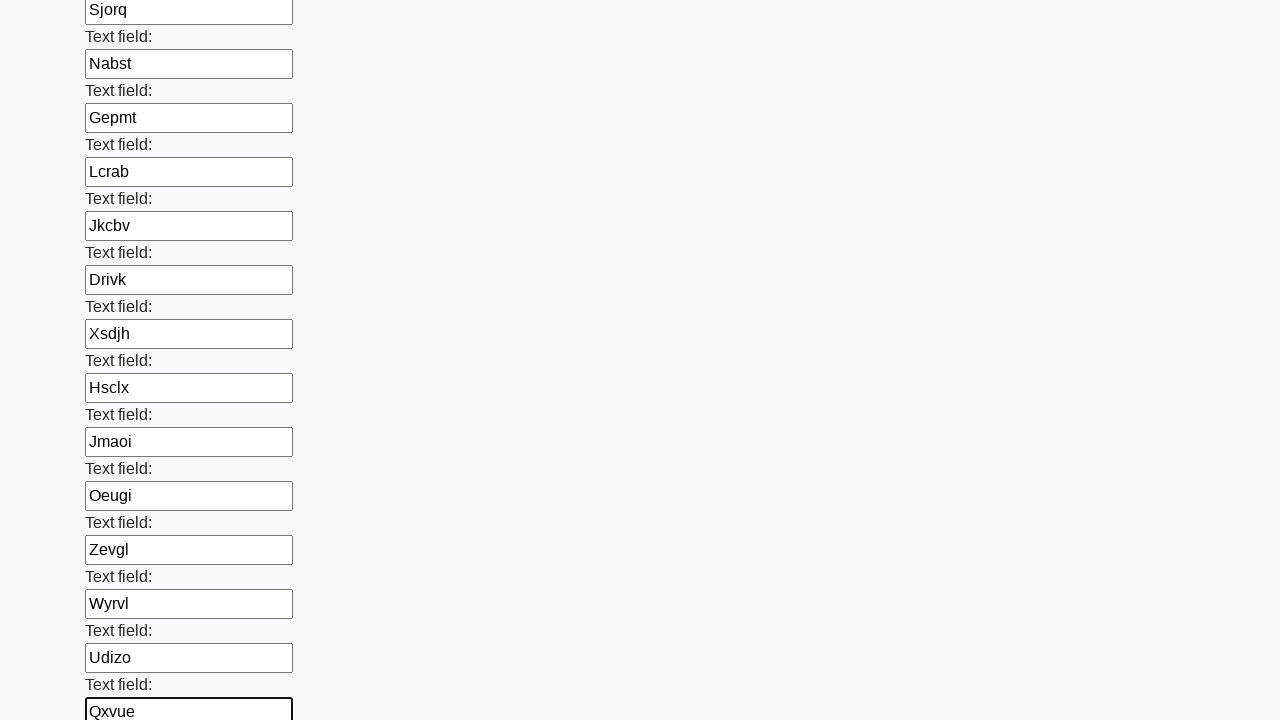

Filled input field 74 with random text 'Gxrwi' on input >> nth=73
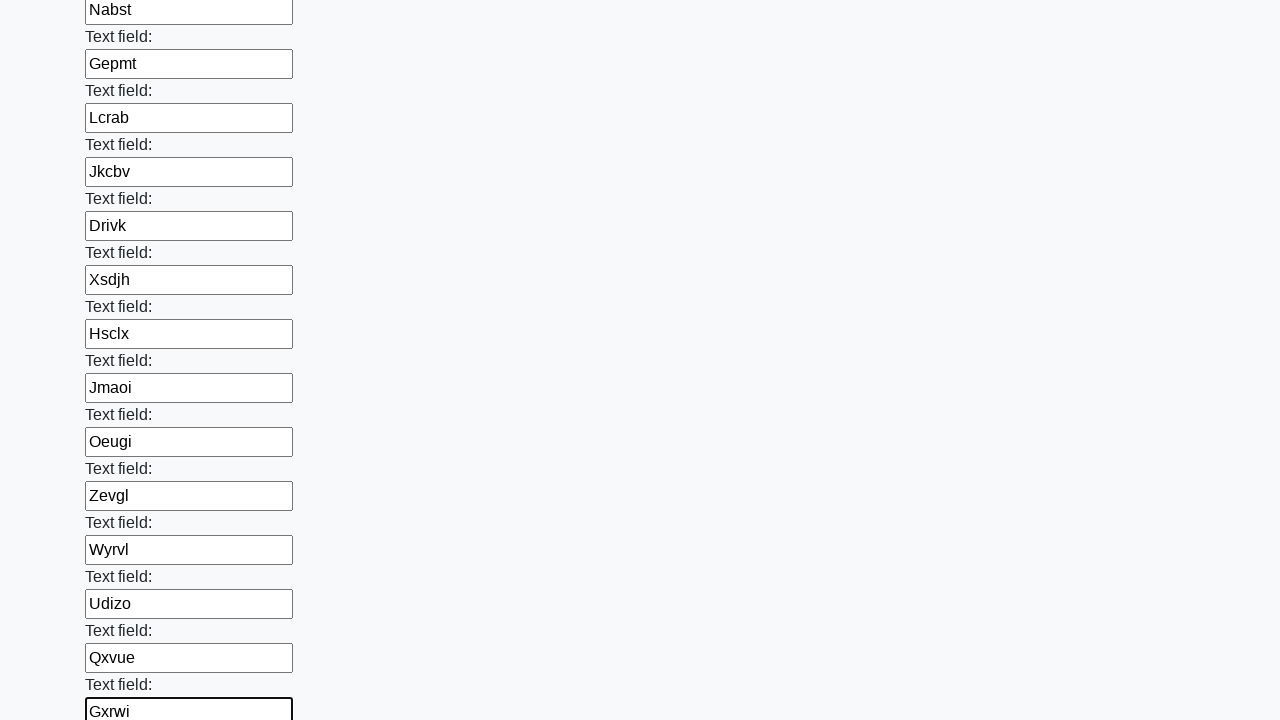

Filled input field 75 with random text 'Buoqx' on input >> nth=74
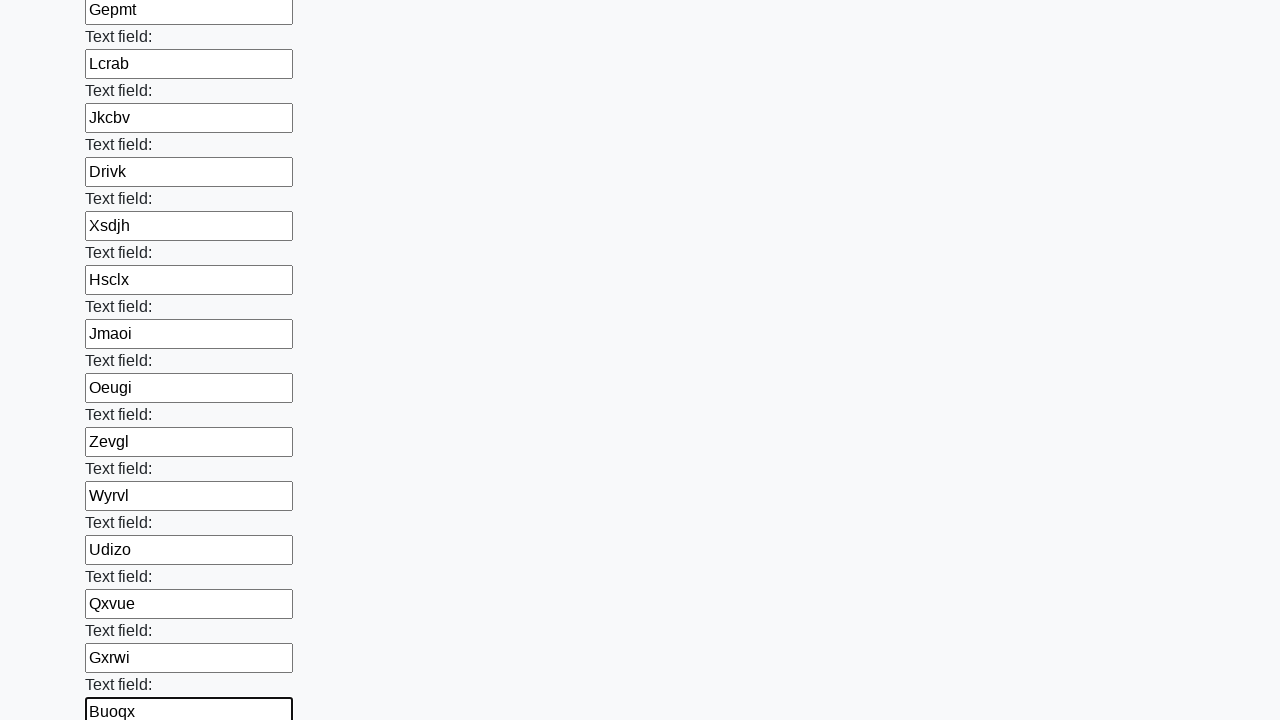

Filled input field 76 with random text 'Zmjfs' on input >> nth=75
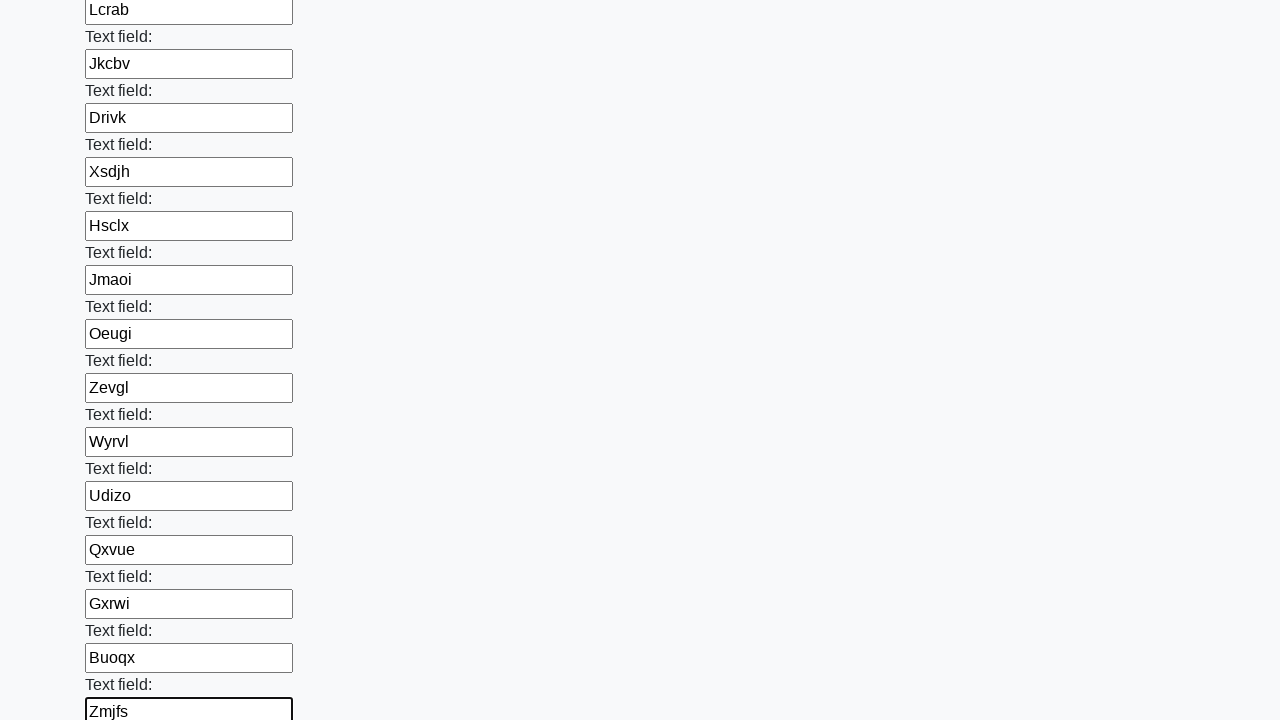

Filled input field 77 with random text 'Srzvx' on input >> nth=76
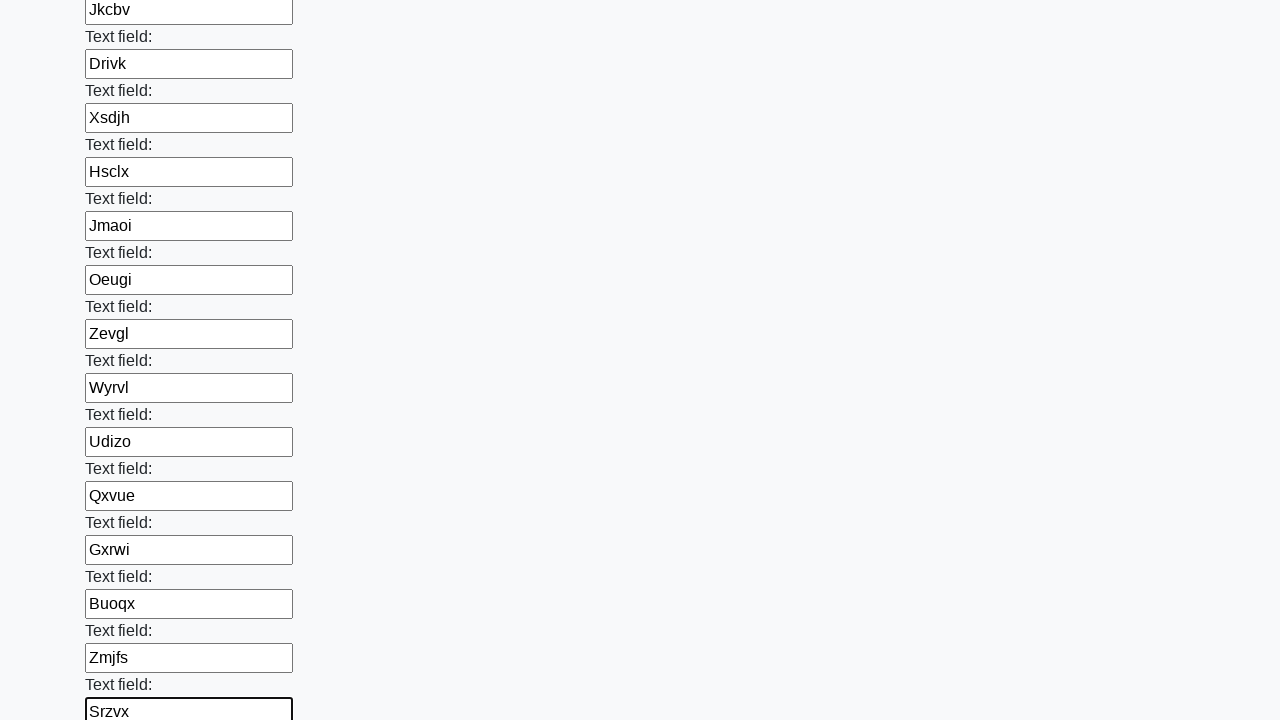

Filled input field 78 with random text 'Ypubr' on input >> nth=77
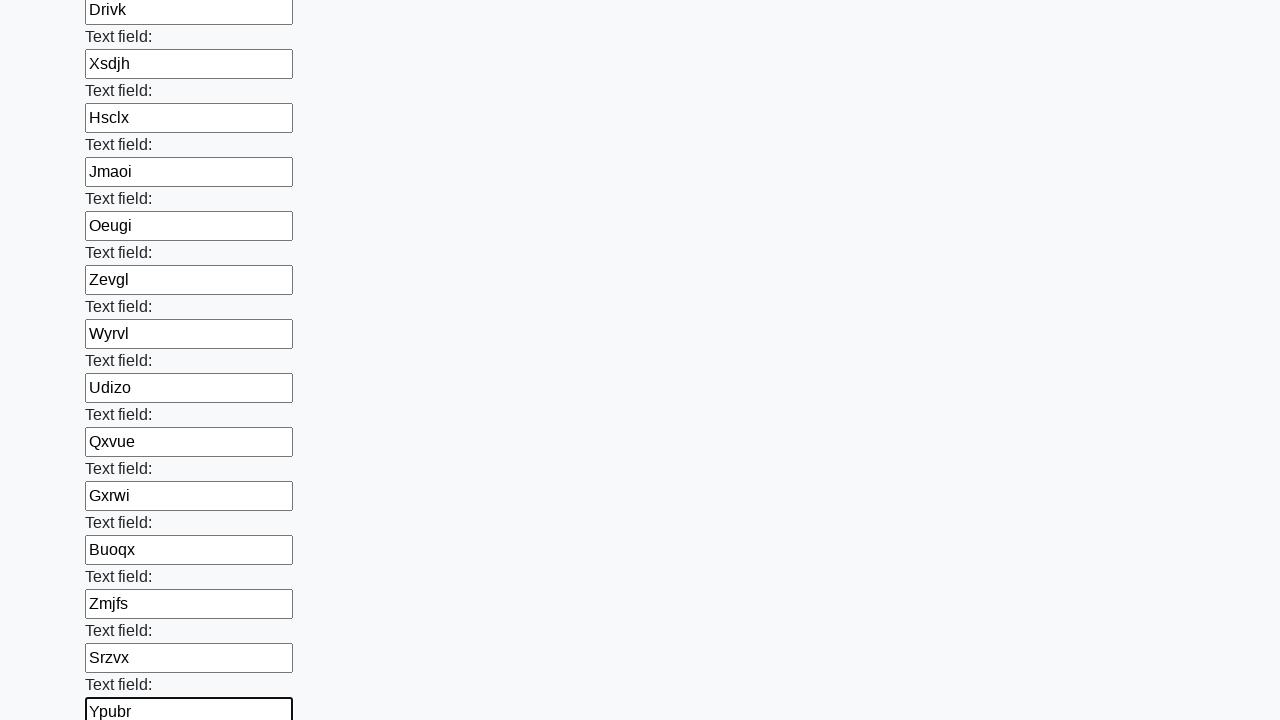

Filled input field 79 with random text 'Sucwr' on input >> nth=78
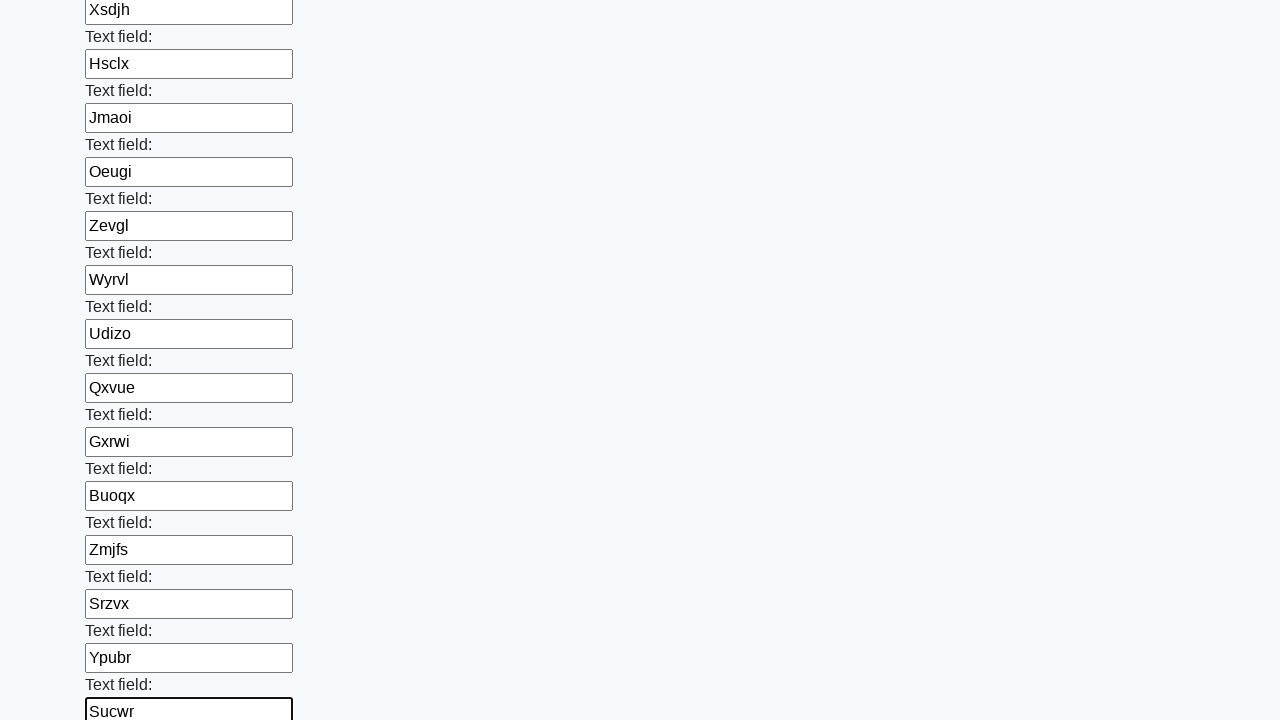

Filled input field 80 with random text 'Rkcdy' on input >> nth=79
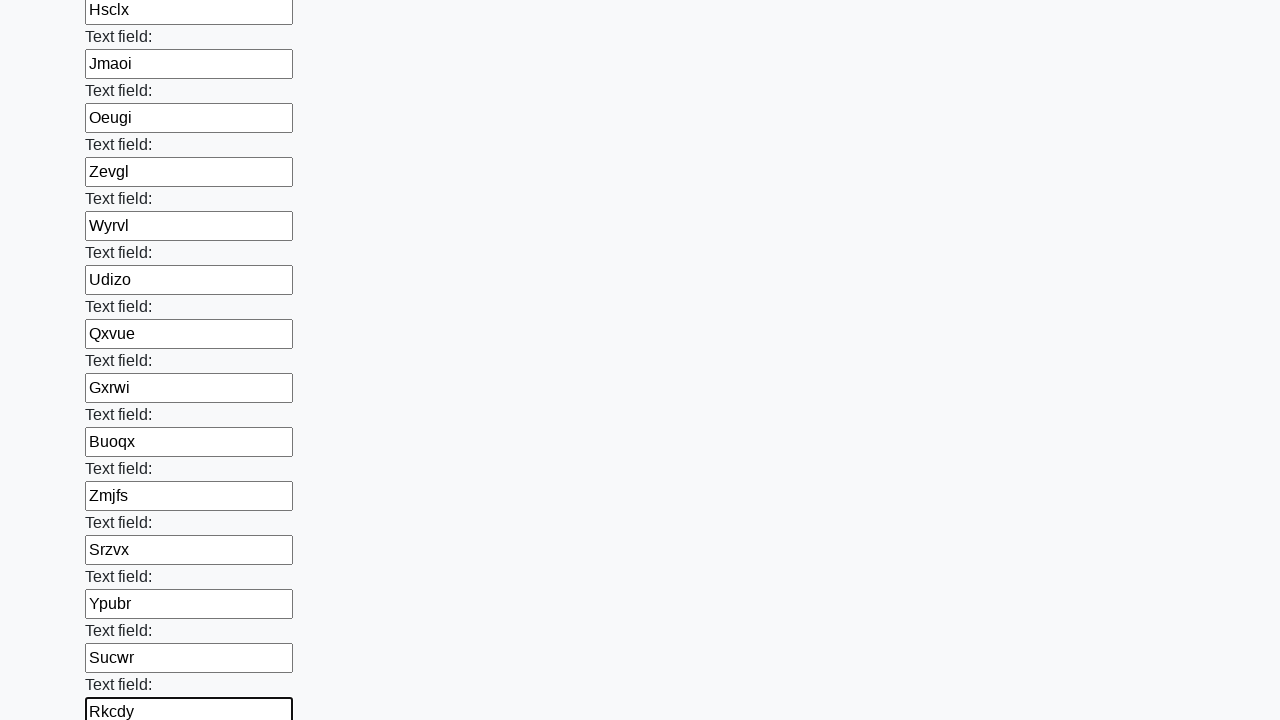

Filled input field 81 with random text 'Plhaf' on input >> nth=80
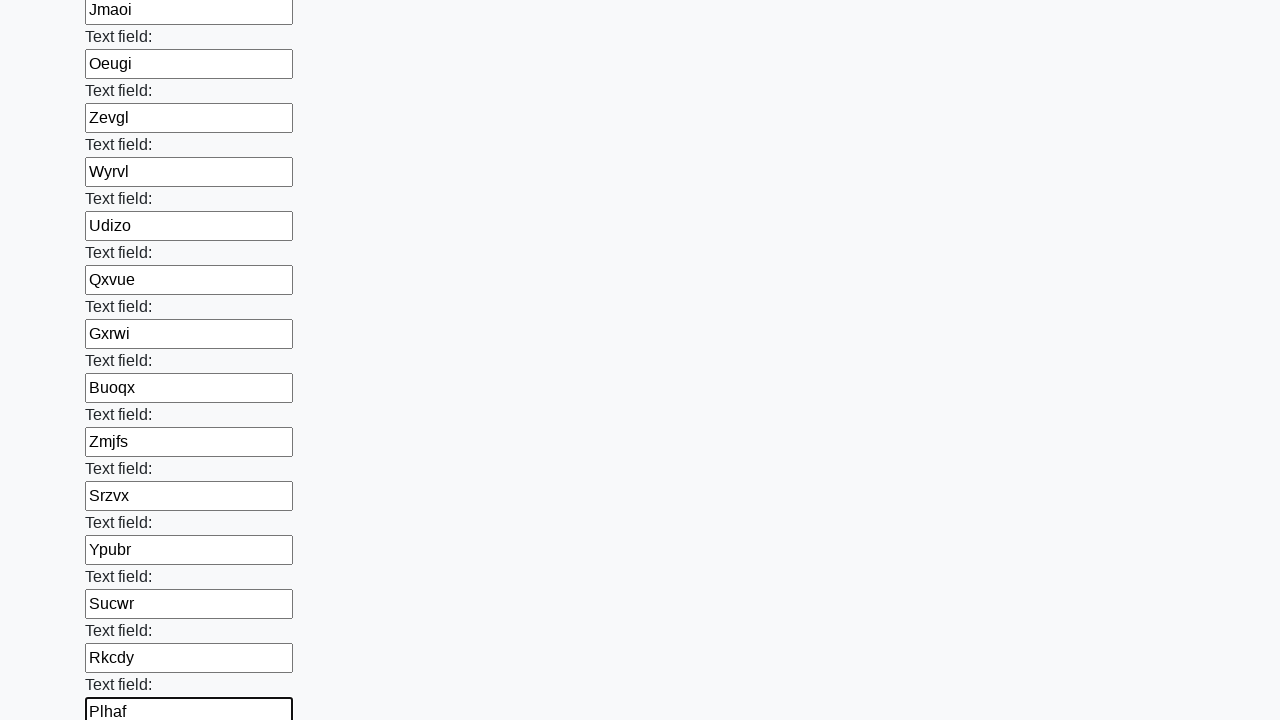

Filled input field 82 with random text 'Obkpd' on input >> nth=81
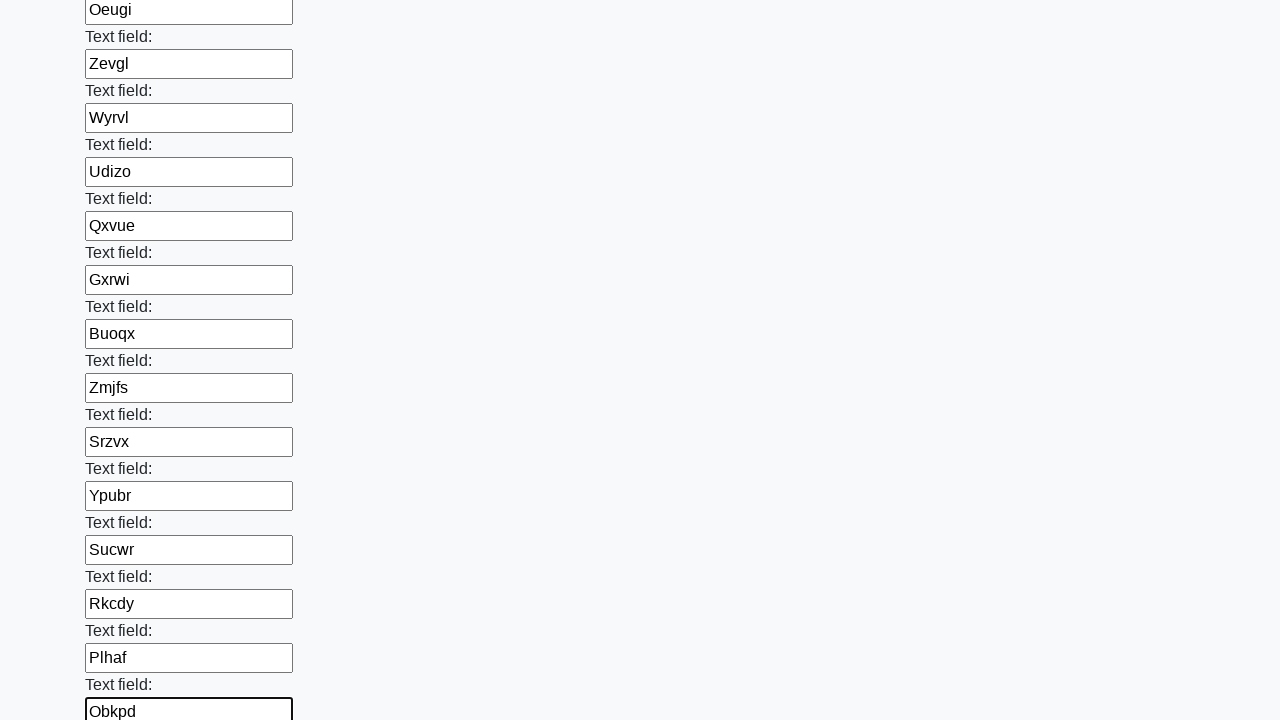

Filled input field 83 with random text 'Mpfsh' on input >> nth=82
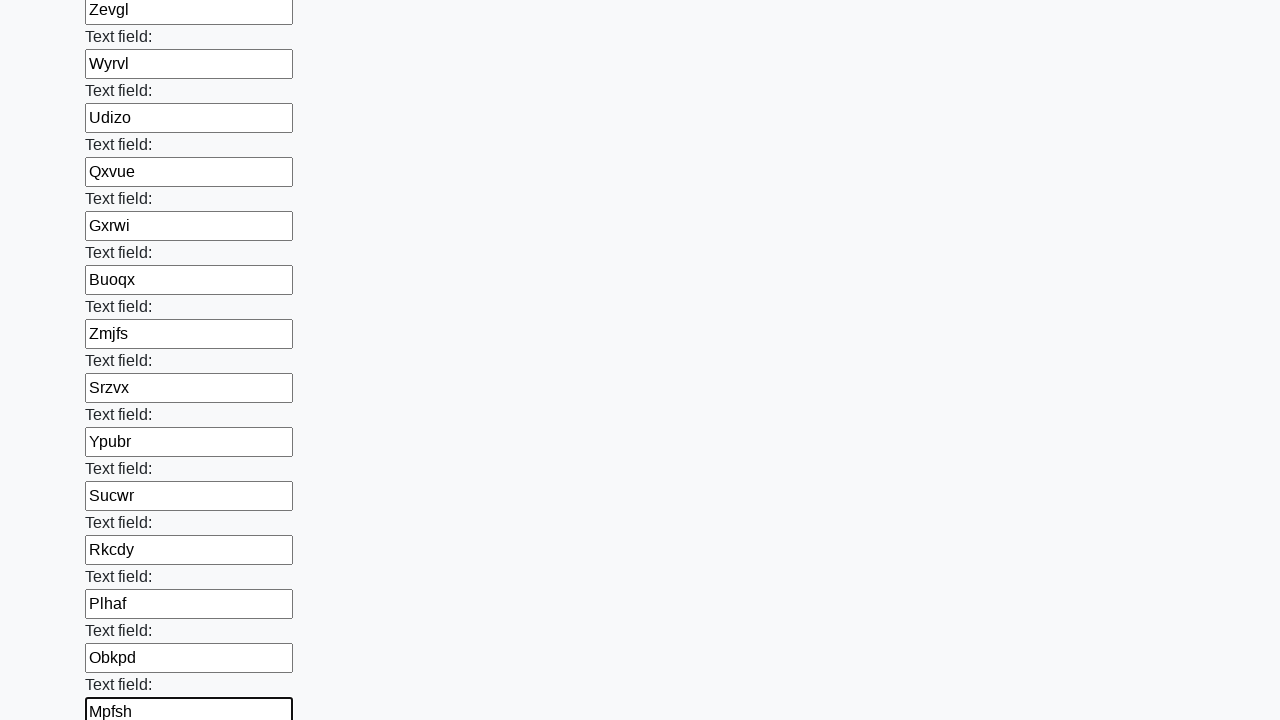

Filled input field 84 with random text 'Gaixe' on input >> nth=83
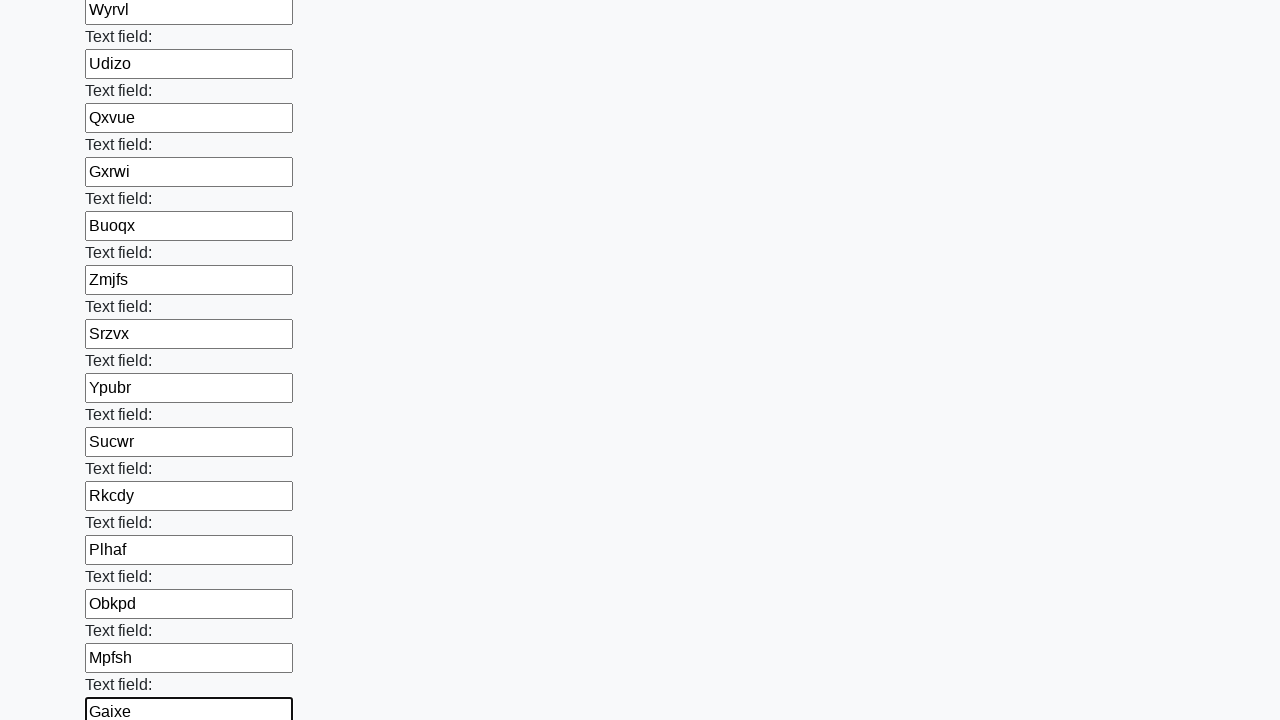

Filled input field 85 with random text 'Yapkj' on input >> nth=84
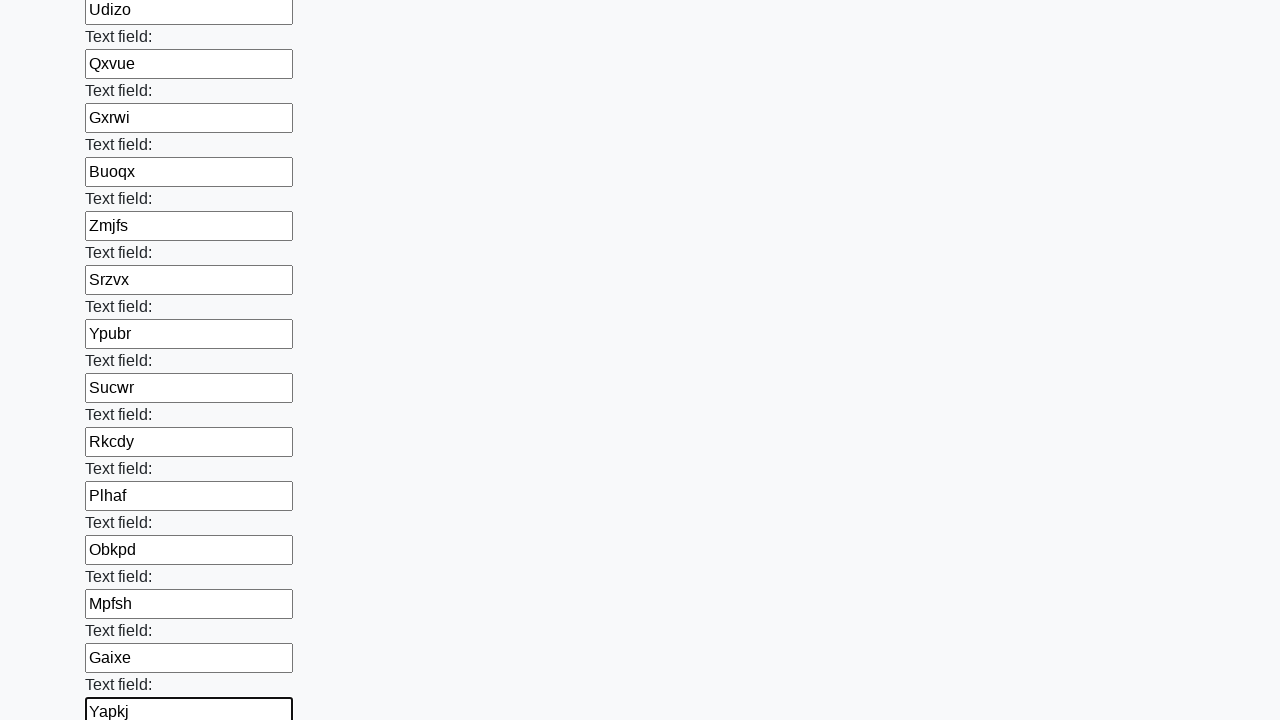

Filled input field 86 with random text 'Bmuel' on input >> nth=85
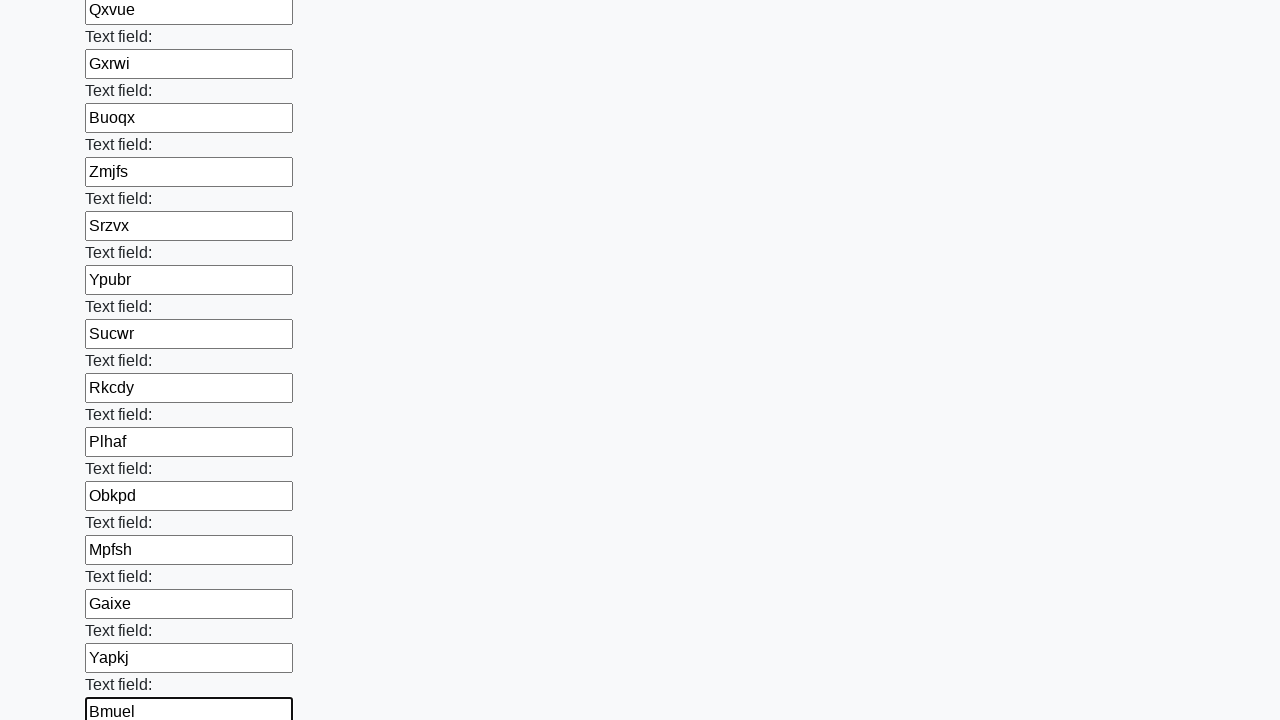

Filled input field 87 with random text 'Pcrqo' on input >> nth=86
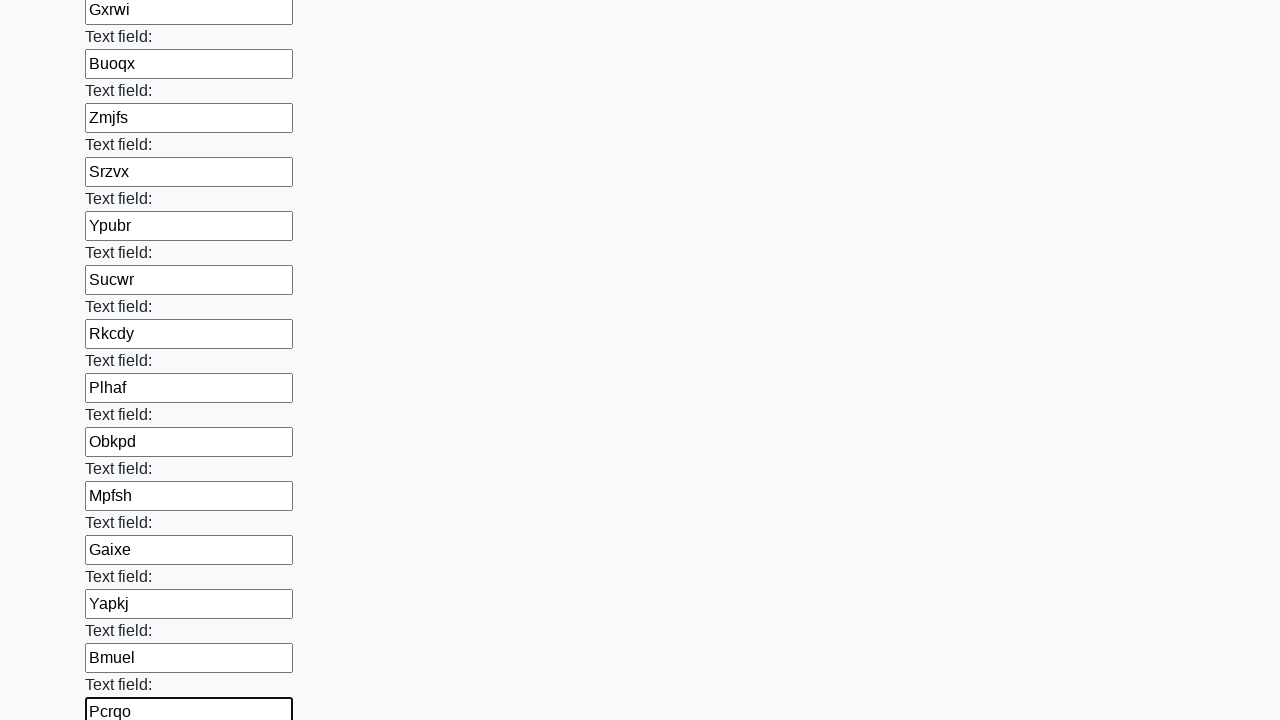

Filled input field 88 with random text 'Dyotu' on input >> nth=87
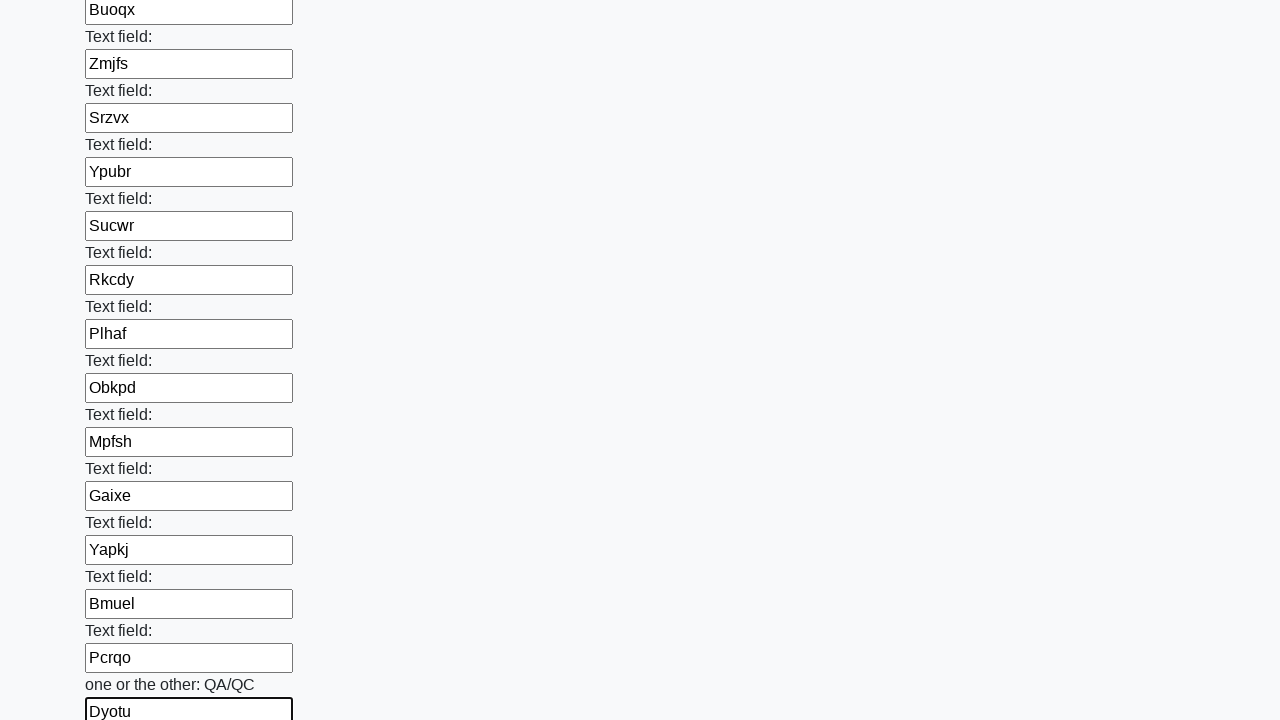

Filled input field 89 with random text 'Gdjbu' on input >> nth=88
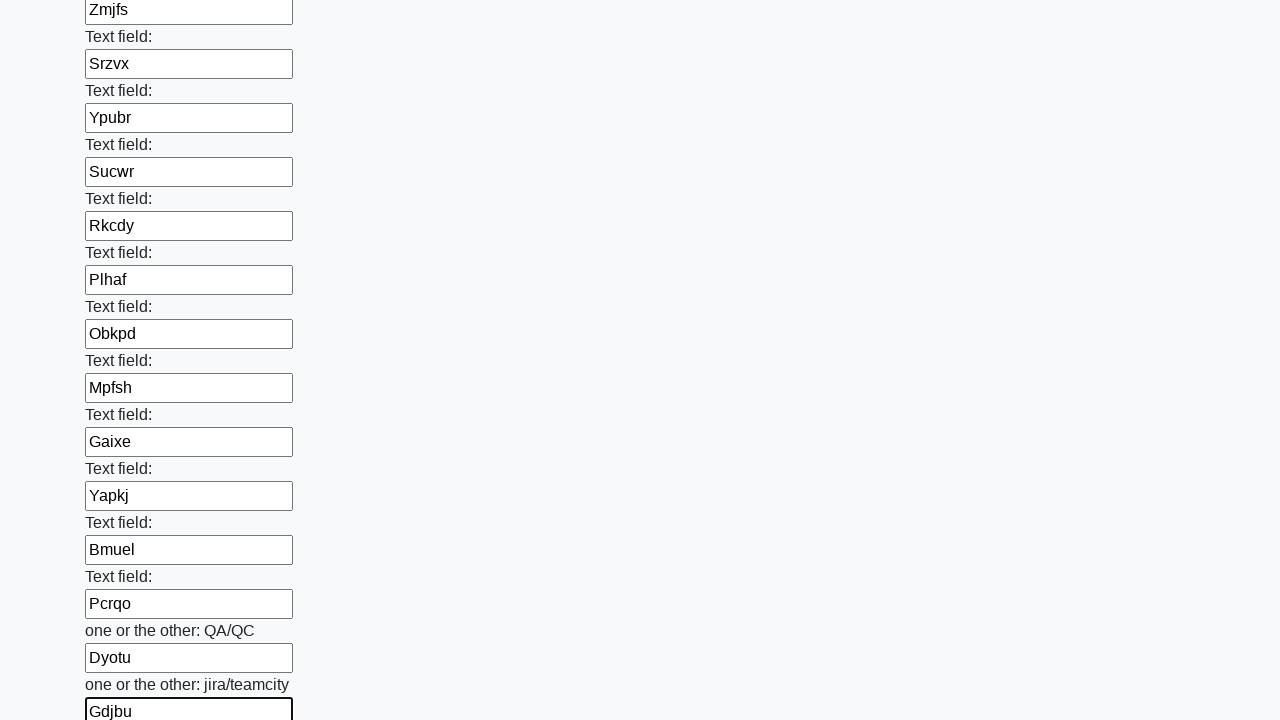

Filled input field 90 with random text 'Bvqij' on input >> nth=89
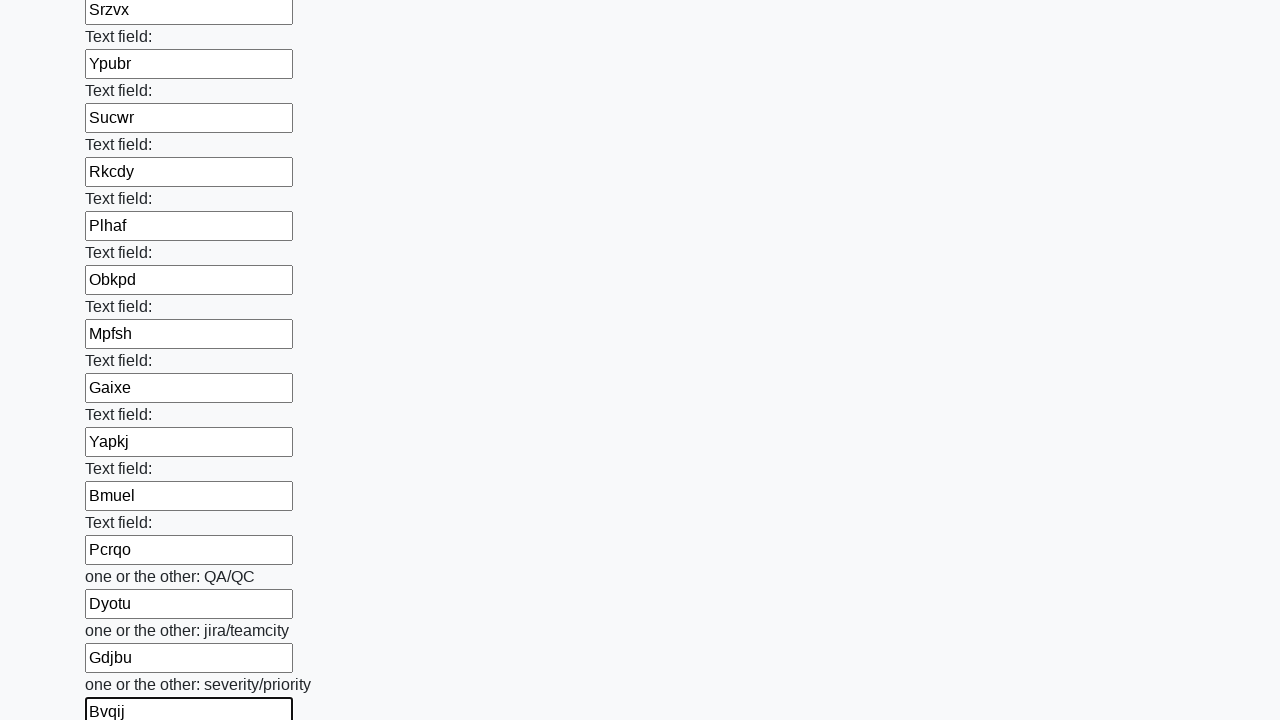

Filled input field 91 with random text 'Gnwbq' on input >> nth=90
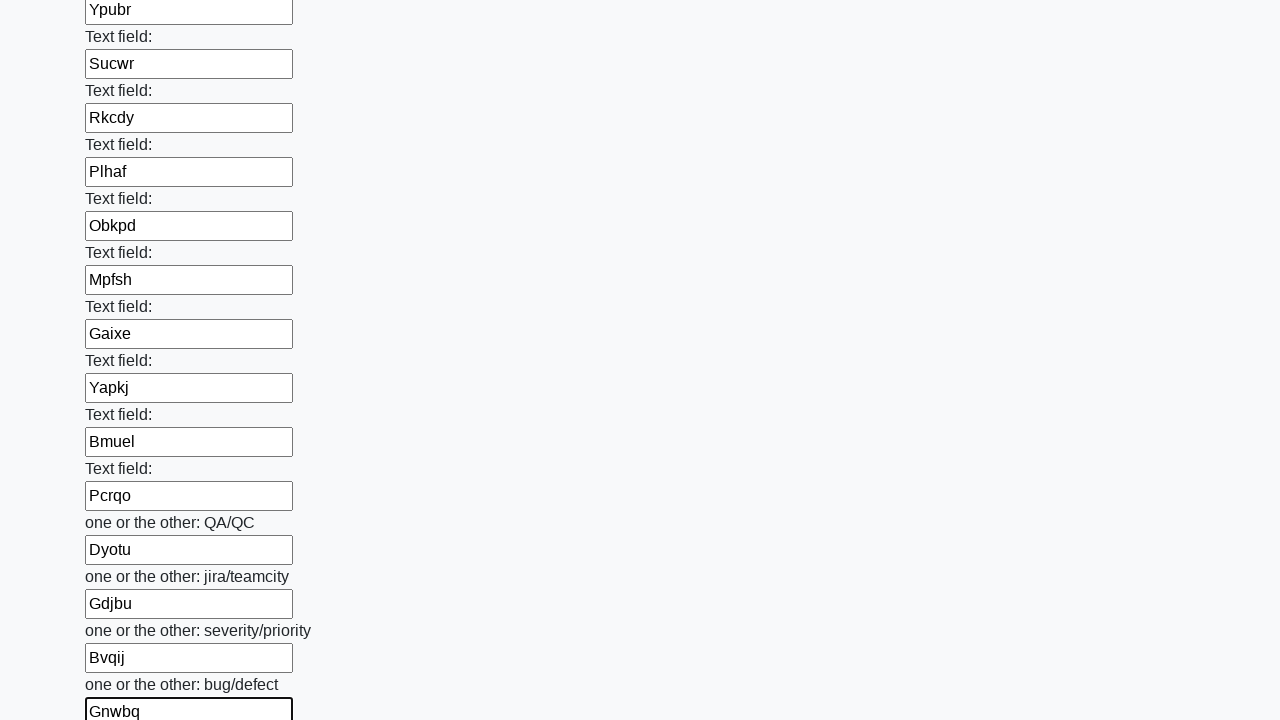

Filled input field 92 with random text 'Snpui' on input >> nth=91
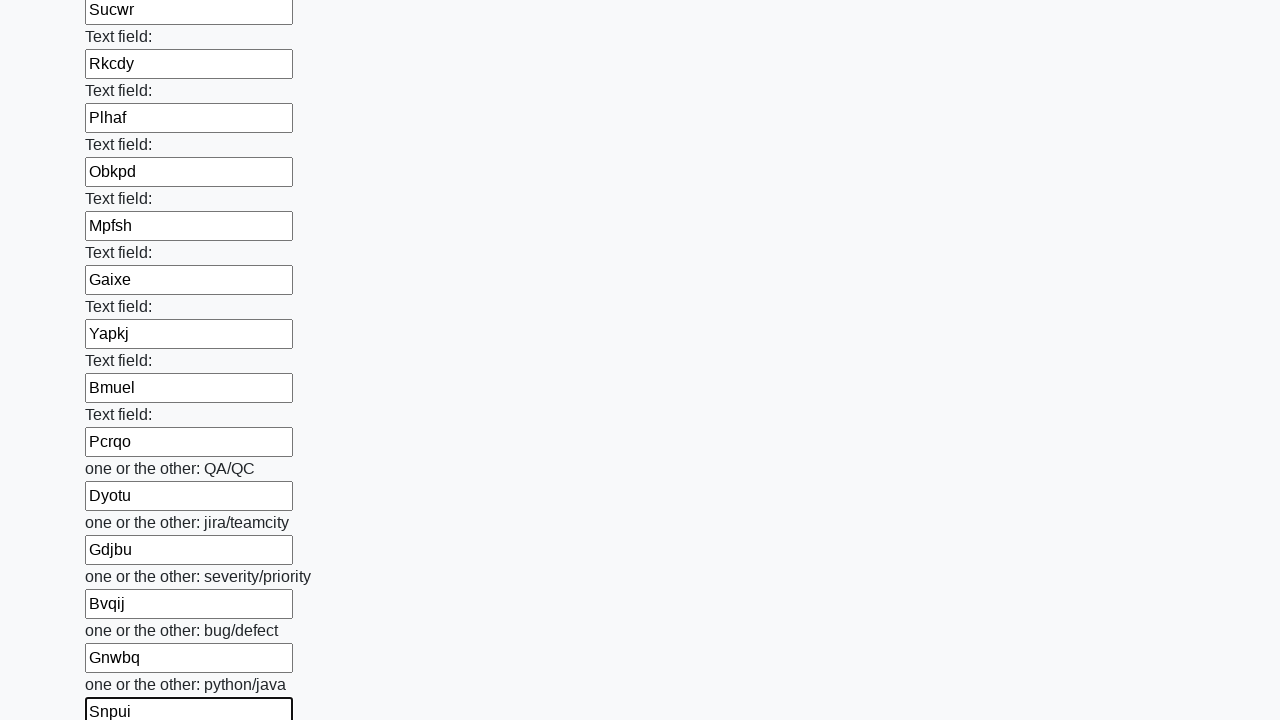

Filled input field 93 with random text 'Qyokh' on input >> nth=92
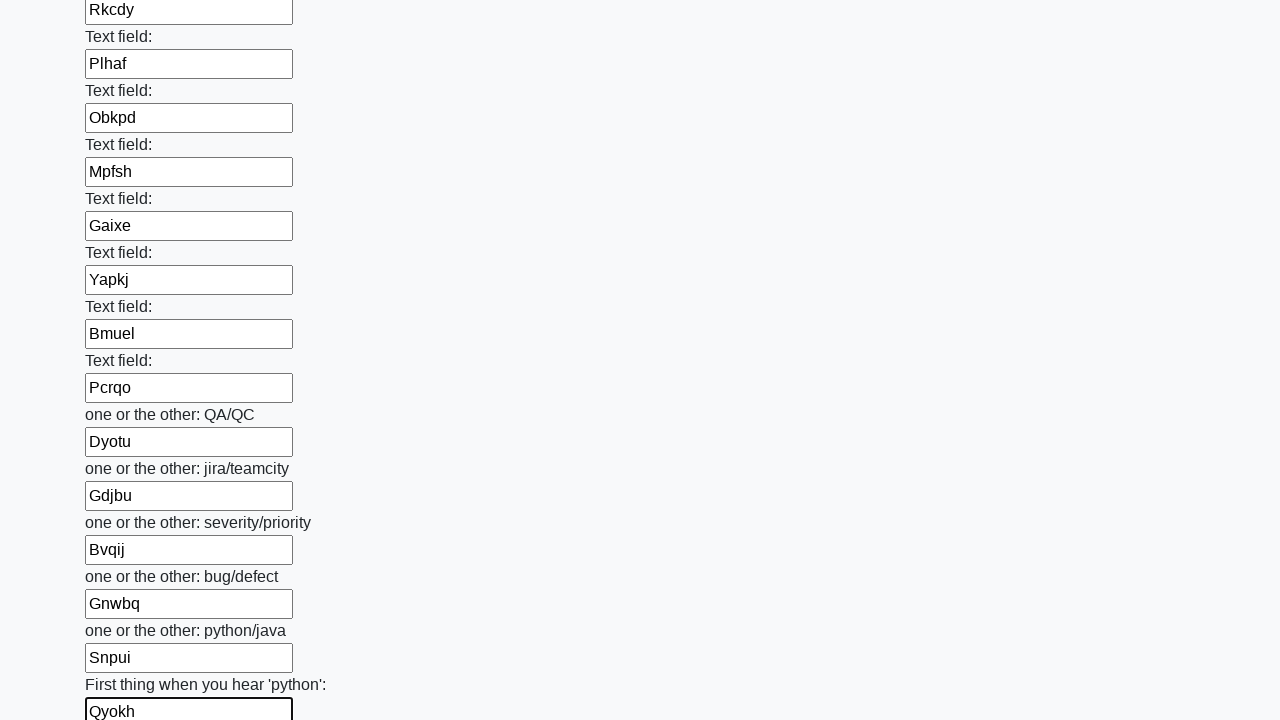

Filled input field 94 with random text 'Kbfch' on input >> nth=93
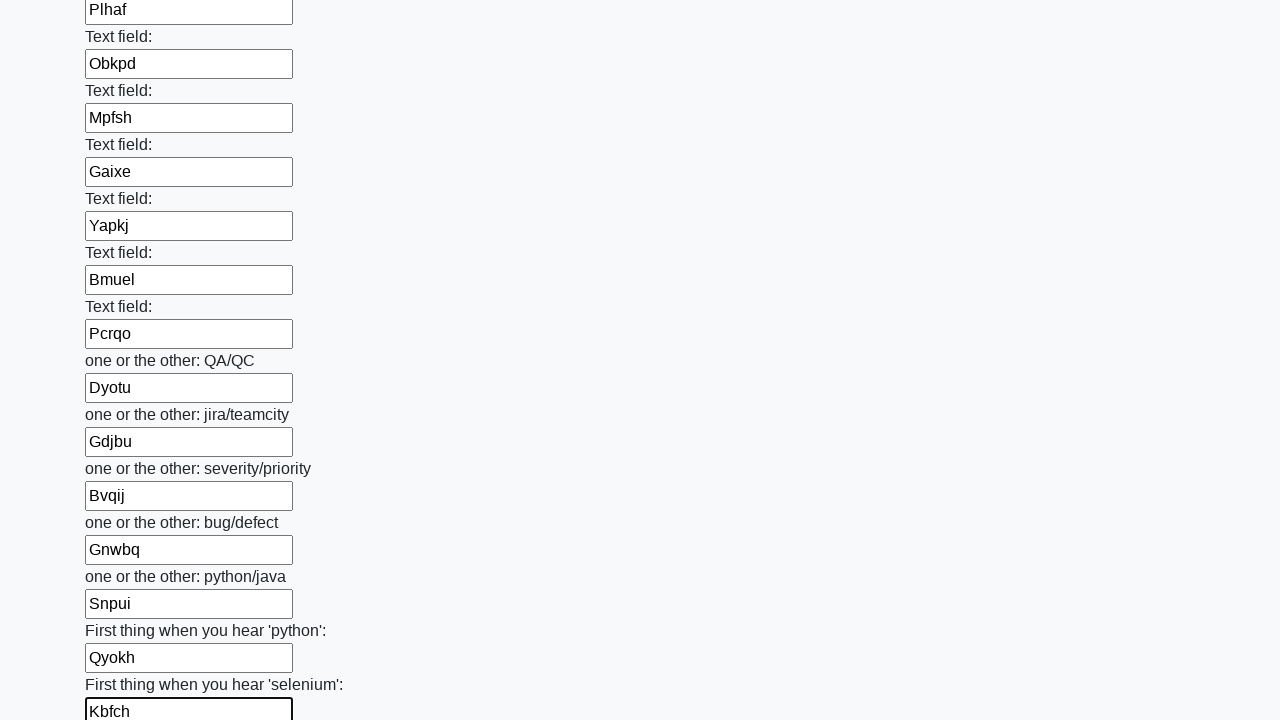

Filled input field 95 with random text 'Mjtwf' on input >> nth=94
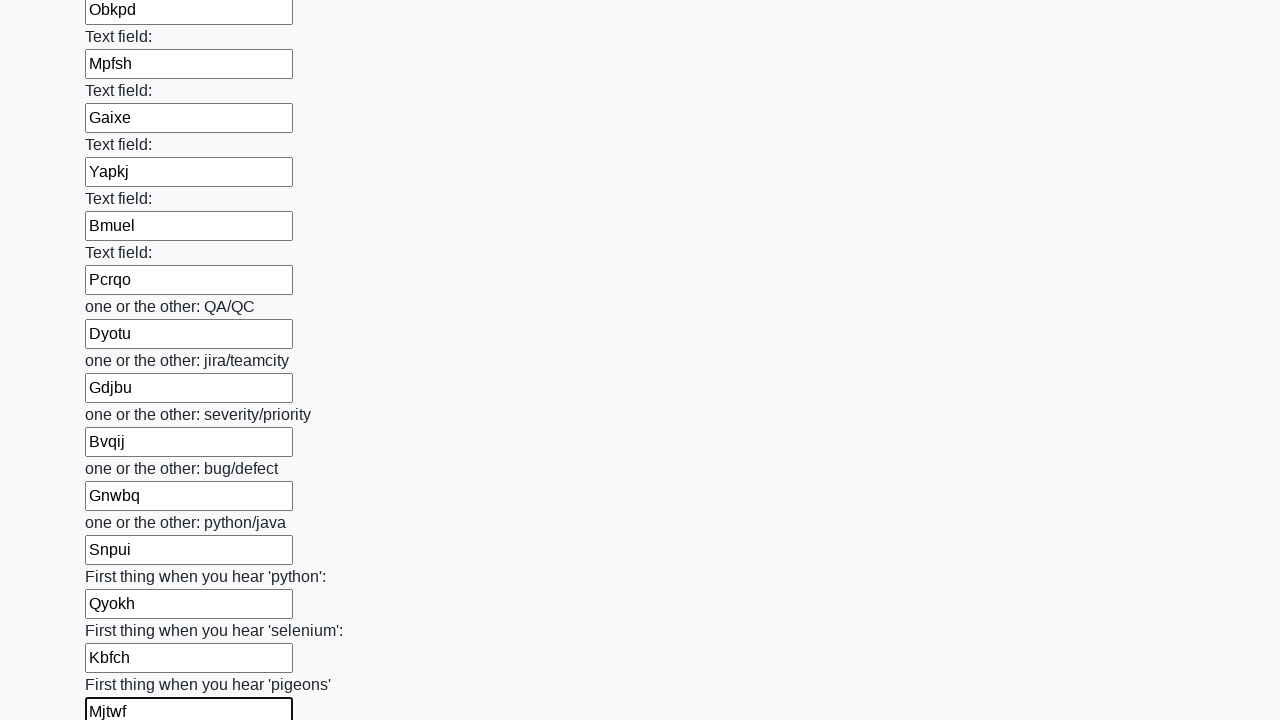

Filled input field 96 with random text 'Evmts' on input >> nth=95
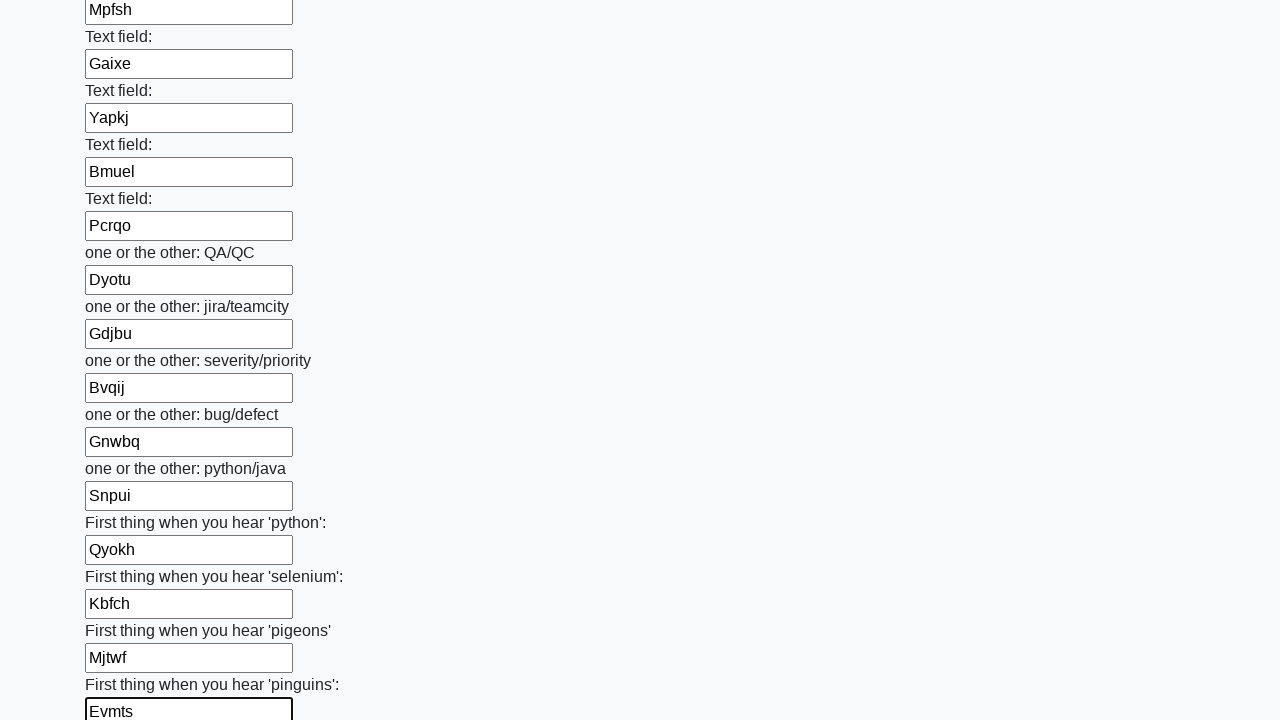

Filled input field 97 with random text 'Kzemt' on input >> nth=96
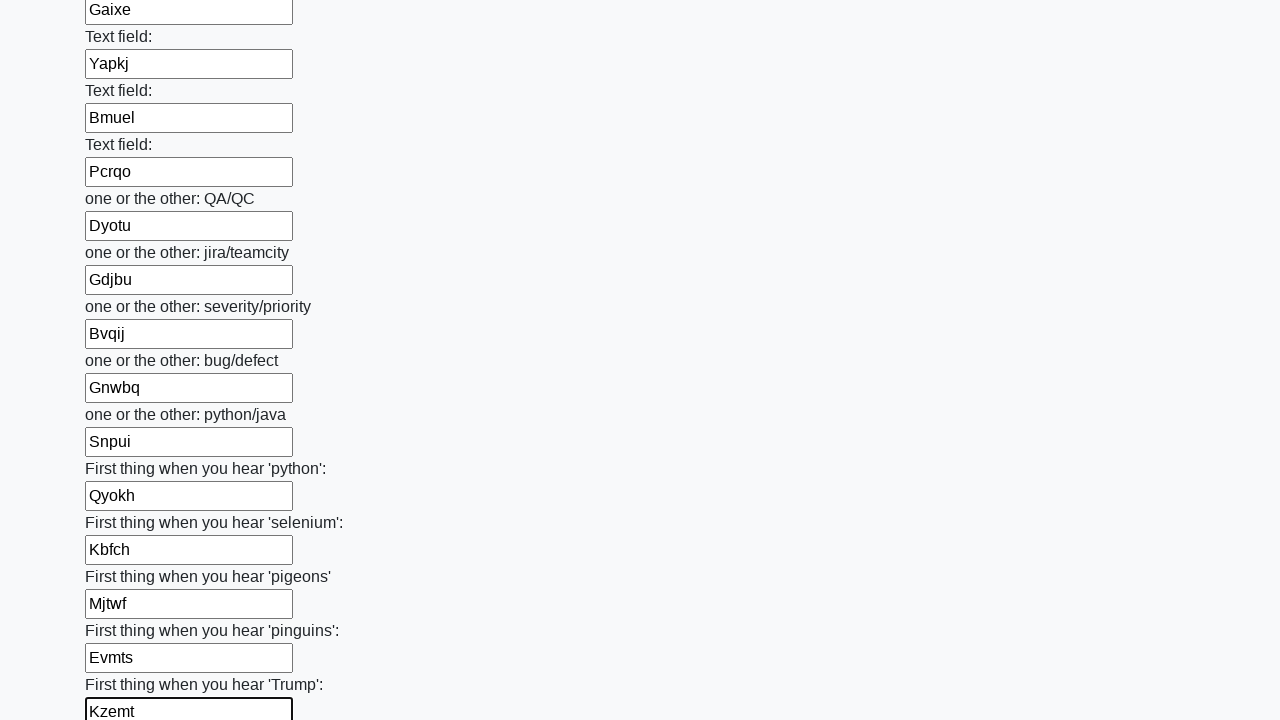

Filled input field 98 with random text 'Behxv' on input >> nth=97
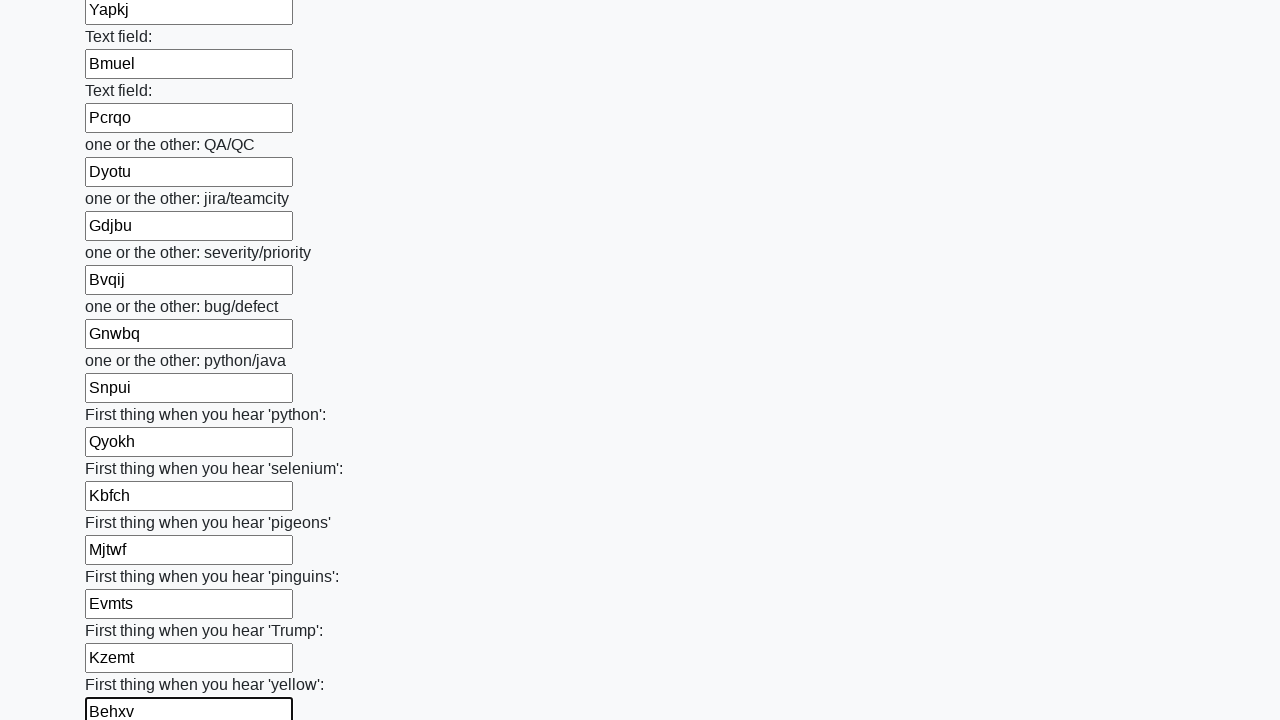

Filled input field 99 with random text 'Rmiga' on input >> nth=98
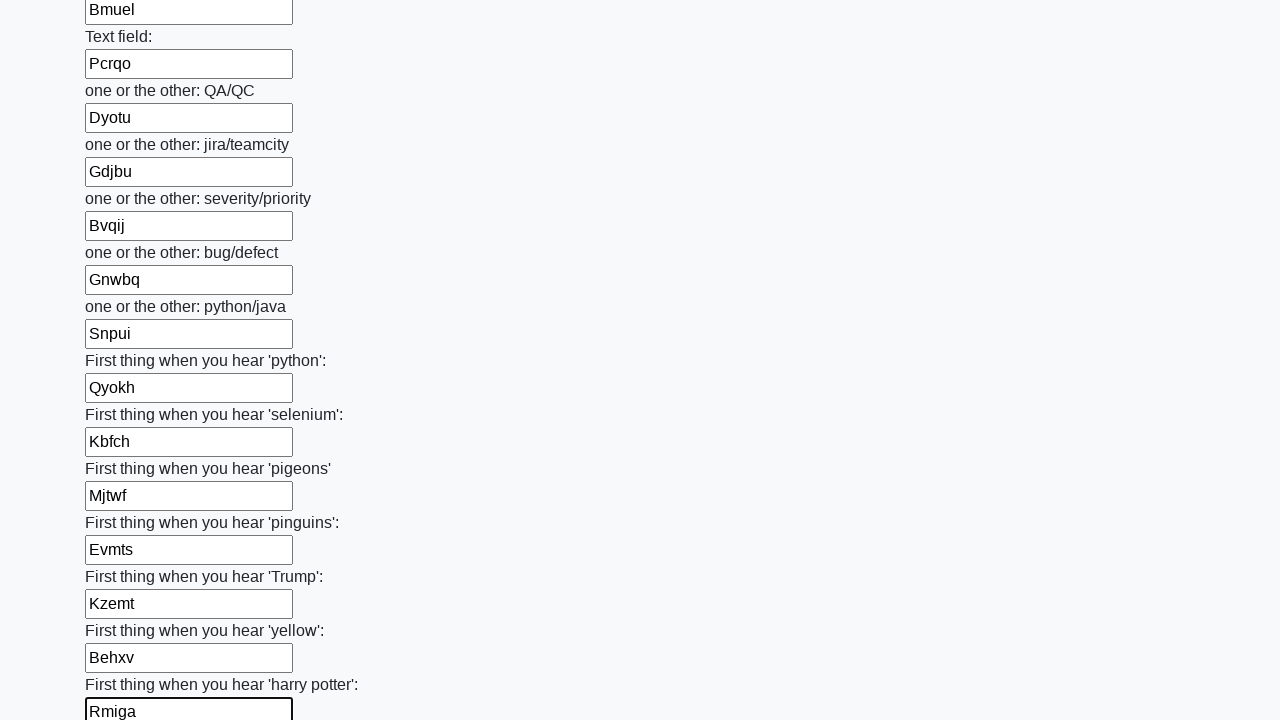

Filled input field 100 with random text 'Qjseu' on input >> nth=99
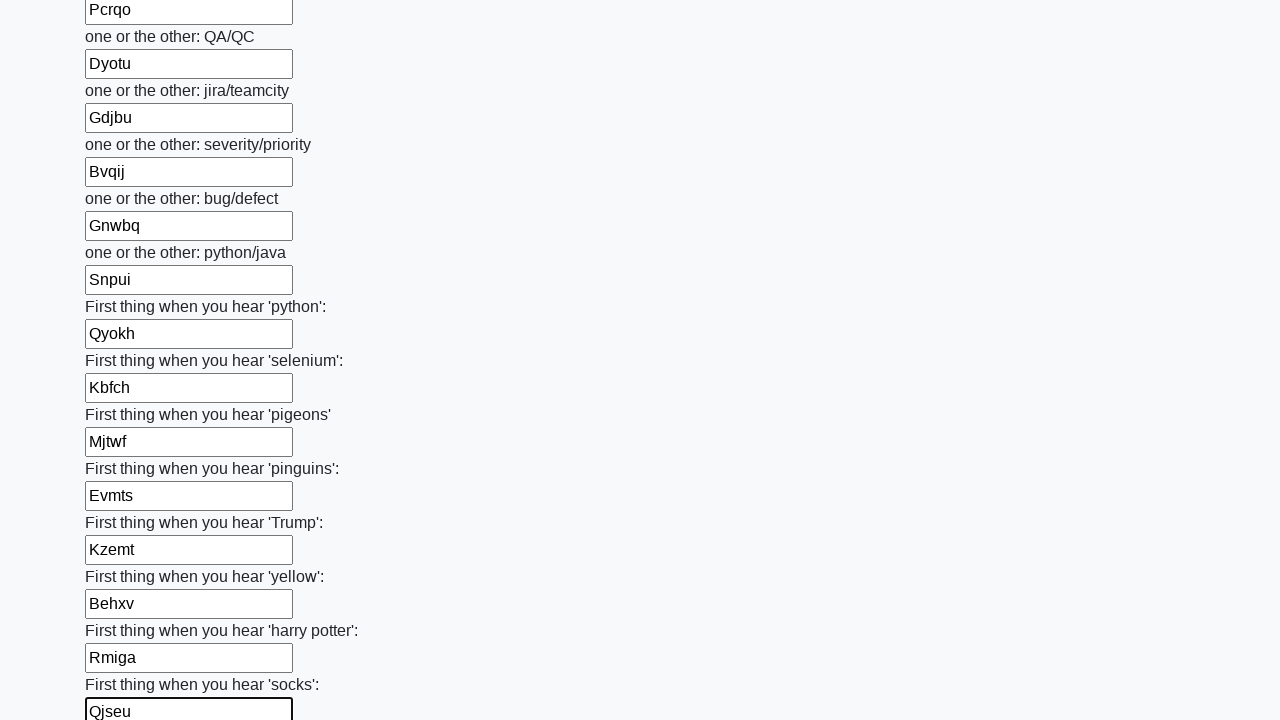

Clicked submit button to submit the form at (123, 611) on .btn
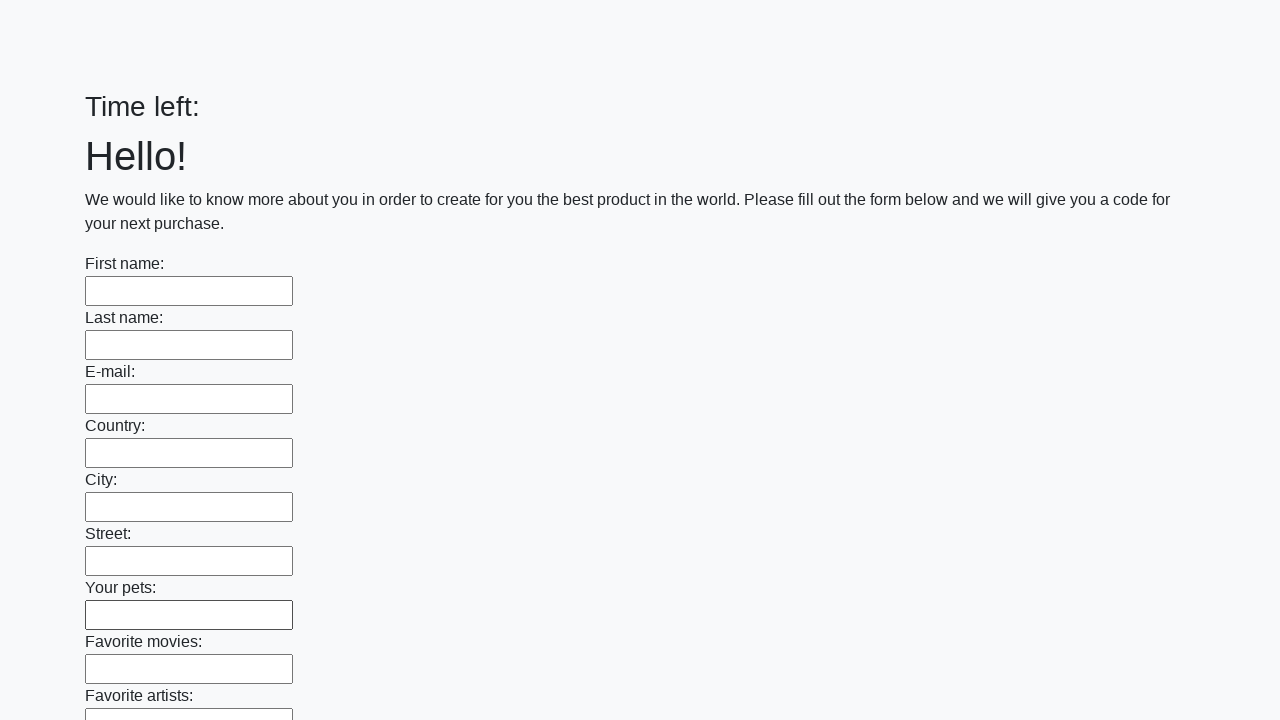

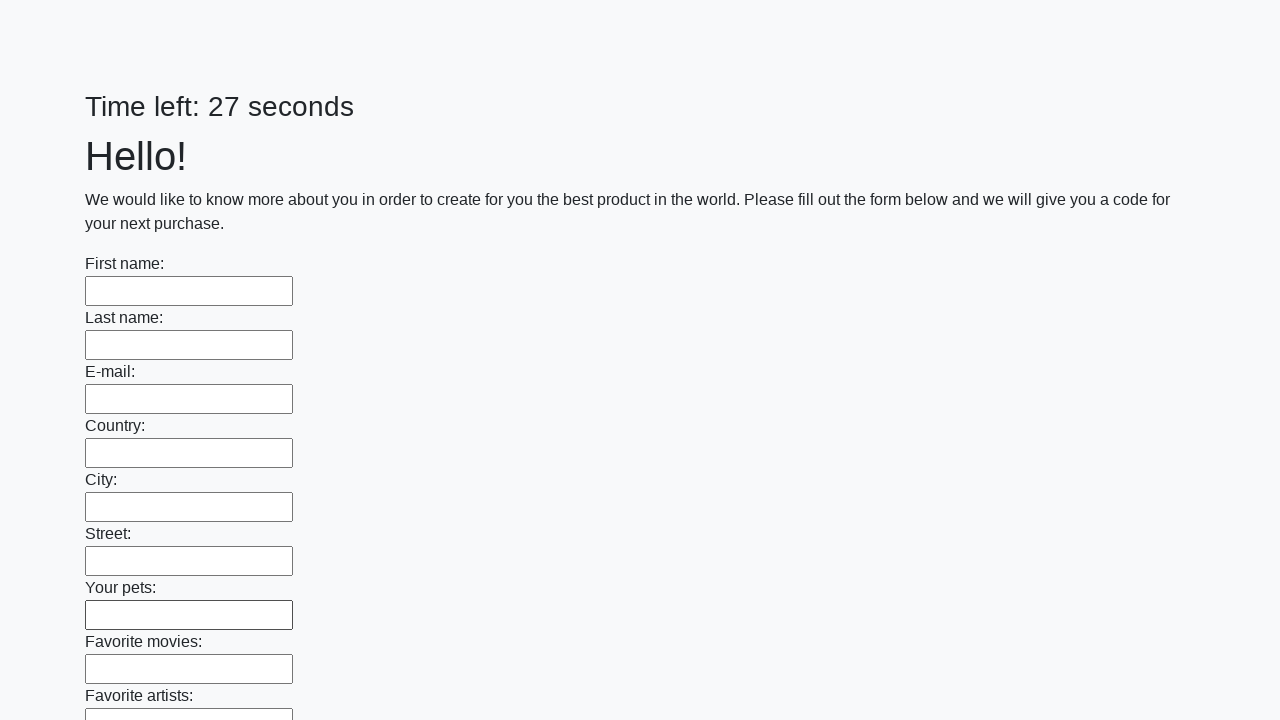